Tests selecting all checkboxes on a form page, verifying they are selected, then selecting only a specific checkbox labeled "Heart Attack".

Starting URL: https://automationfc.github.io/multiple-fields/

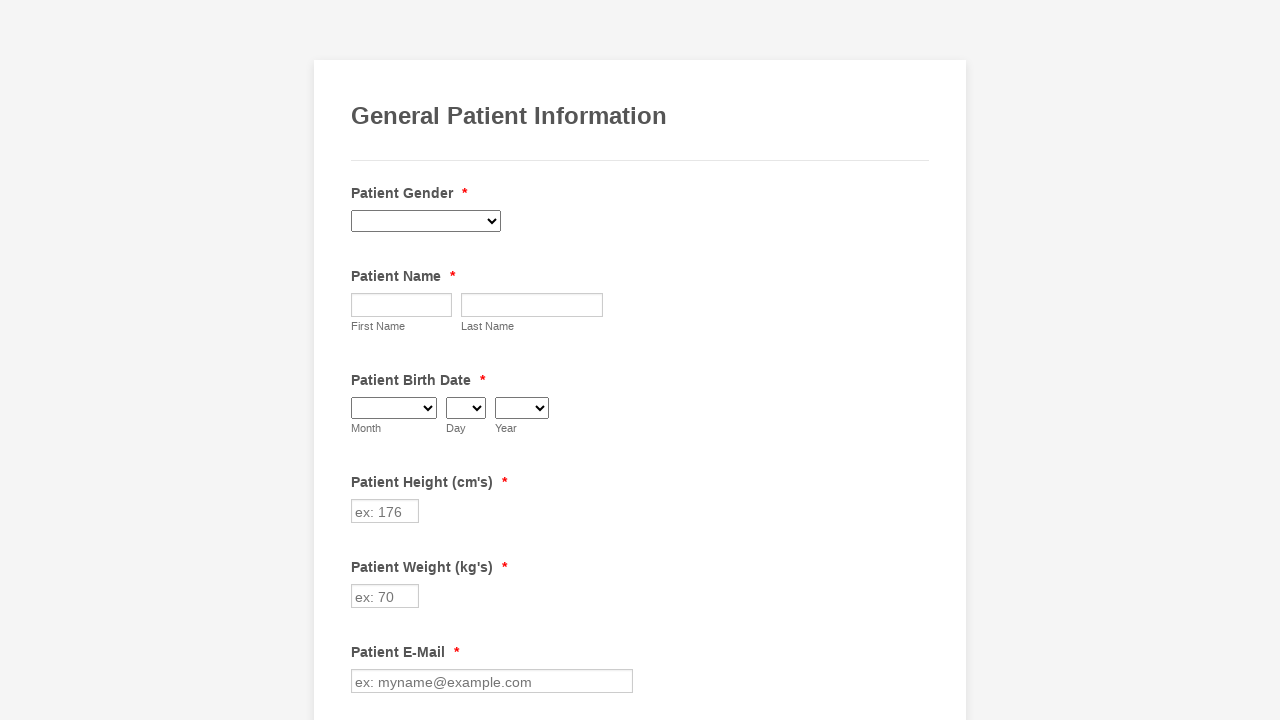

Located all checkboxes on the form
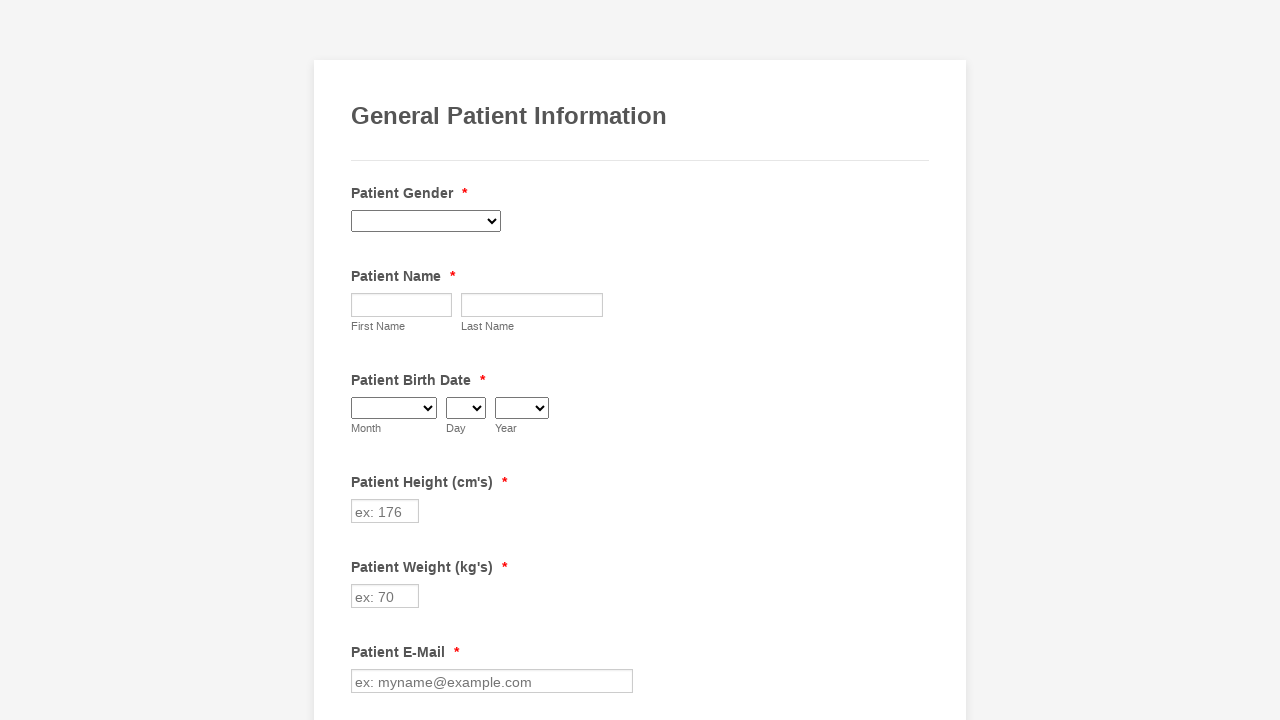

Found 29 checkboxes on the form
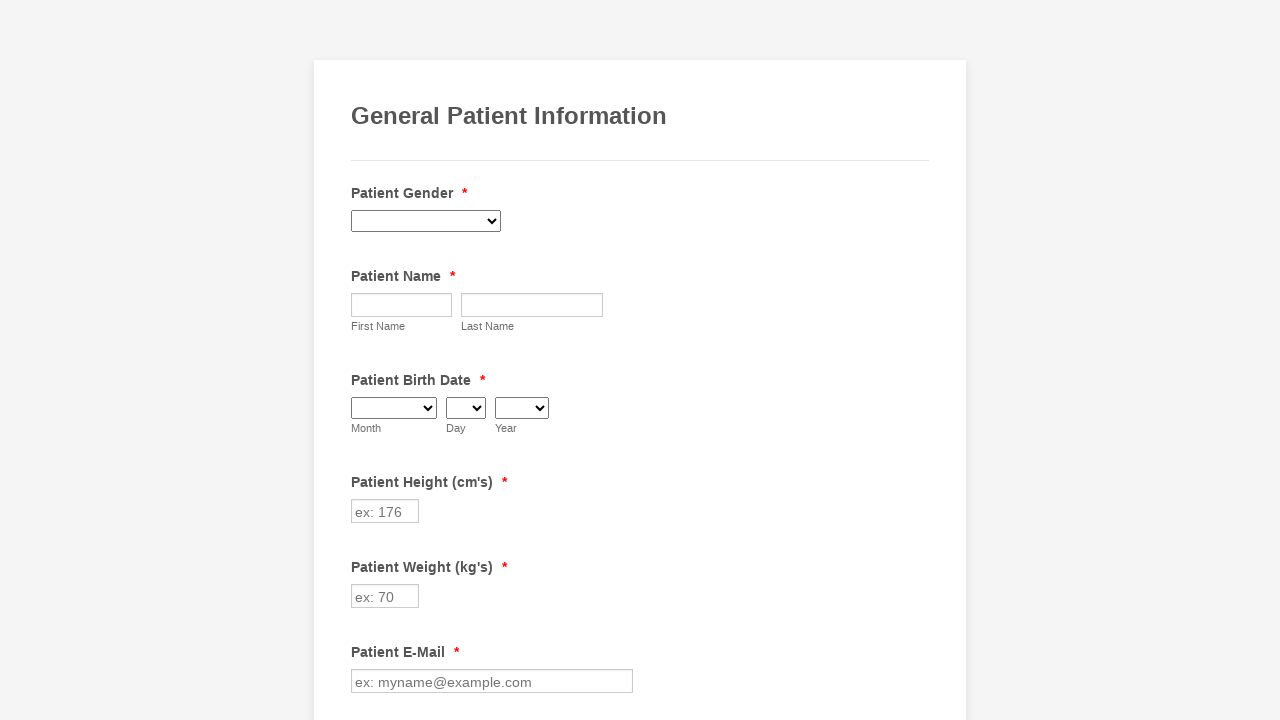

Selected checkbox 1
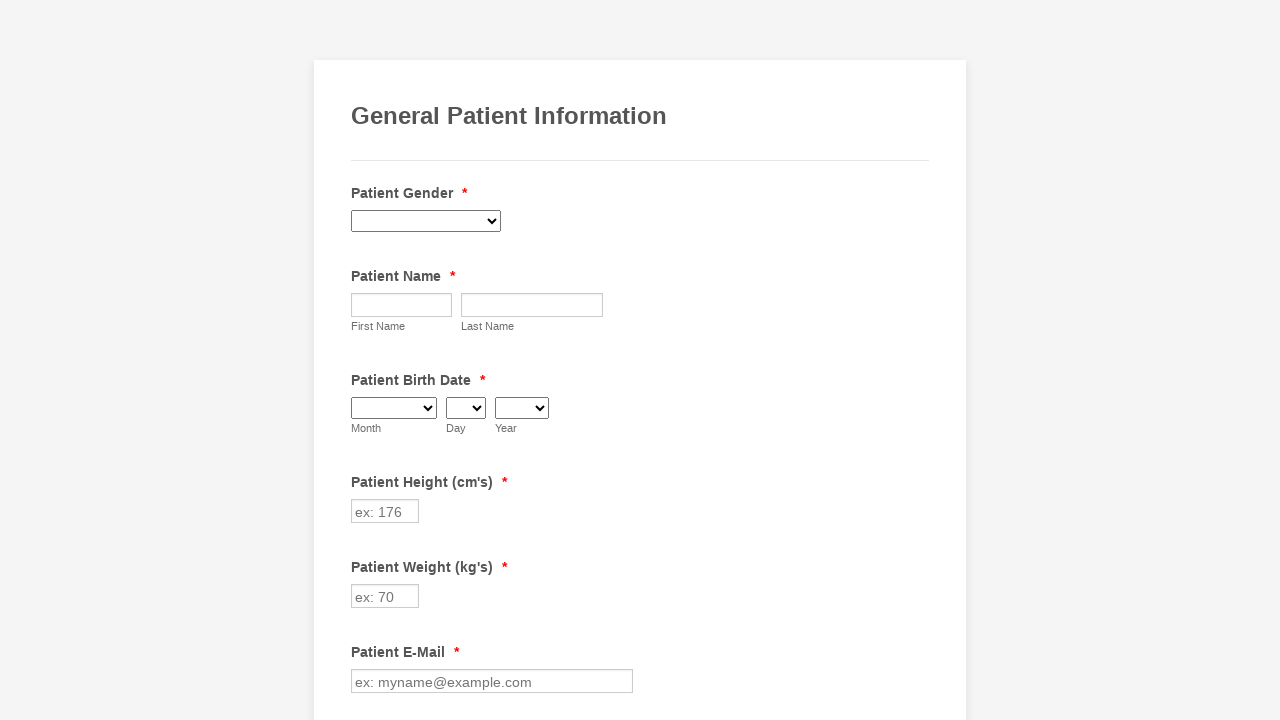

Clicked checkbox 1 to select it at (362, 360) on div.form-single-column input[type='checkbox'] >> nth=0
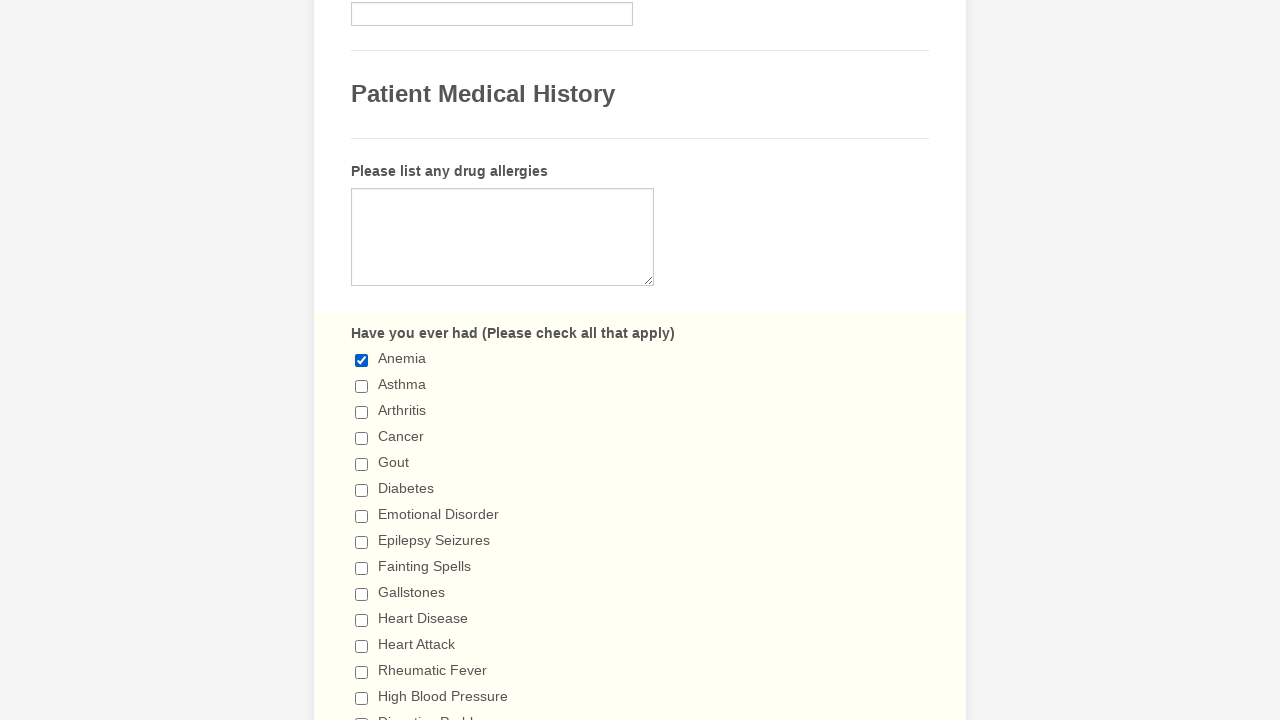

Selected checkbox 2
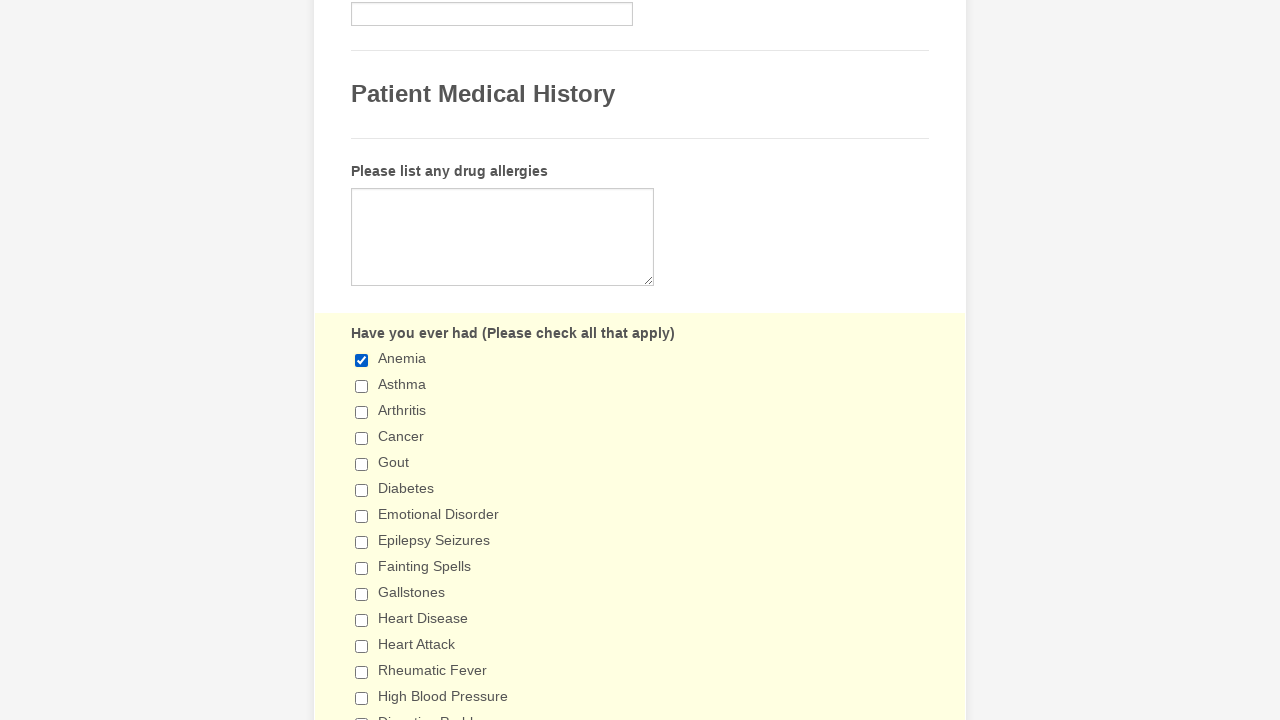

Clicked checkbox 2 to select it at (362, 386) on div.form-single-column input[type='checkbox'] >> nth=1
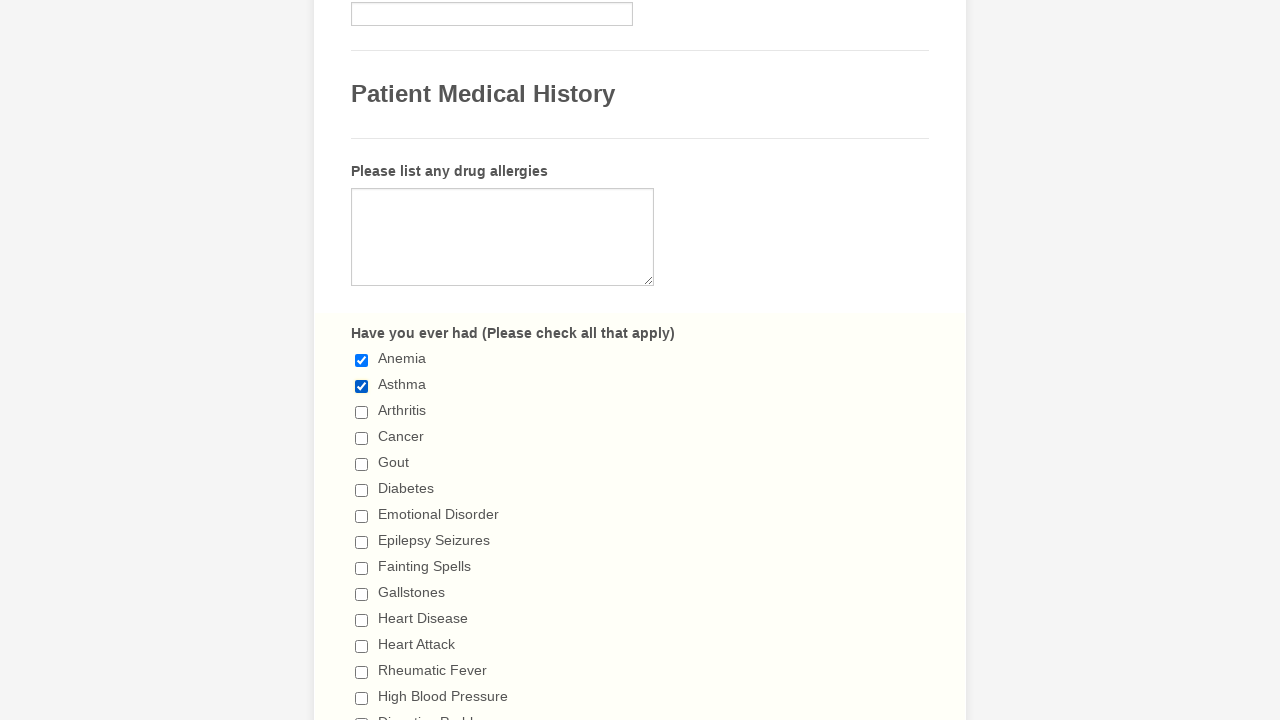

Selected checkbox 3
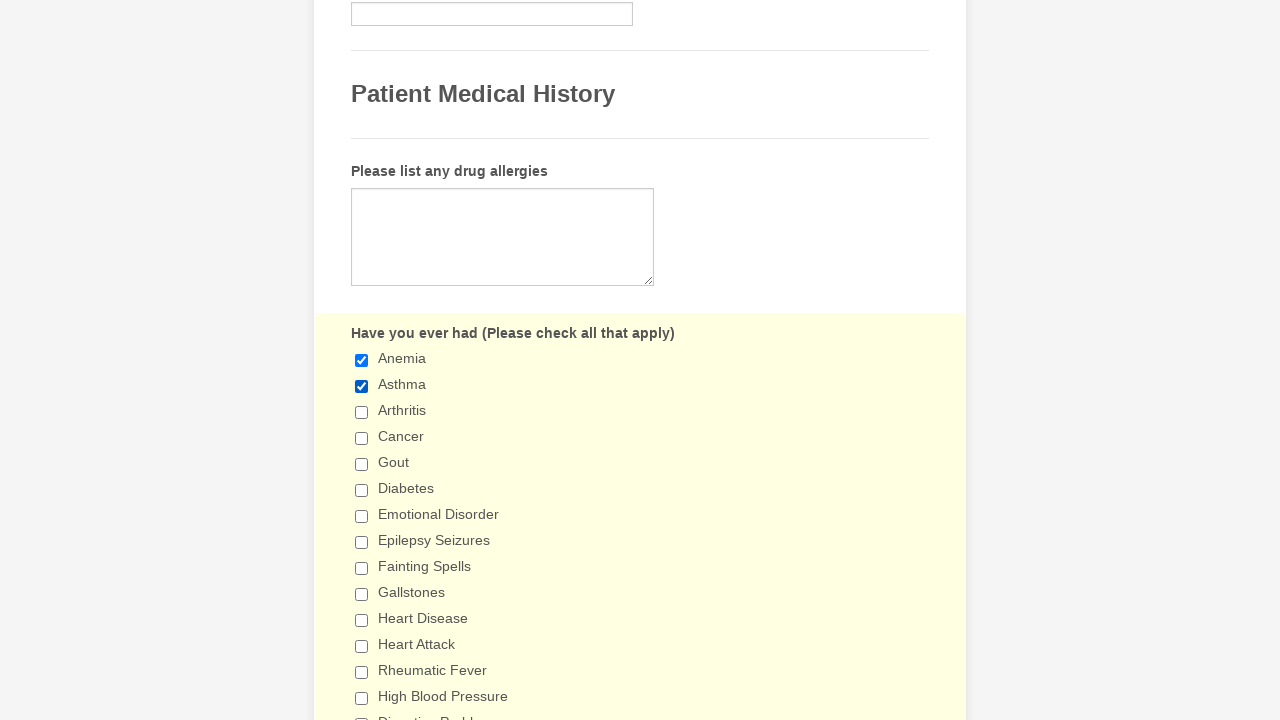

Clicked checkbox 3 to select it at (362, 412) on div.form-single-column input[type='checkbox'] >> nth=2
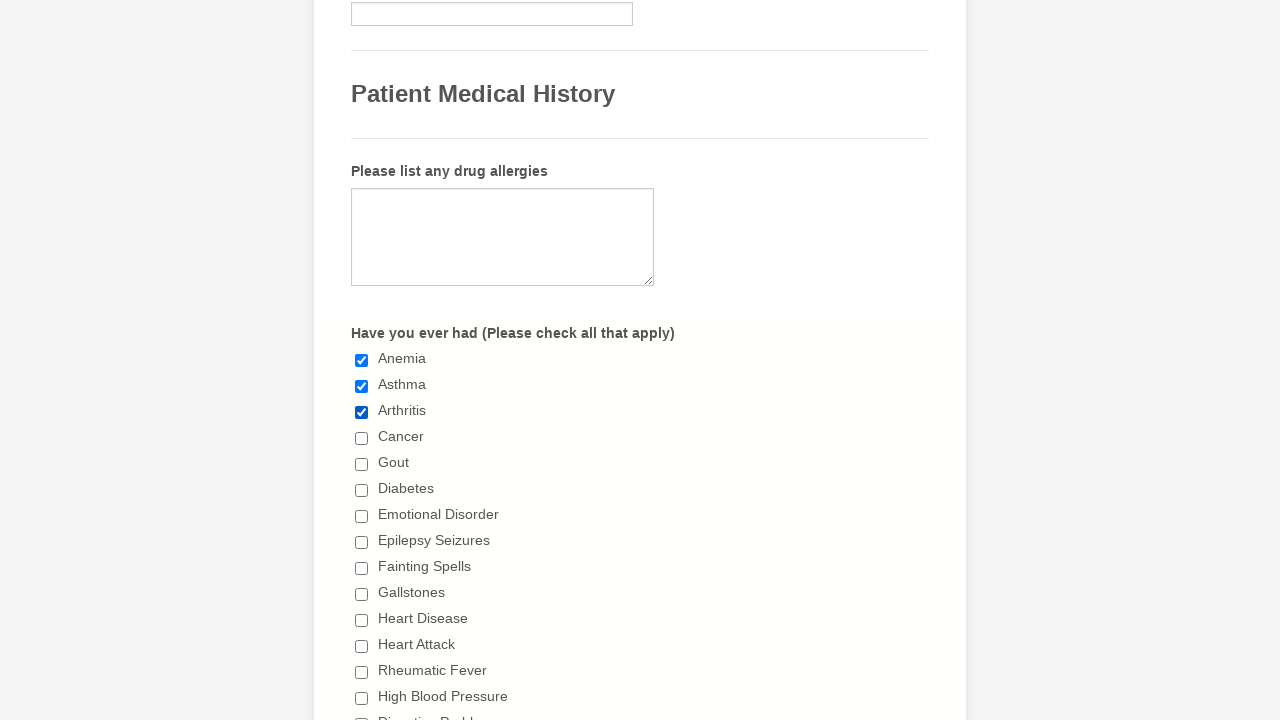

Selected checkbox 4
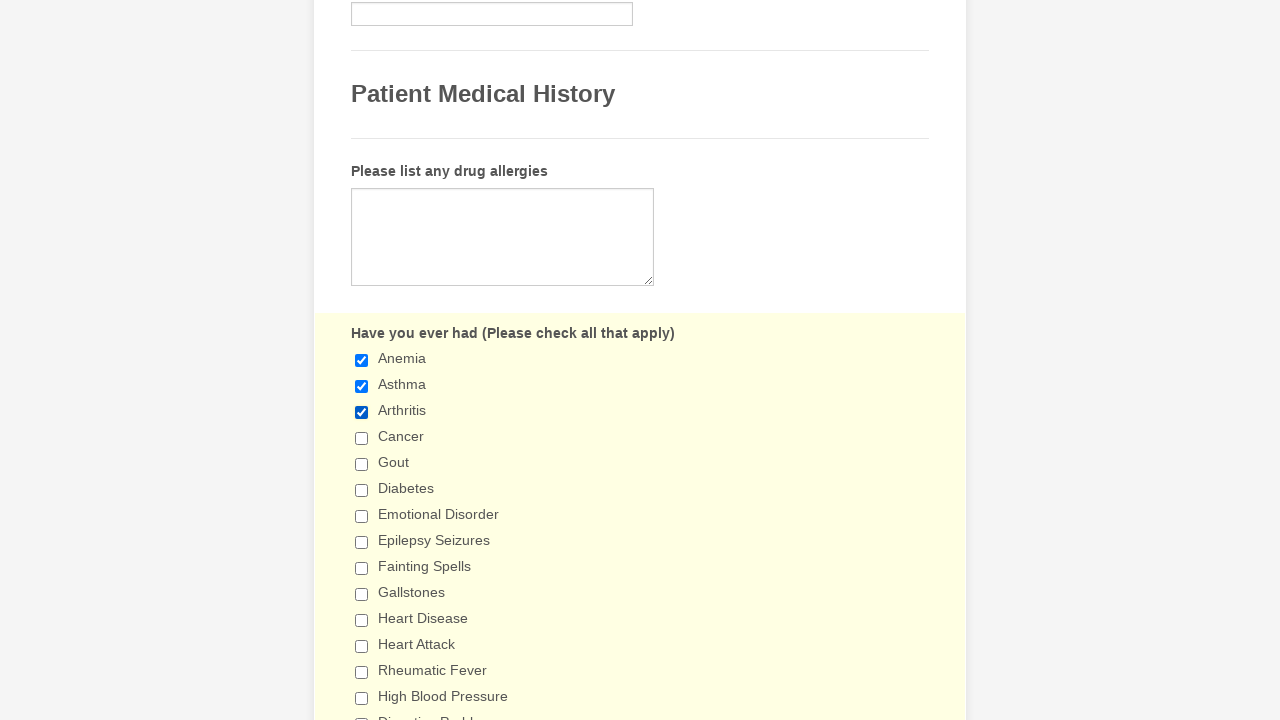

Clicked checkbox 4 to select it at (362, 438) on div.form-single-column input[type='checkbox'] >> nth=3
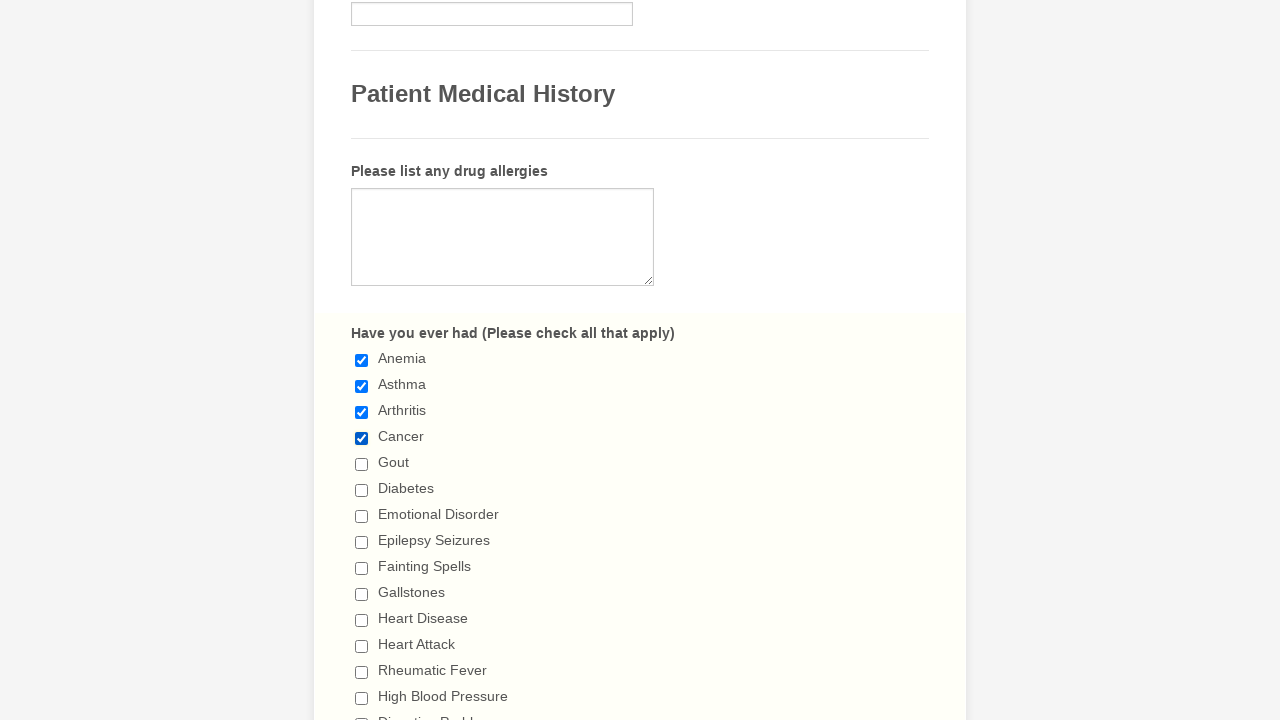

Selected checkbox 5
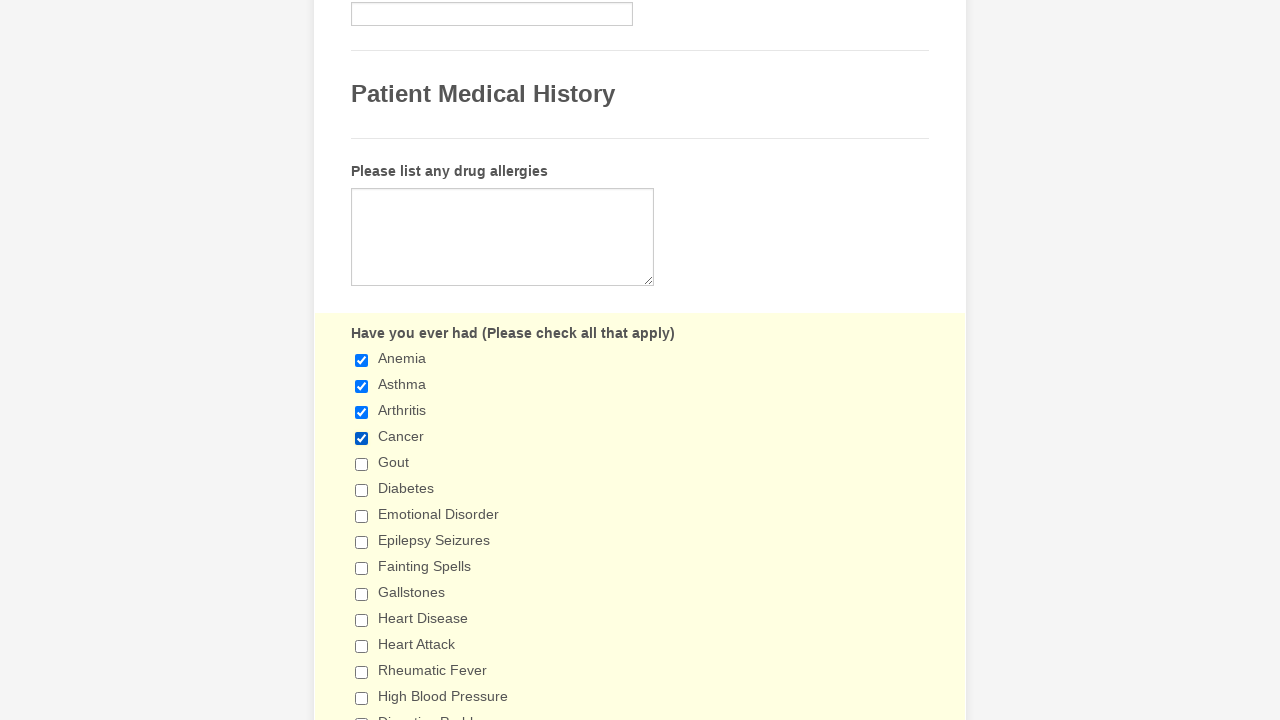

Clicked checkbox 5 to select it at (362, 464) on div.form-single-column input[type='checkbox'] >> nth=4
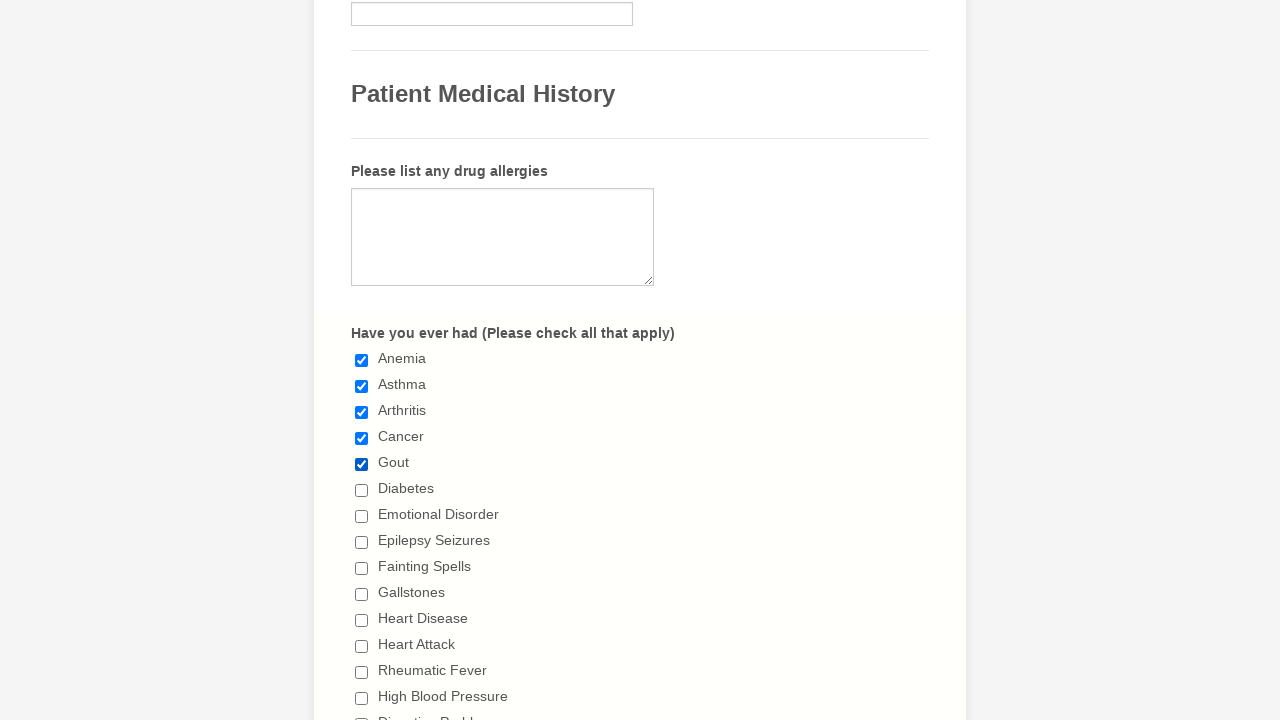

Selected checkbox 6
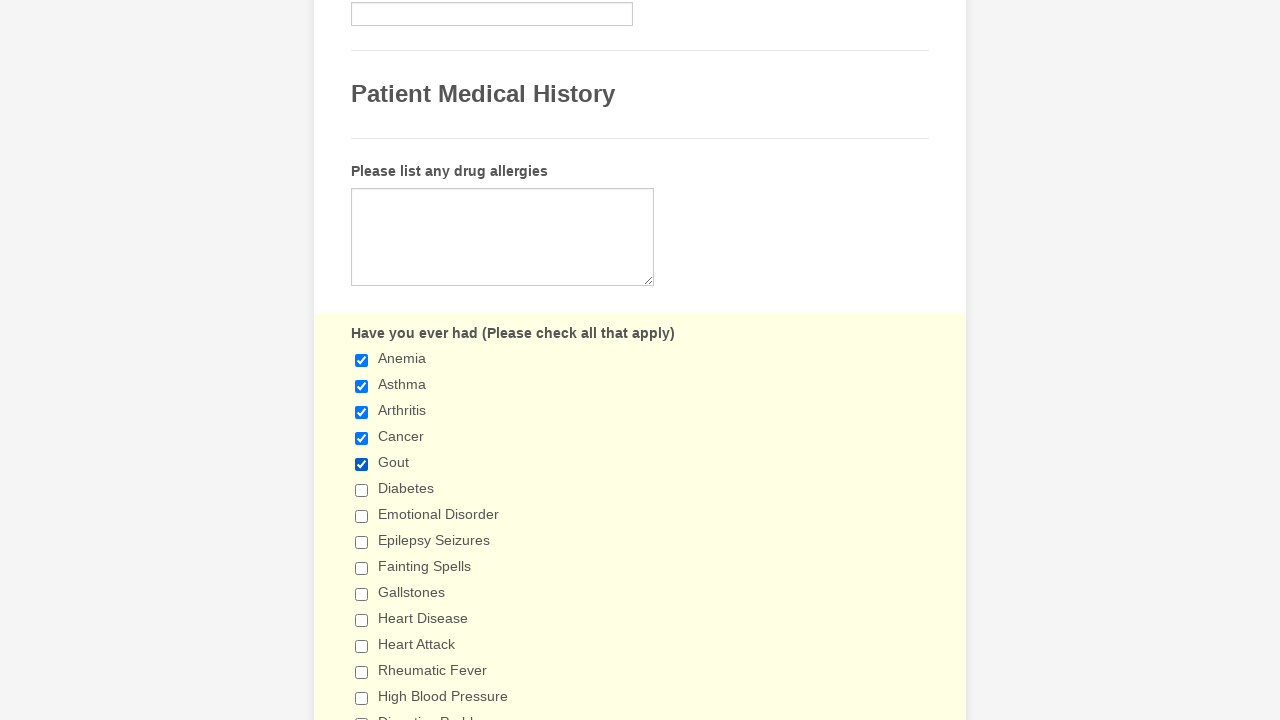

Clicked checkbox 6 to select it at (362, 490) on div.form-single-column input[type='checkbox'] >> nth=5
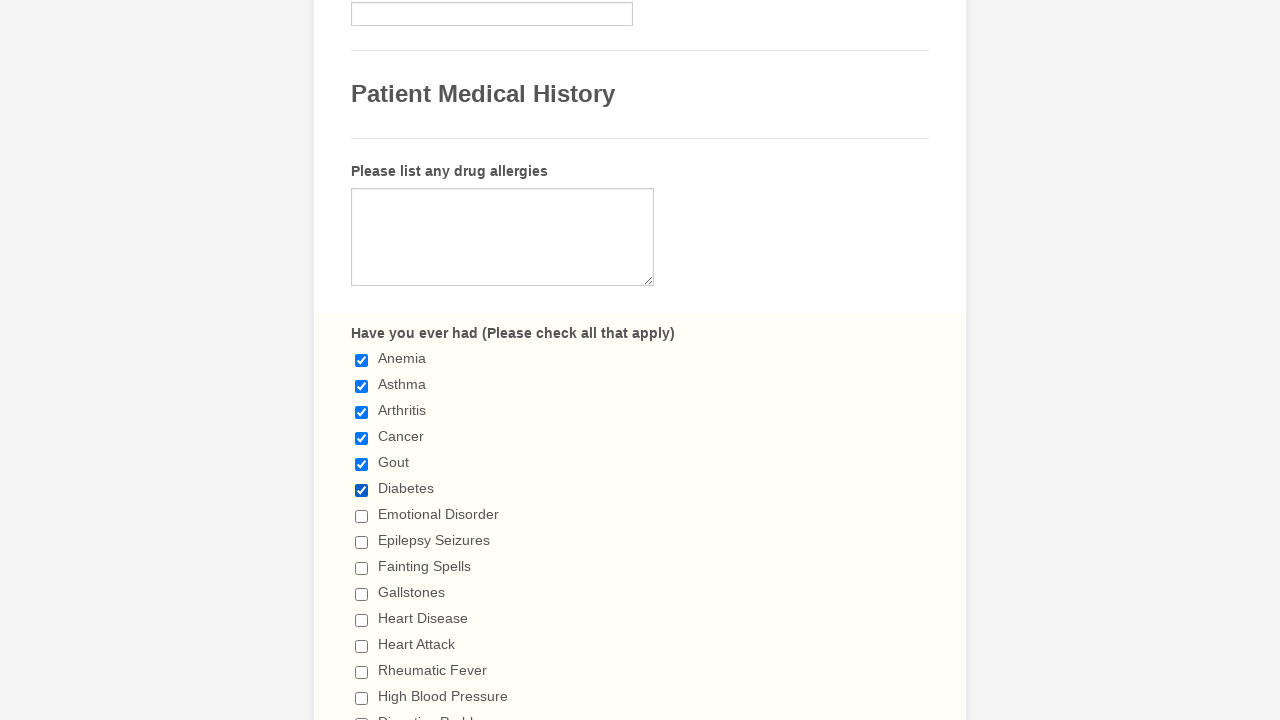

Selected checkbox 7
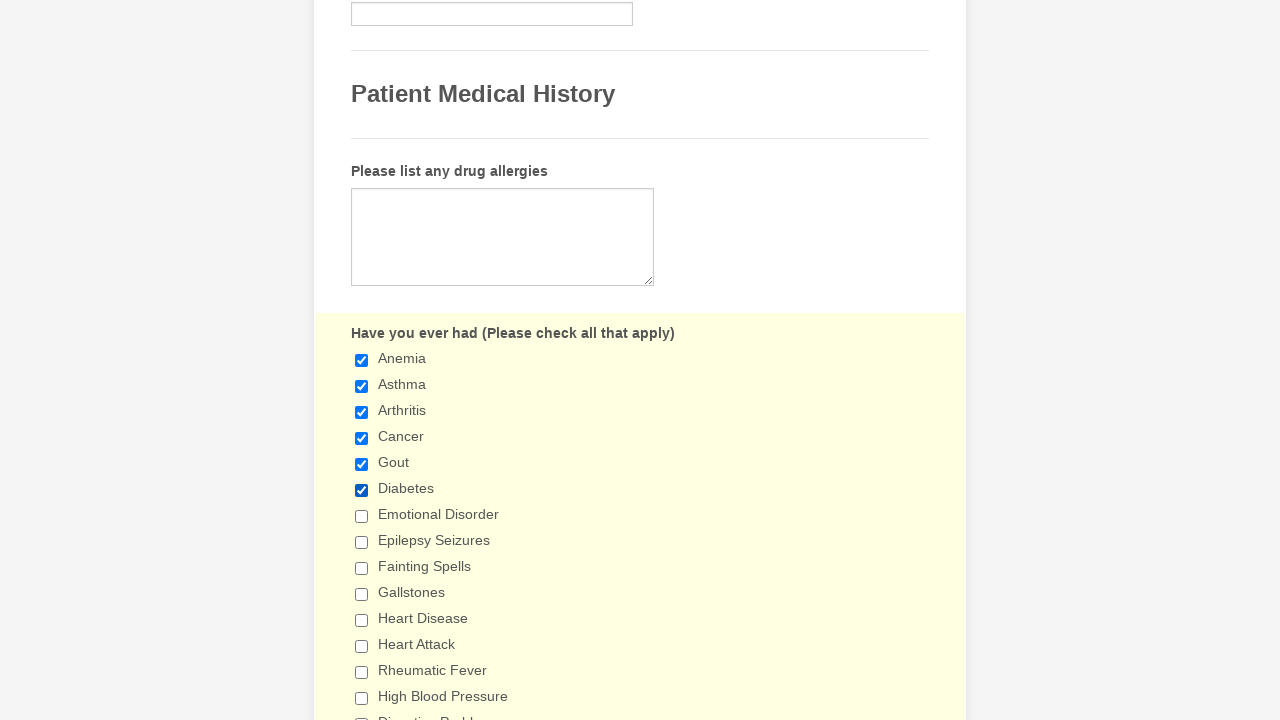

Clicked checkbox 7 to select it at (362, 516) on div.form-single-column input[type='checkbox'] >> nth=6
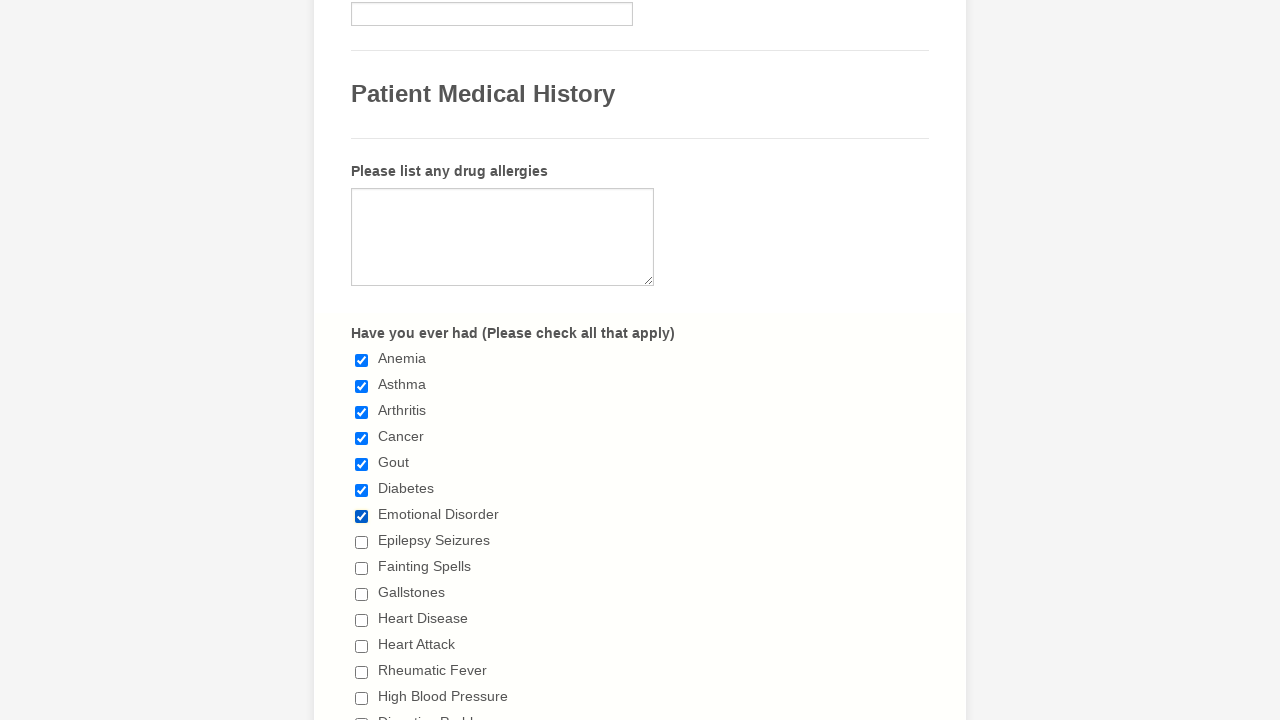

Selected checkbox 8
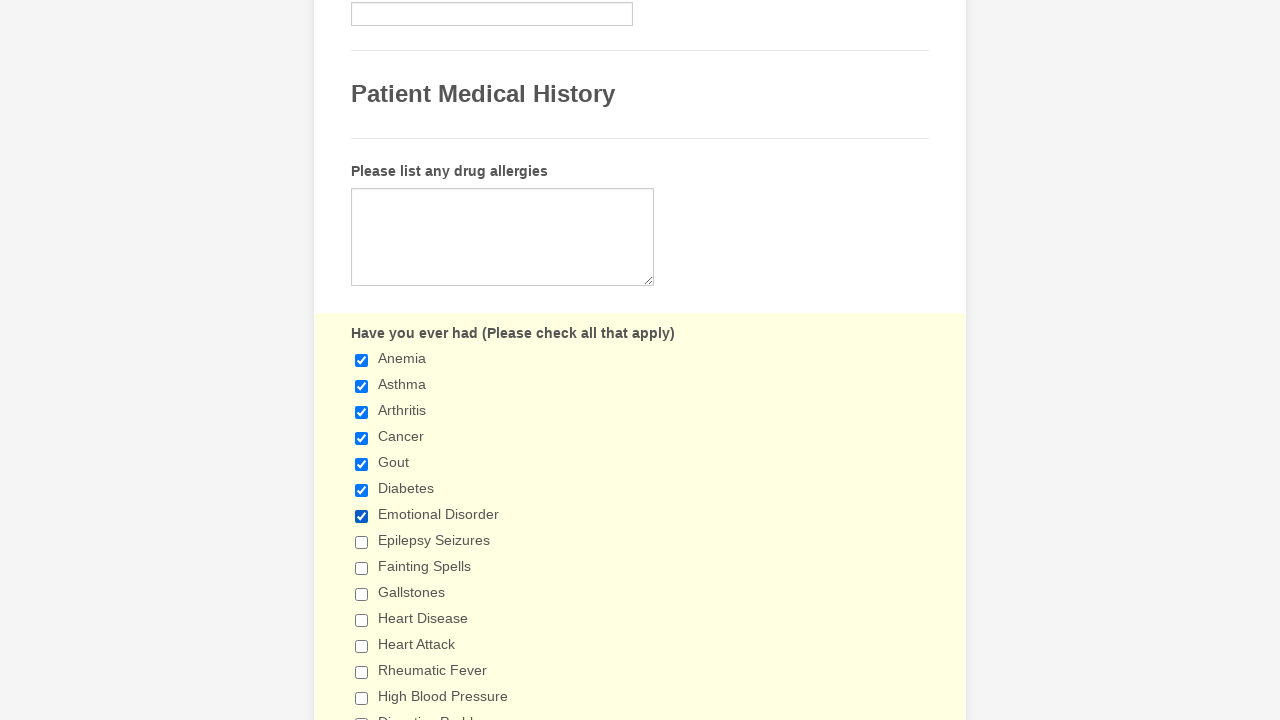

Clicked checkbox 8 to select it at (362, 542) on div.form-single-column input[type='checkbox'] >> nth=7
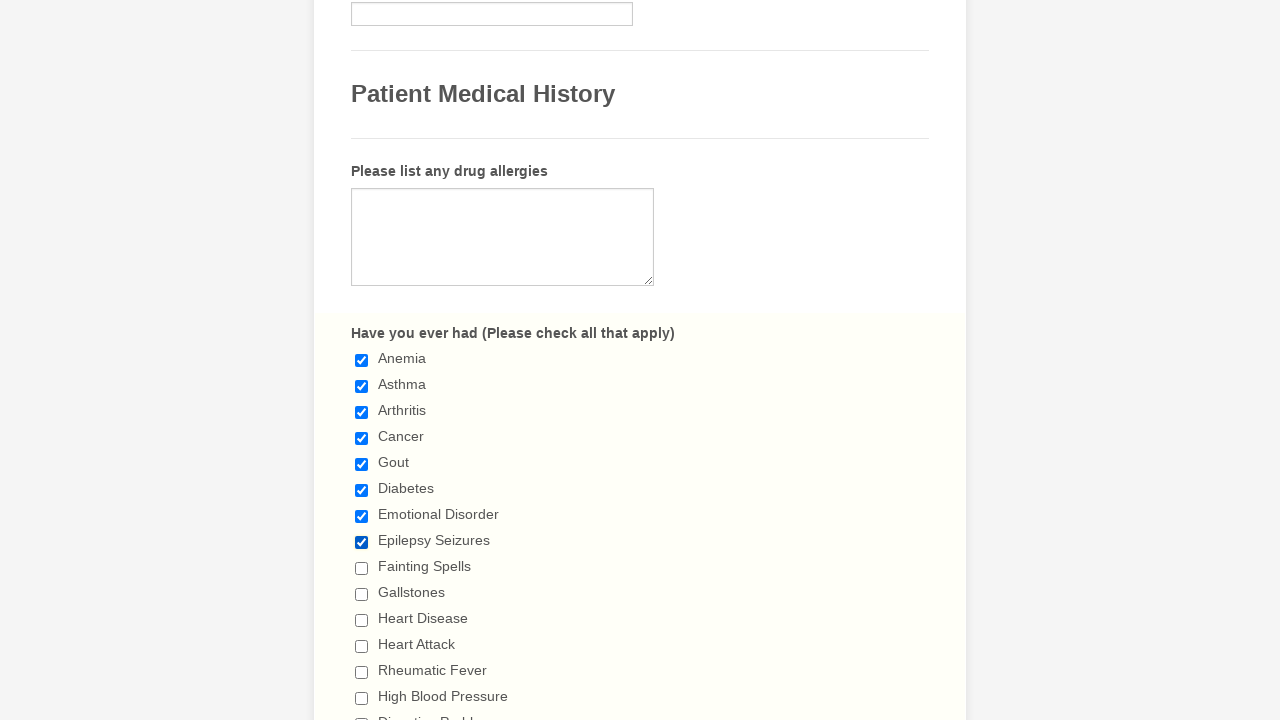

Selected checkbox 9
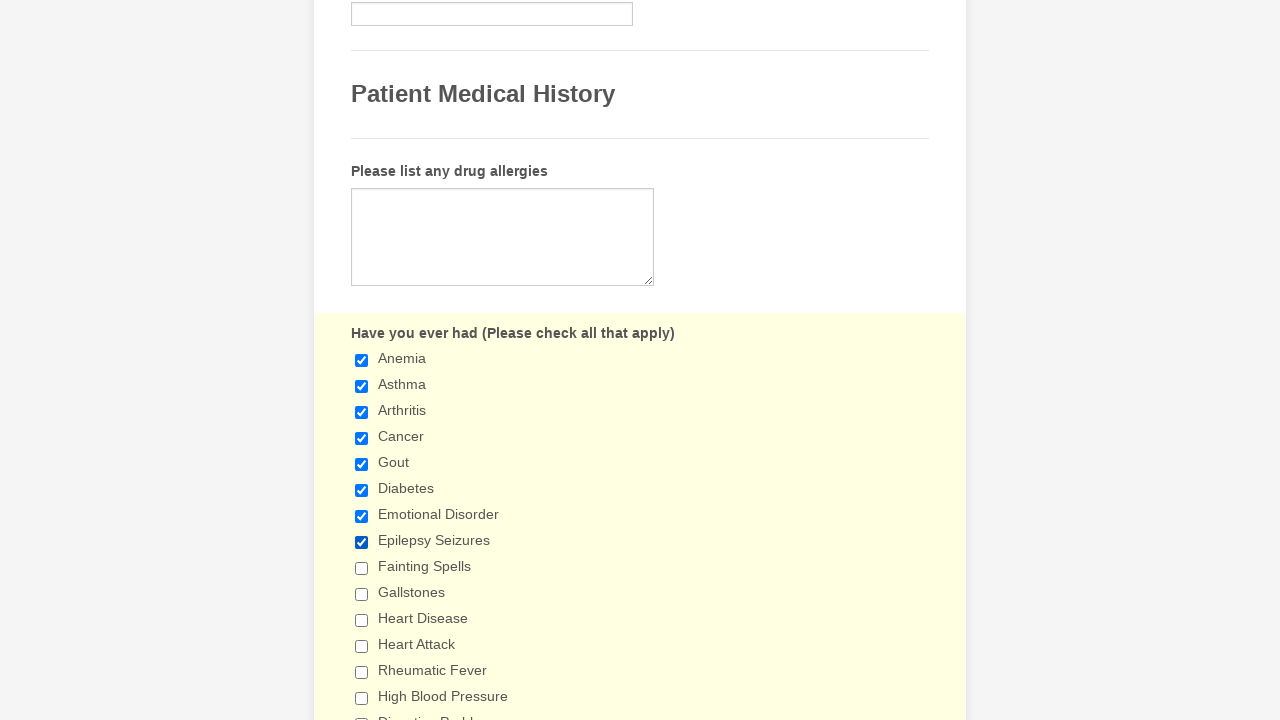

Clicked checkbox 9 to select it at (362, 568) on div.form-single-column input[type='checkbox'] >> nth=8
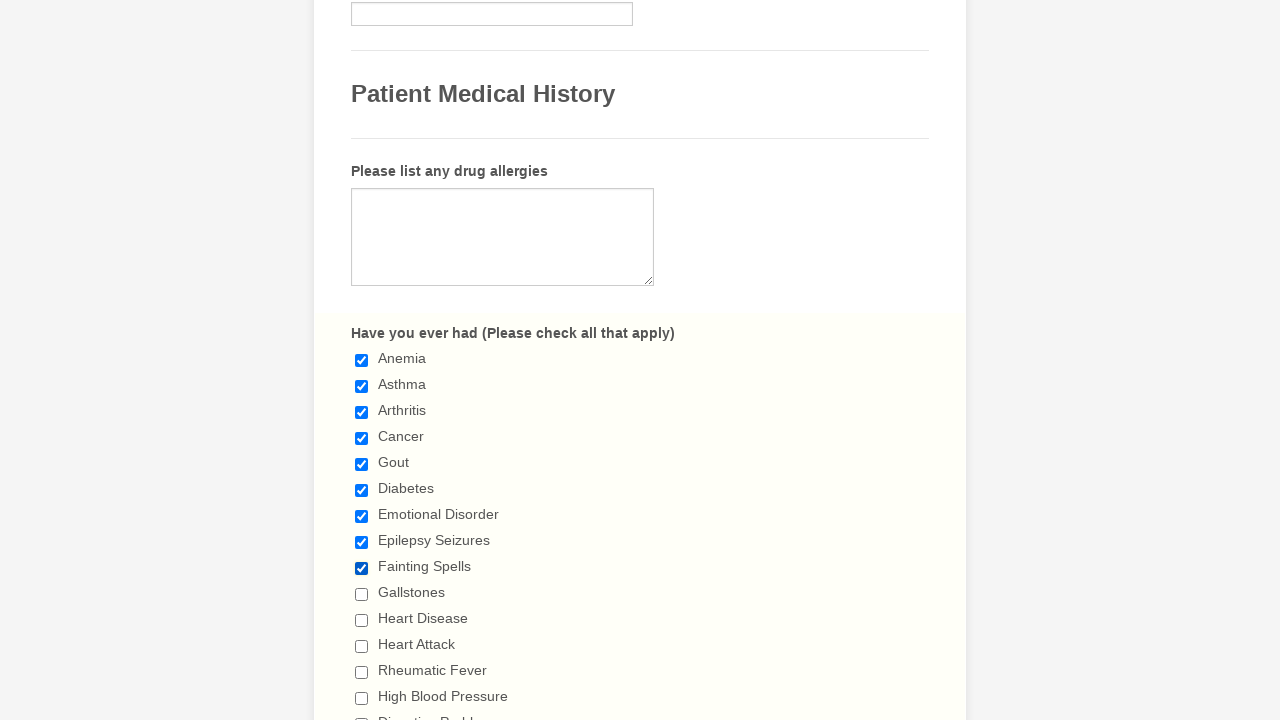

Selected checkbox 10
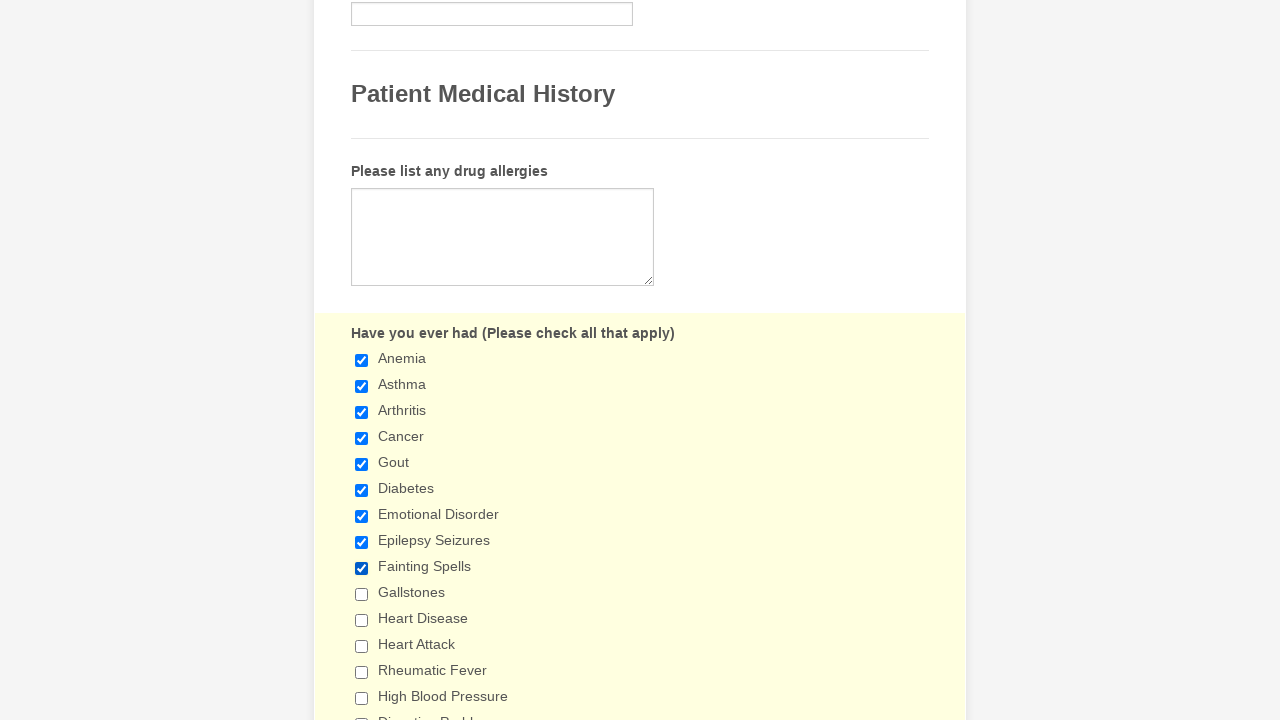

Clicked checkbox 10 to select it at (362, 594) on div.form-single-column input[type='checkbox'] >> nth=9
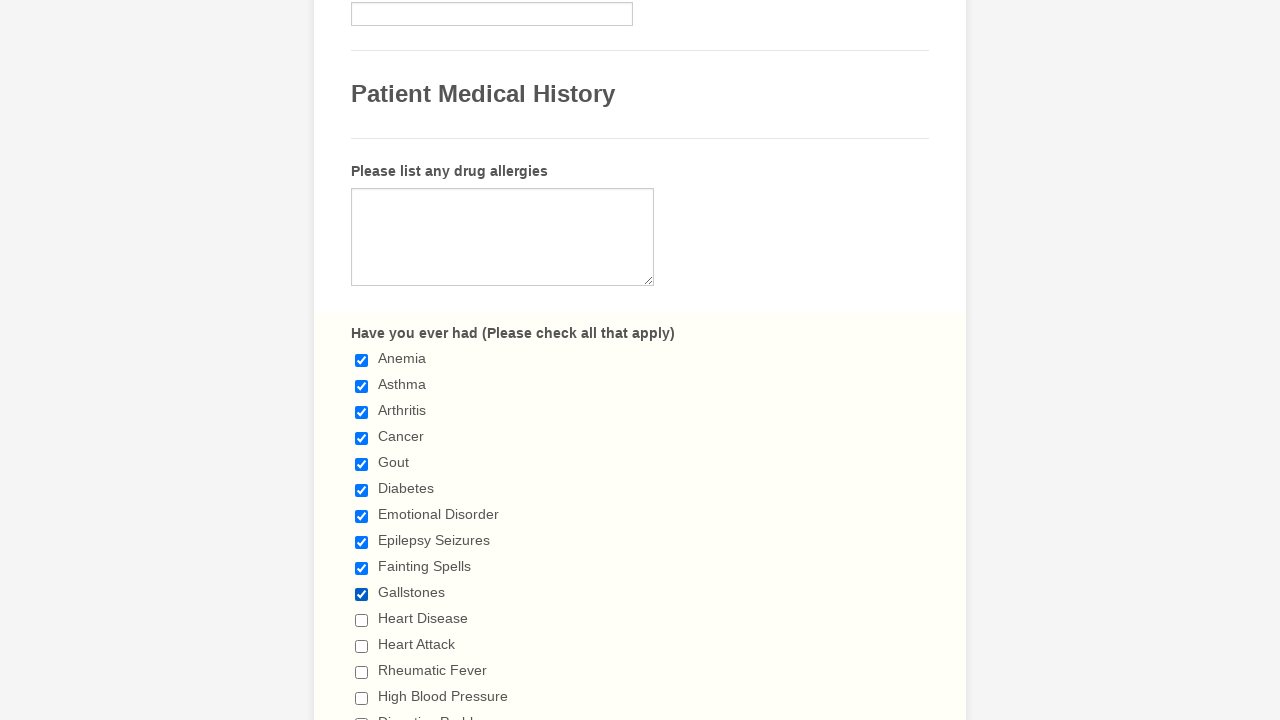

Selected checkbox 11
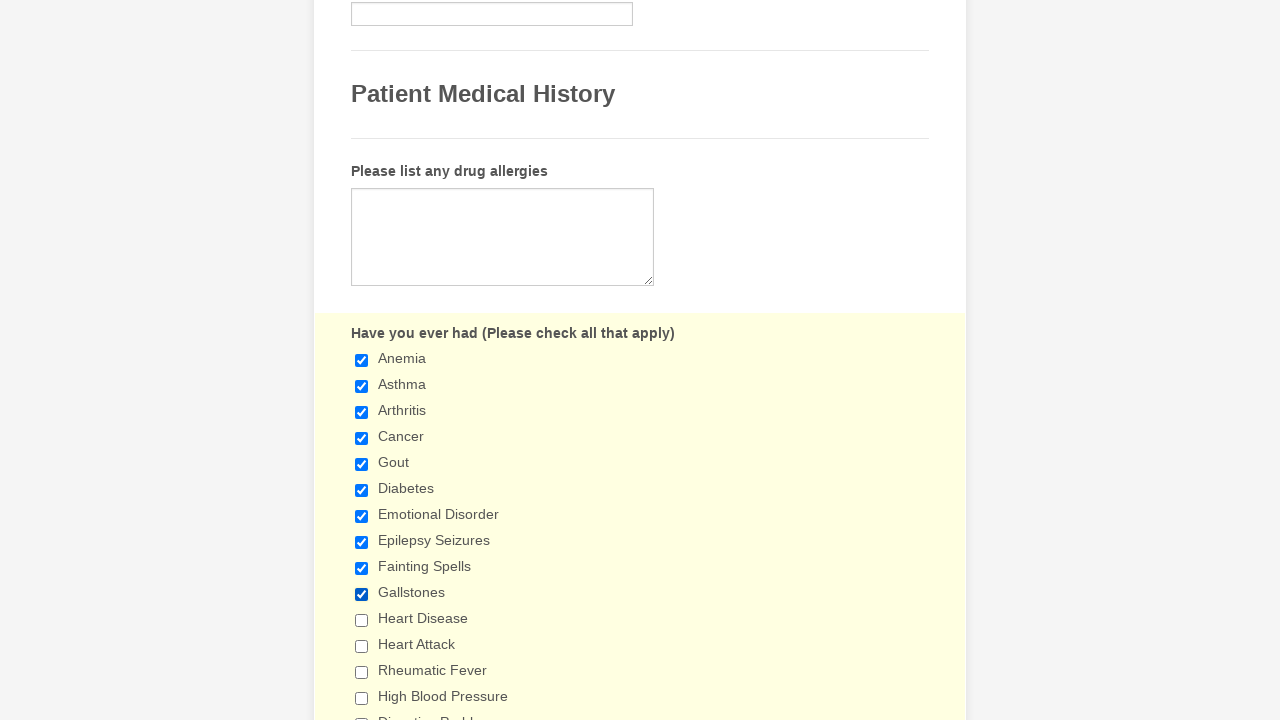

Clicked checkbox 11 to select it at (362, 620) on div.form-single-column input[type='checkbox'] >> nth=10
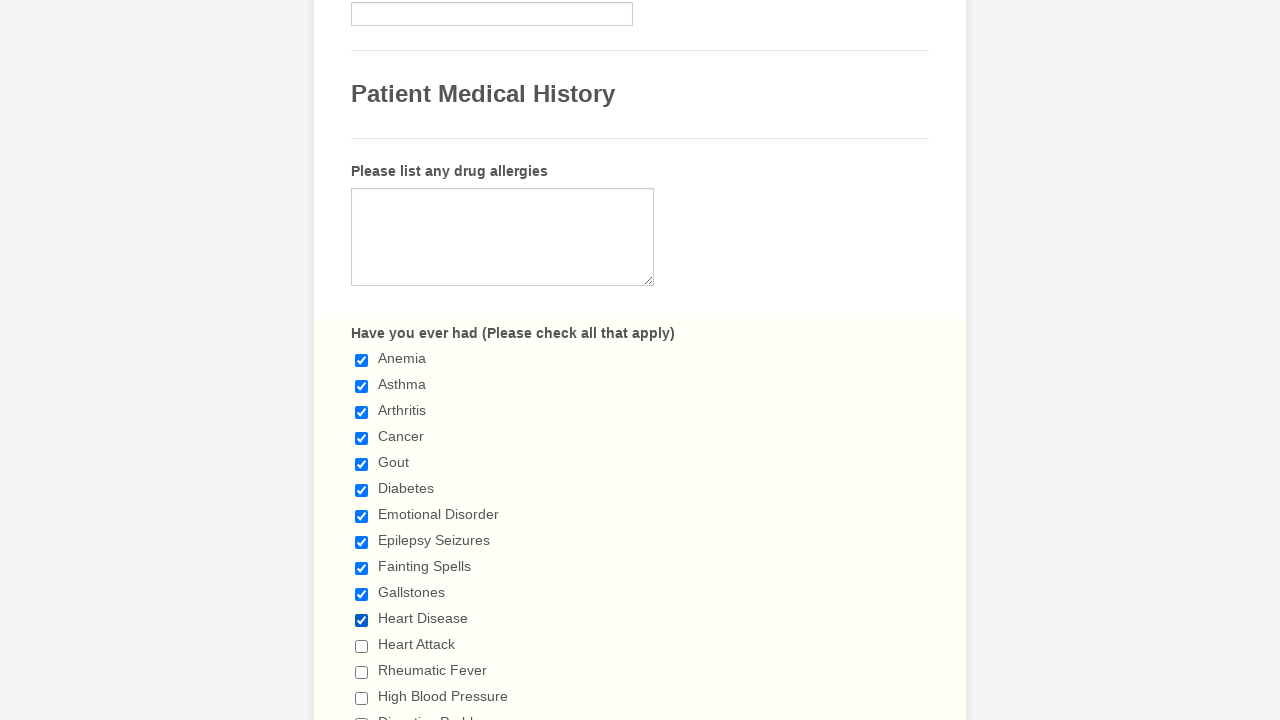

Selected checkbox 12
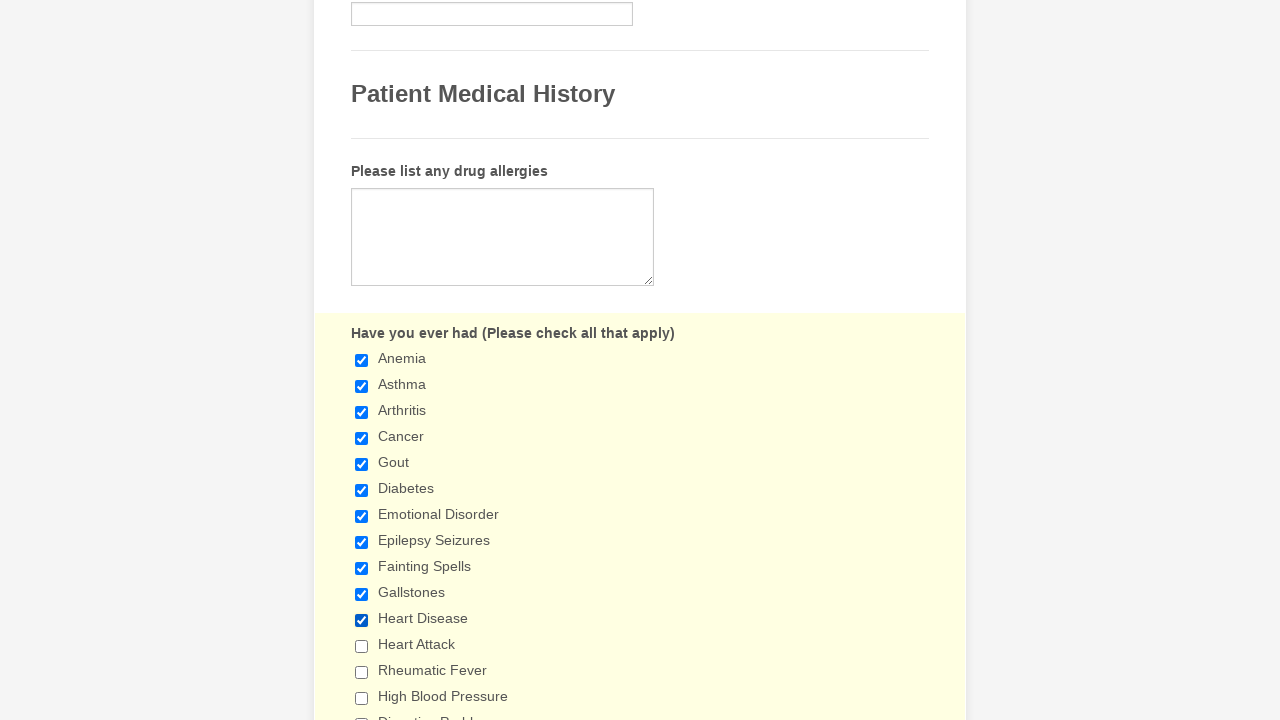

Clicked checkbox 12 to select it at (362, 646) on div.form-single-column input[type='checkbox'] >> nth=11
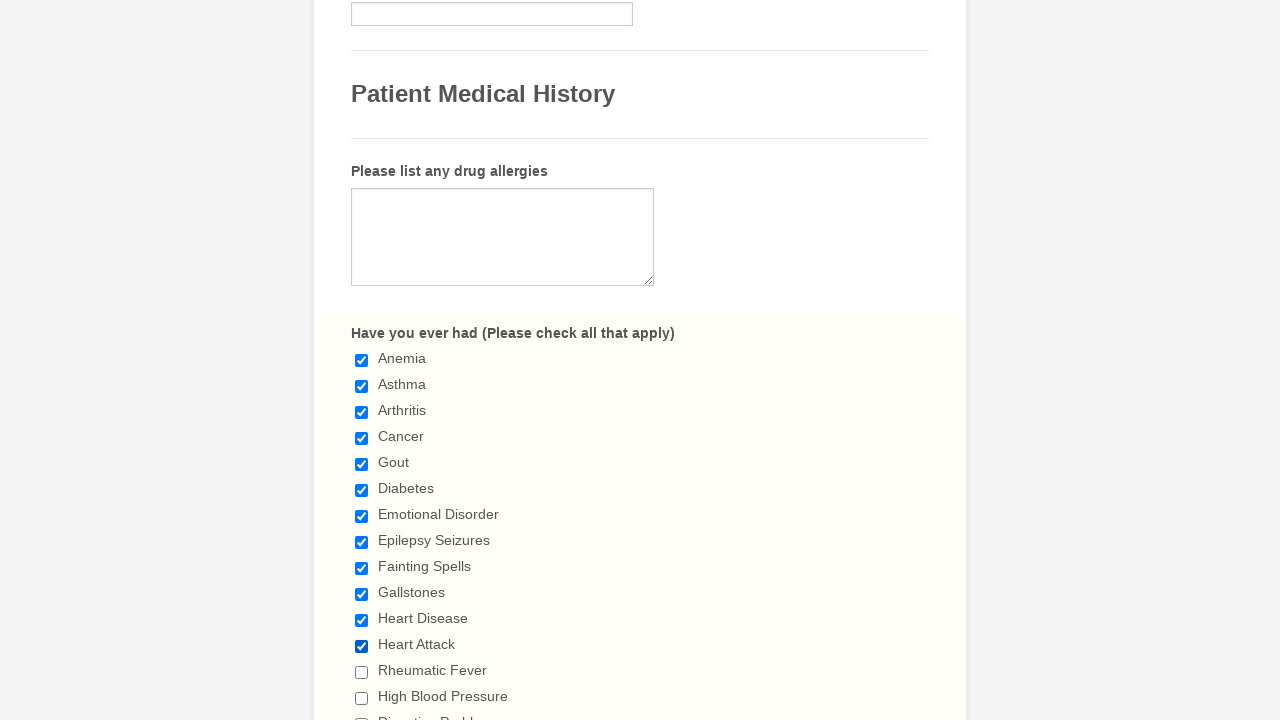

Selected checkbox 13
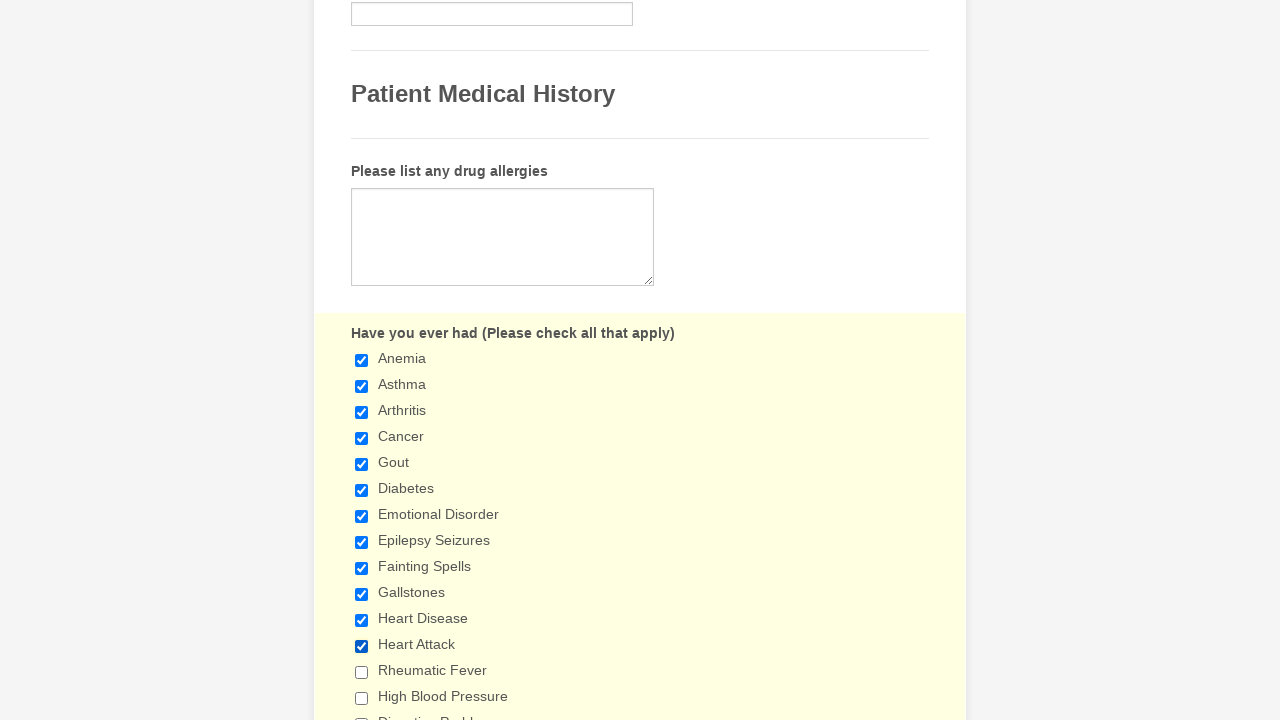

Clicked checkbox 13 to select it at (362, 672) on div.form-single-column input[type='checkbox'] >> nth=12
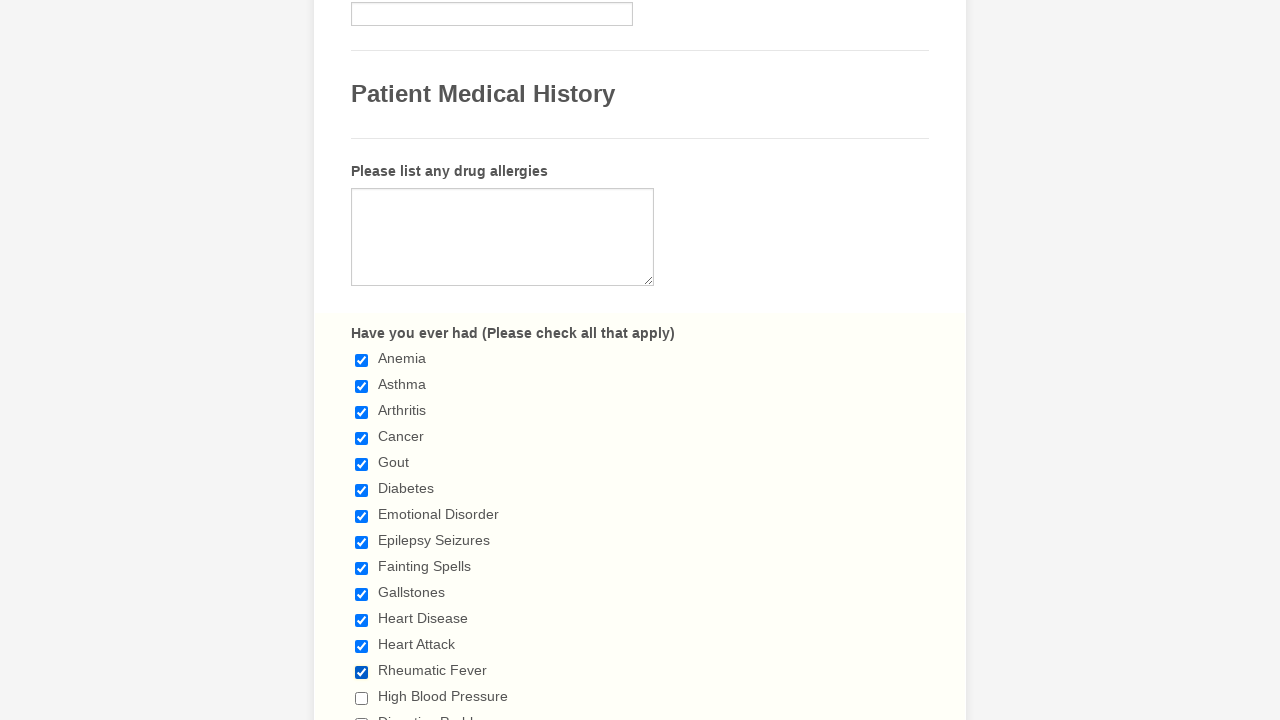

Selected checkbox 14
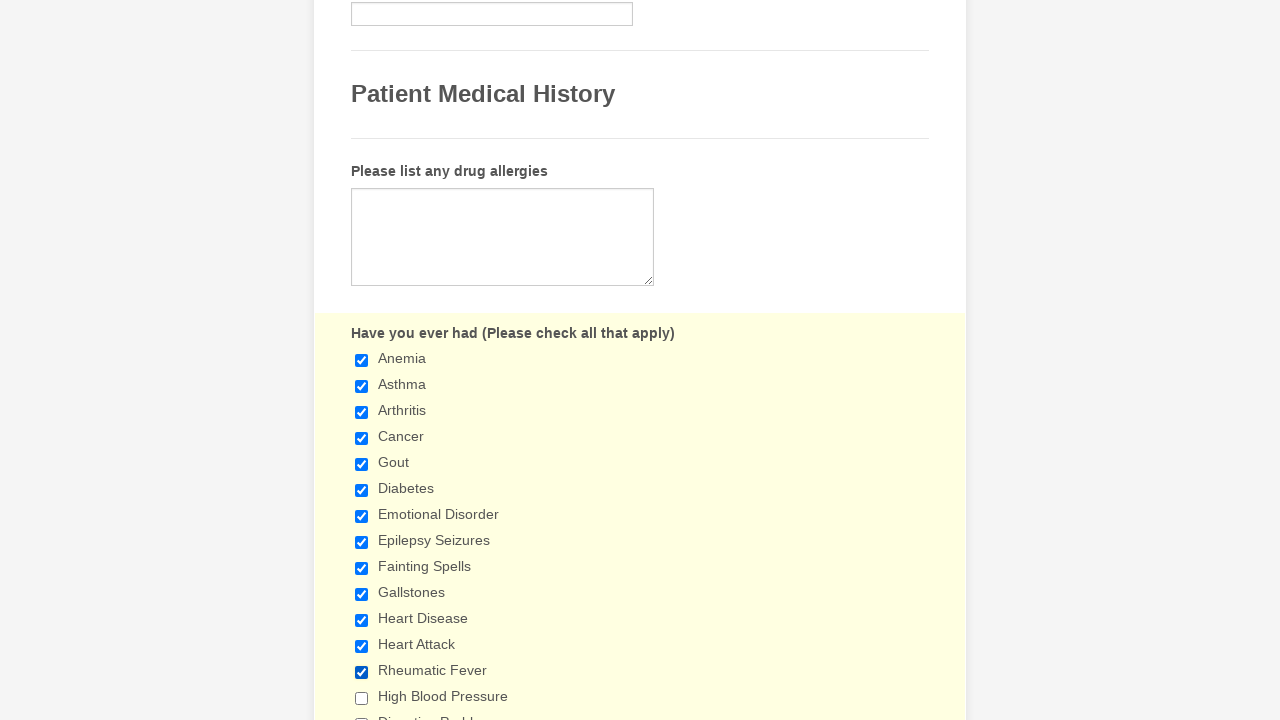

Clicked checkbox 14 to select it at (362, 698) on div.form-single-column input[type='checkbox'] >> nth=13
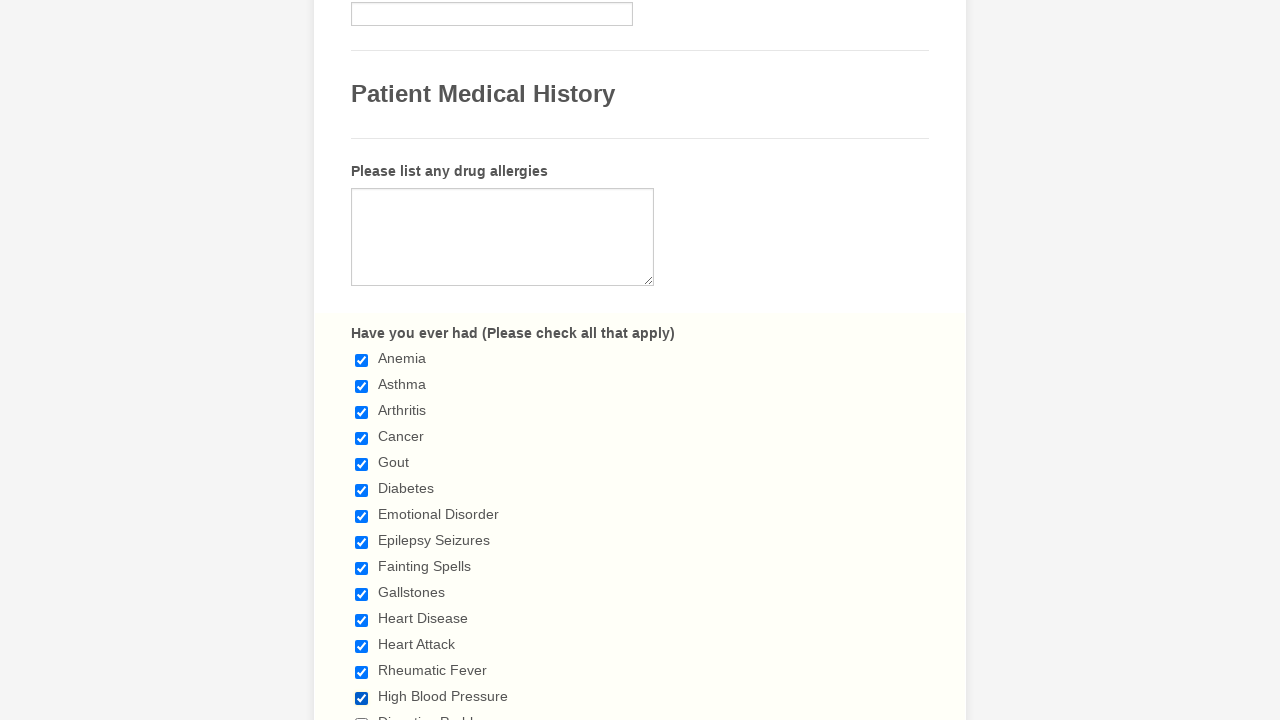

Selected checkbox 15
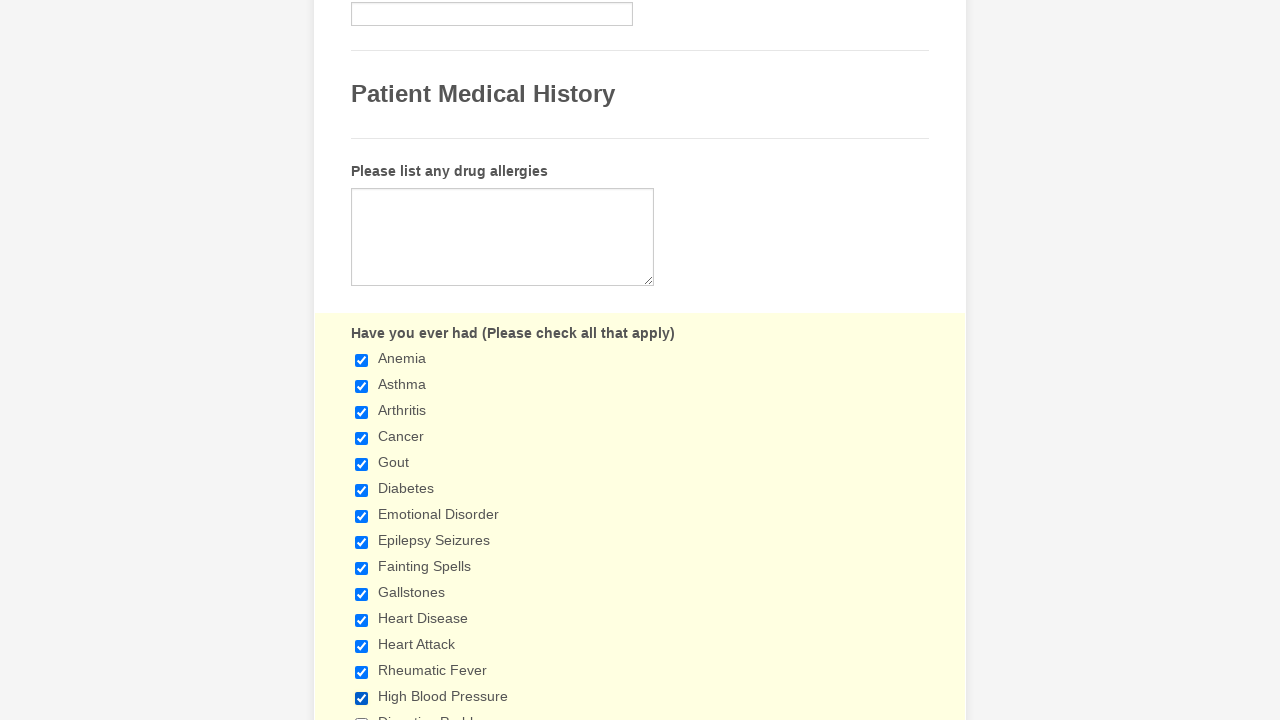

Clicked checkbox 15 to select it at (362, 714) on div.form-single-column input[type='checkbox'] >> nth=14
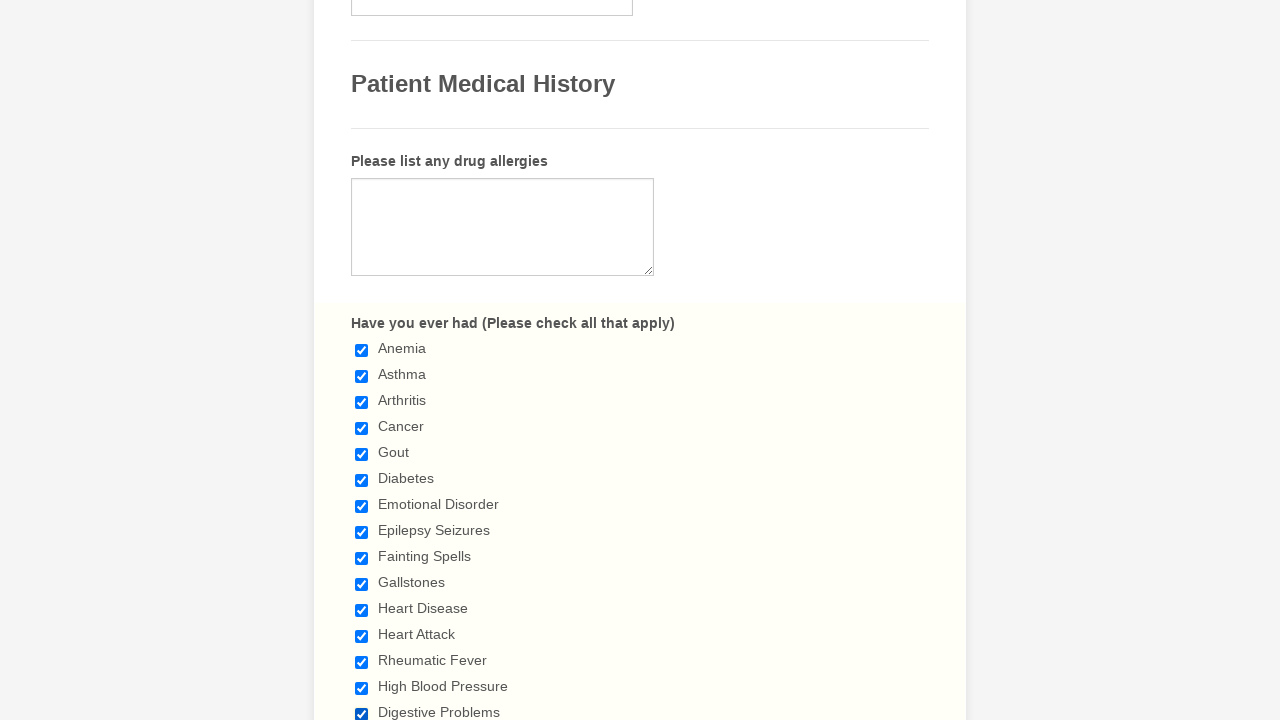

Selected checkbox 16
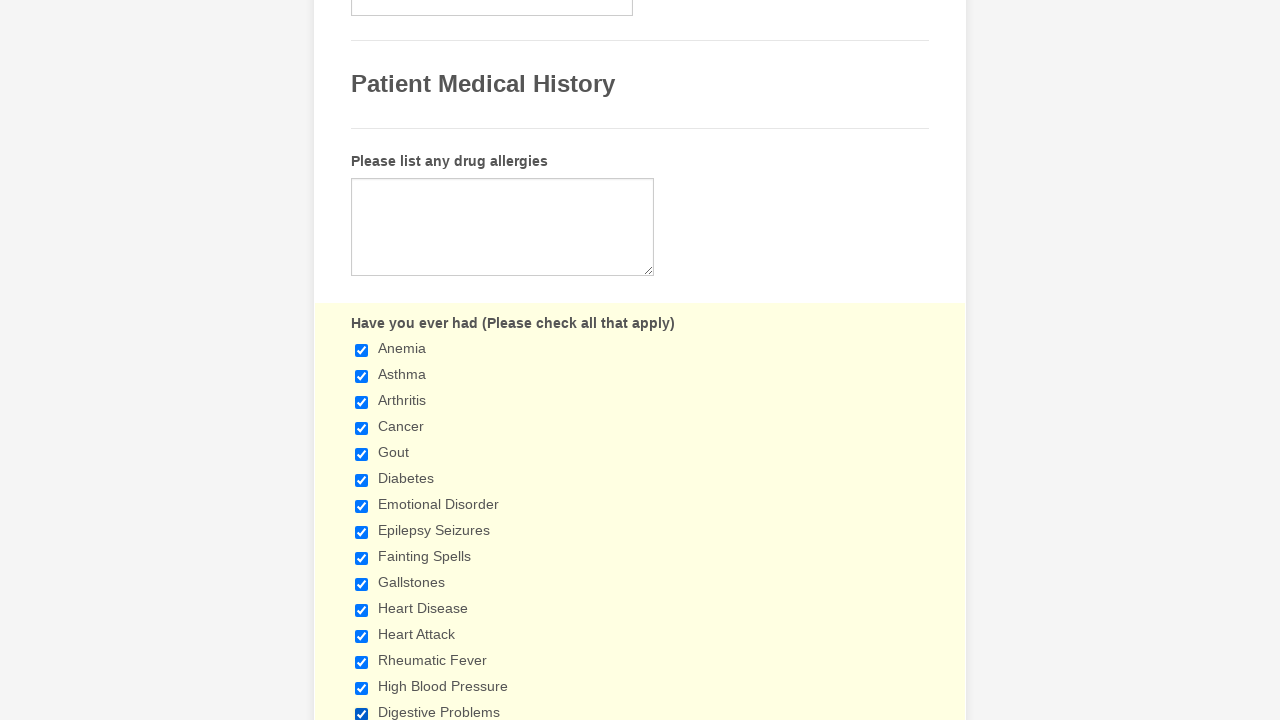

Clicked checkbox 16 to select it at (362, 360) on div.form-single-column input[type='checkbox'] >> nth=15
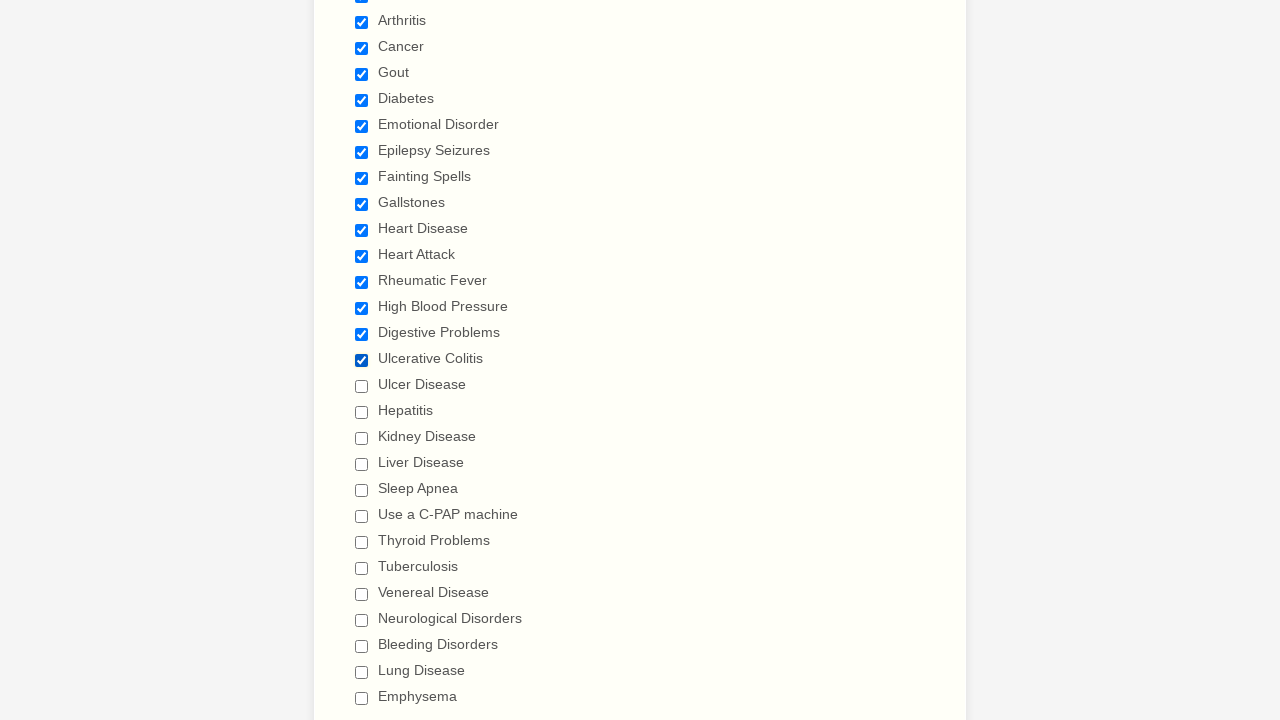

Selected checkbox 17
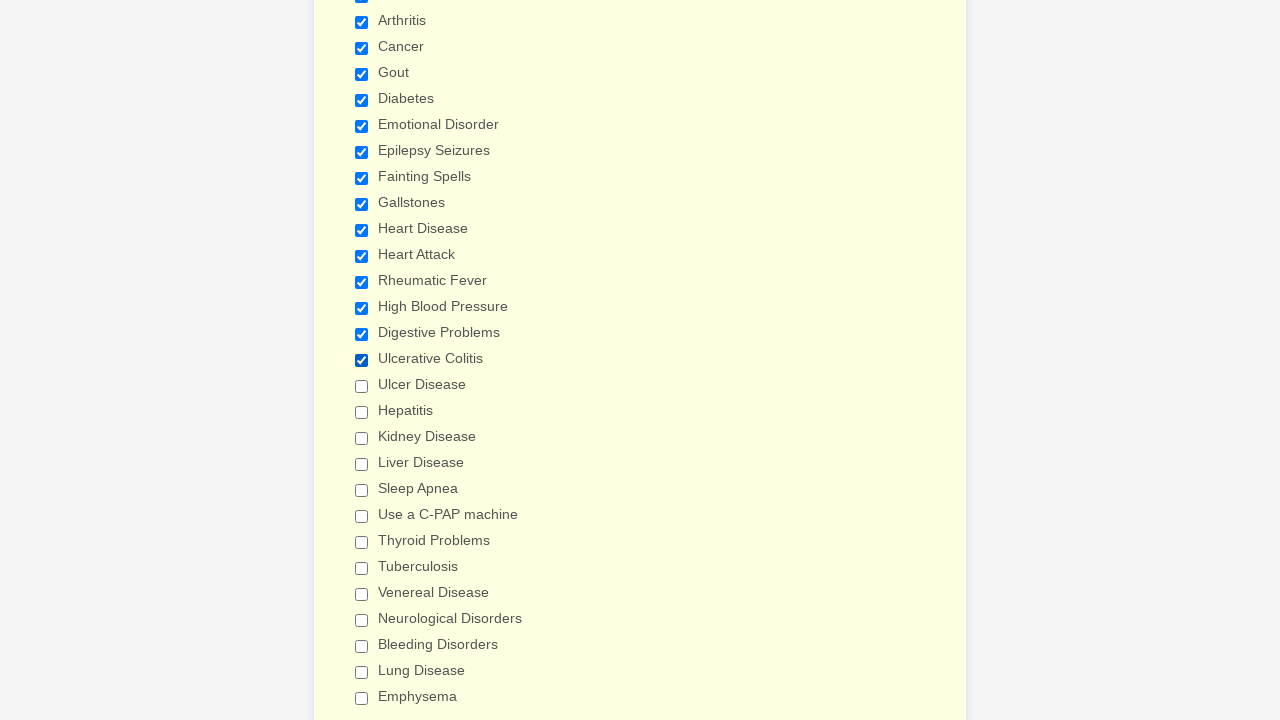

Clicked checkbox 17 to select it at (362, 386) on div.form-single-column input[type='checkbox'] >> nth=16
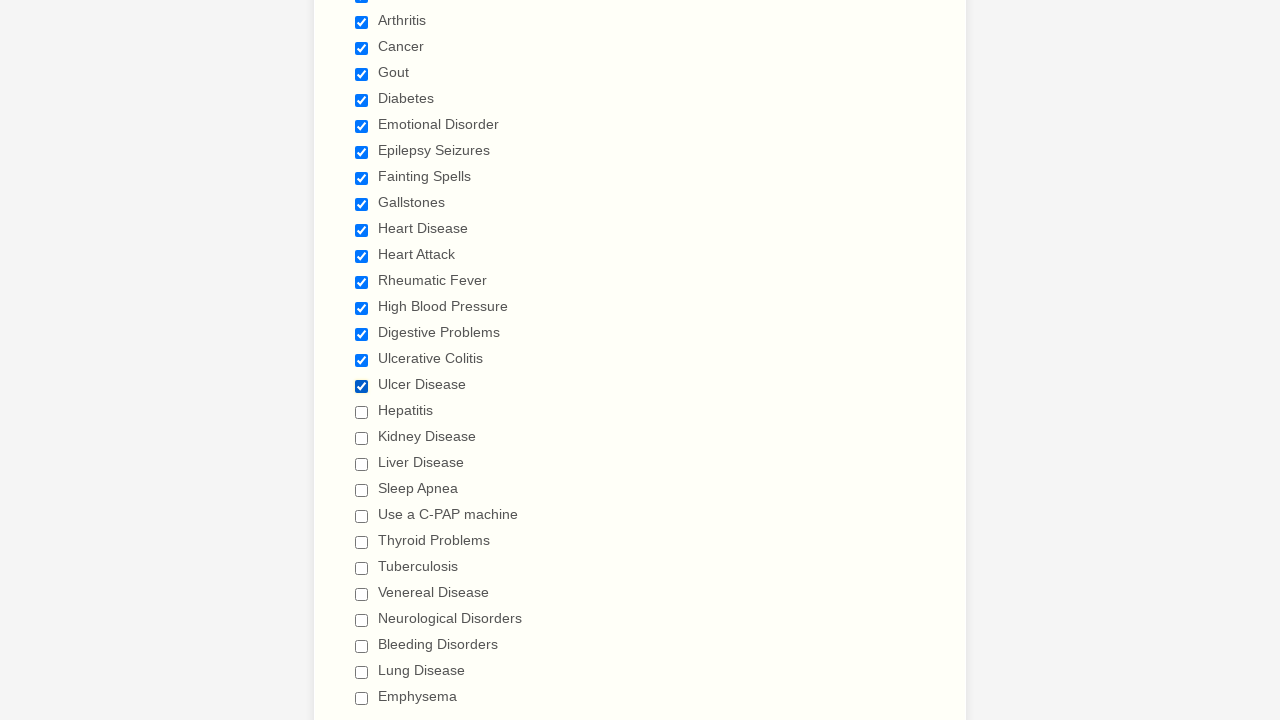

Selected checkbox 18
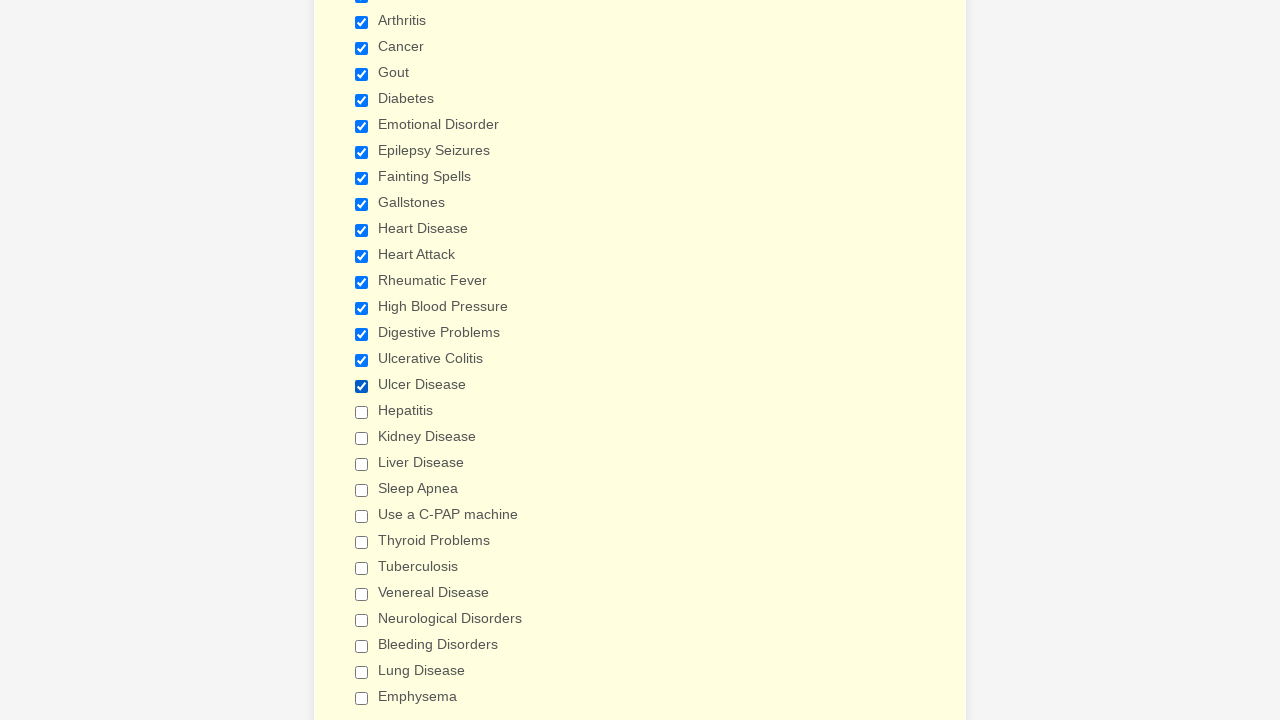

Clicked checkbox 18 to select it at (362, 412) on div.form-single-column input[type='checkbox'] >> nth=17
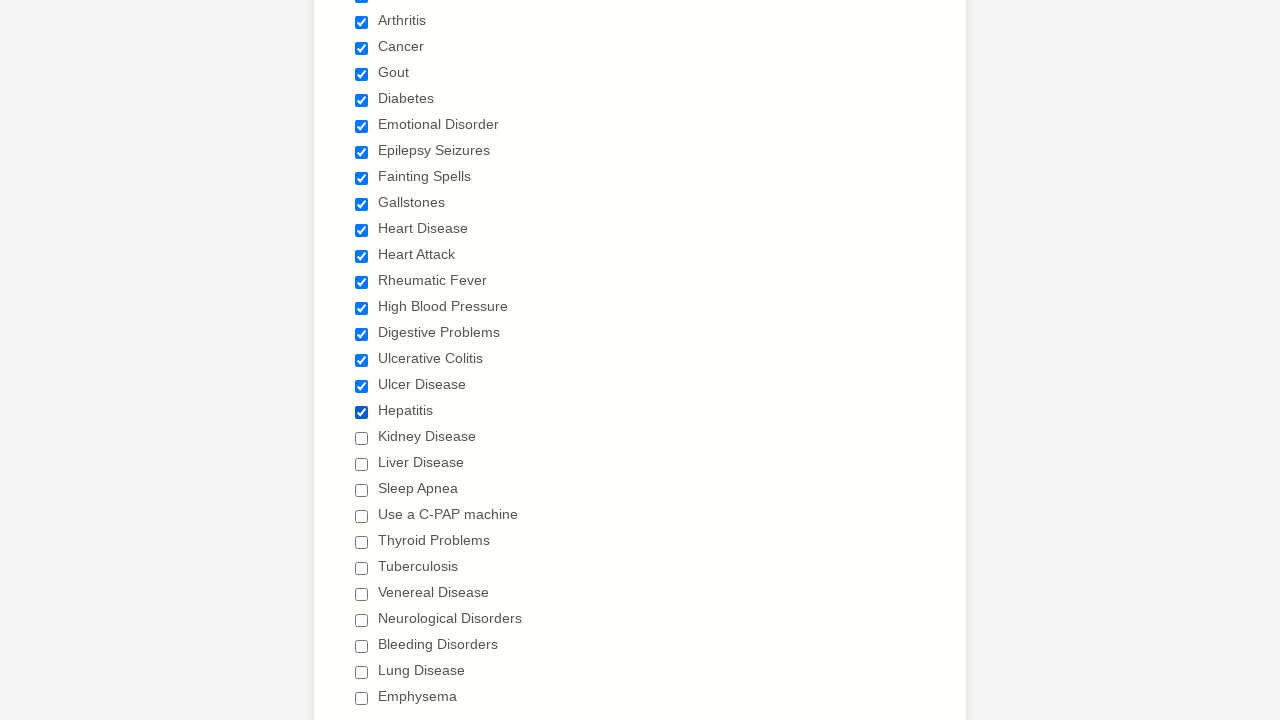

Selected checkbox 19
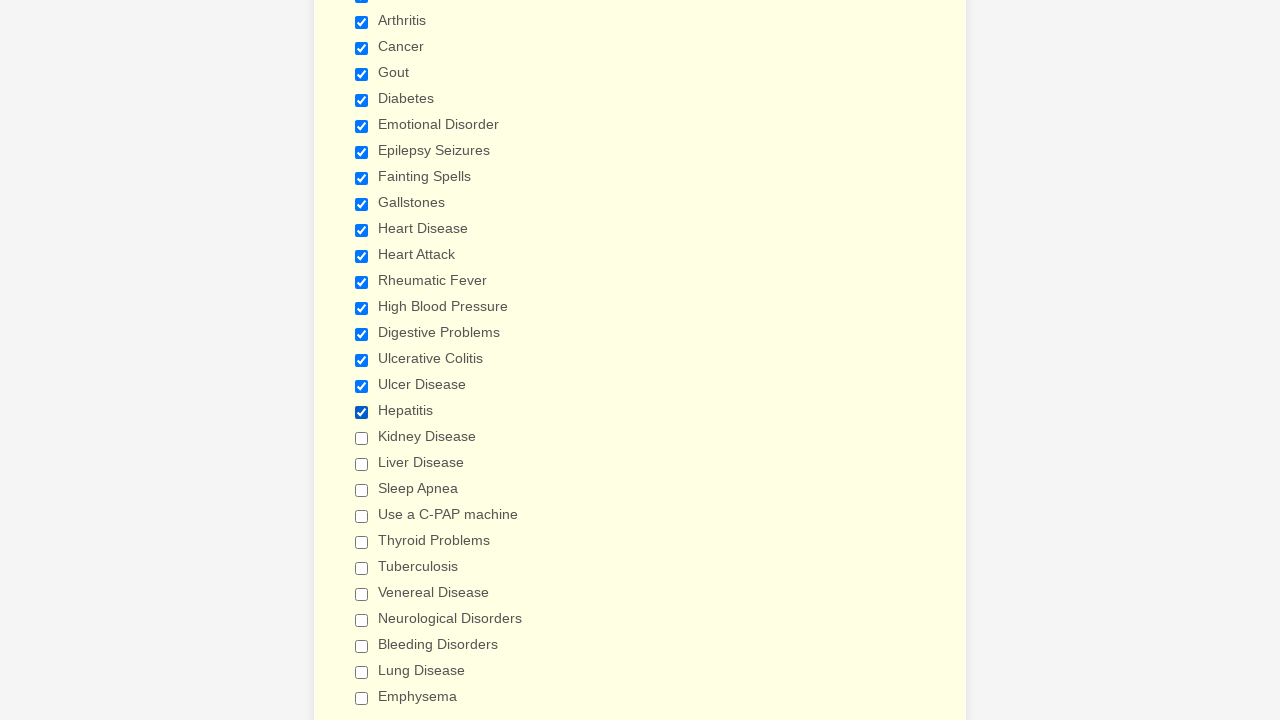

Clicked checkbox 19 to select it at (362, 438) on div.form-single-column input[type='checkbox'] >> nth=18
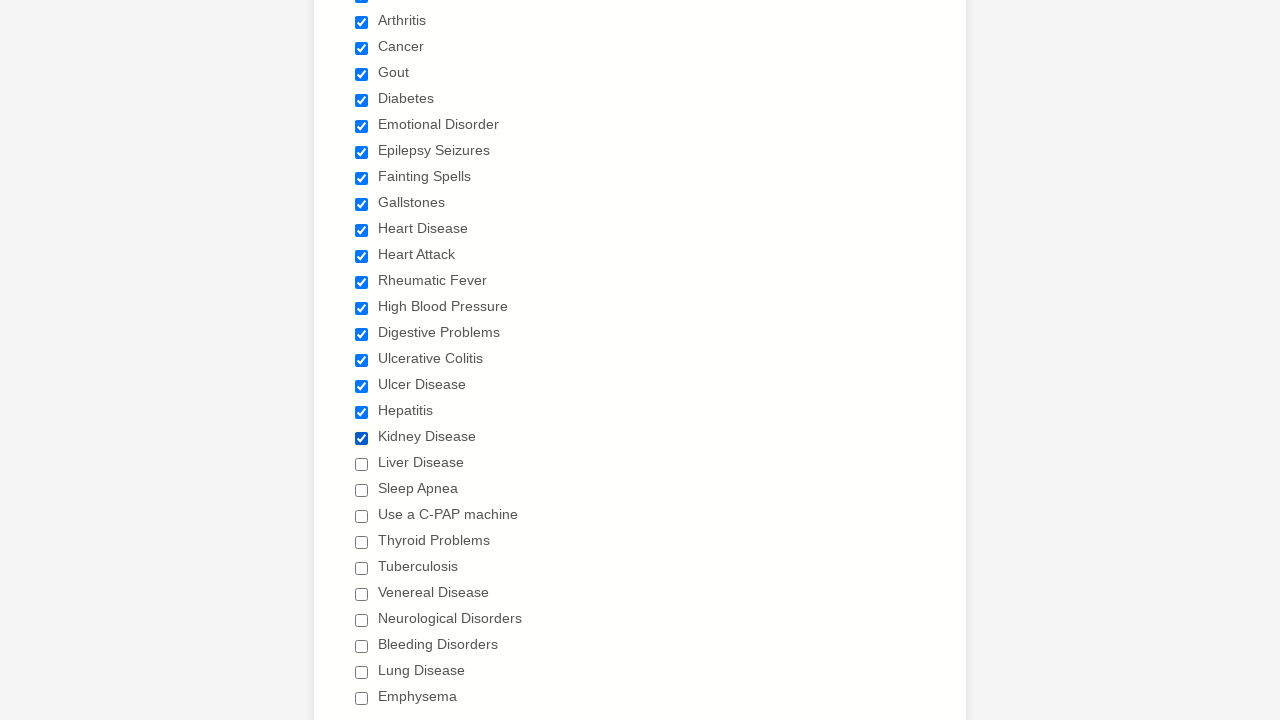

Selected checkbox 20
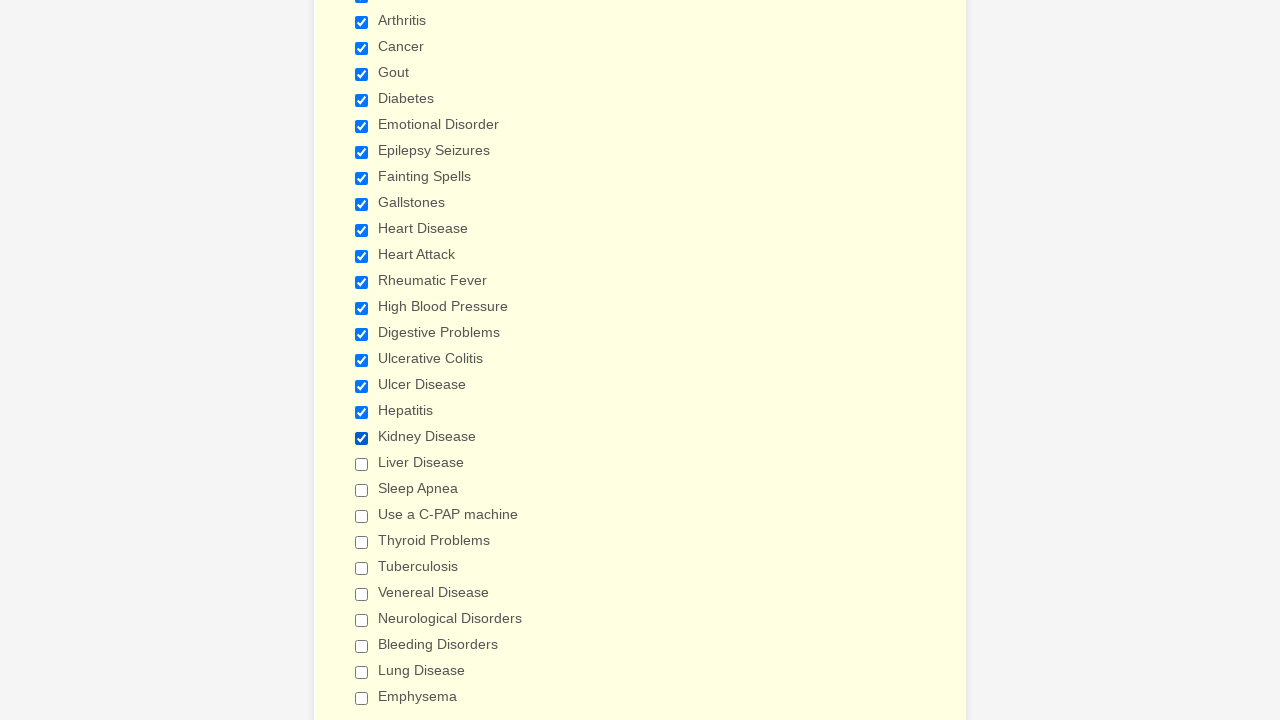

Clicked checkbox 20 to select it at (362, 464) on div.form-single-column input[type='checkbox'] >> nth=19
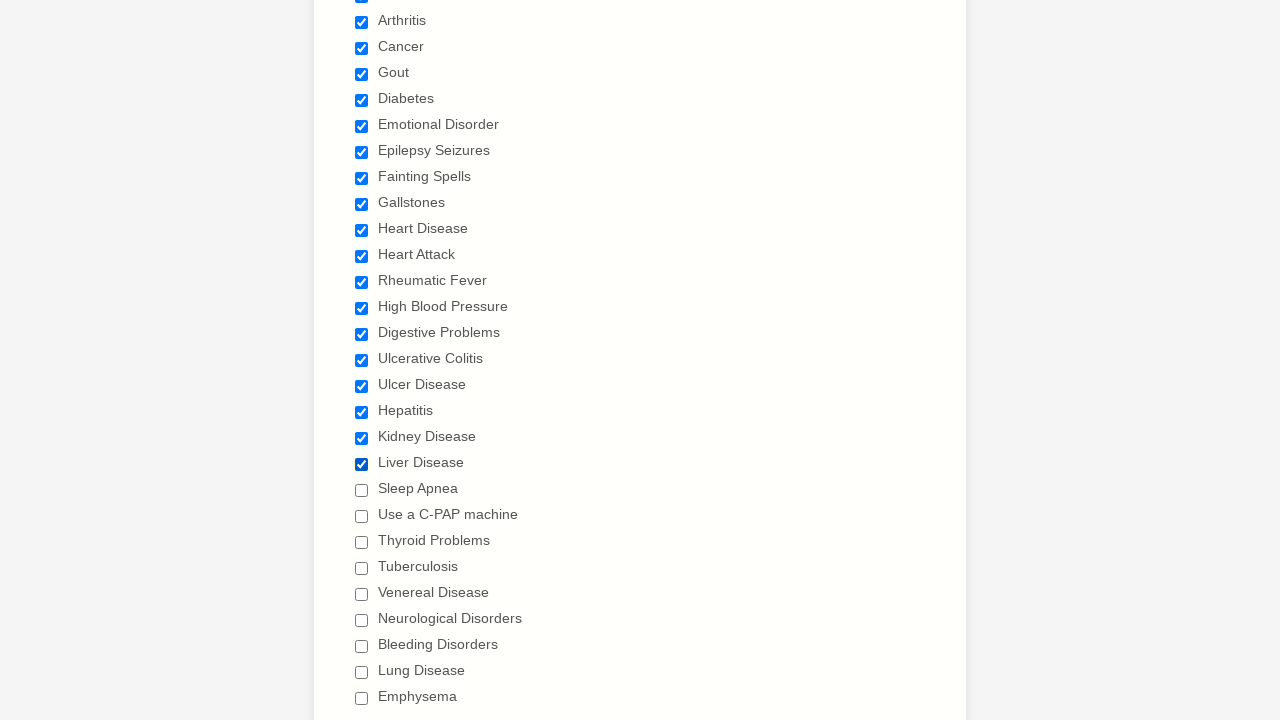

Selected checkbox 21
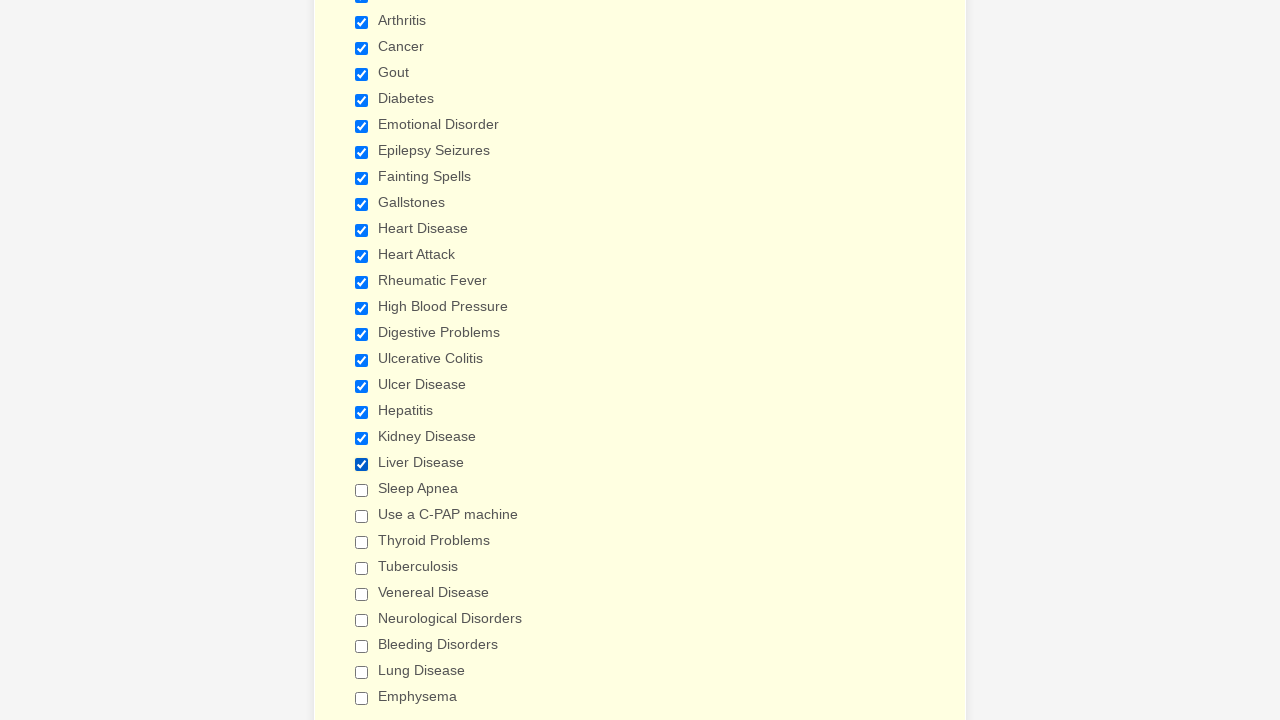

Clicked checkbox 21 to select it at (362, 490) on div.form-single-column input[type='checkbox'] >> nth=20
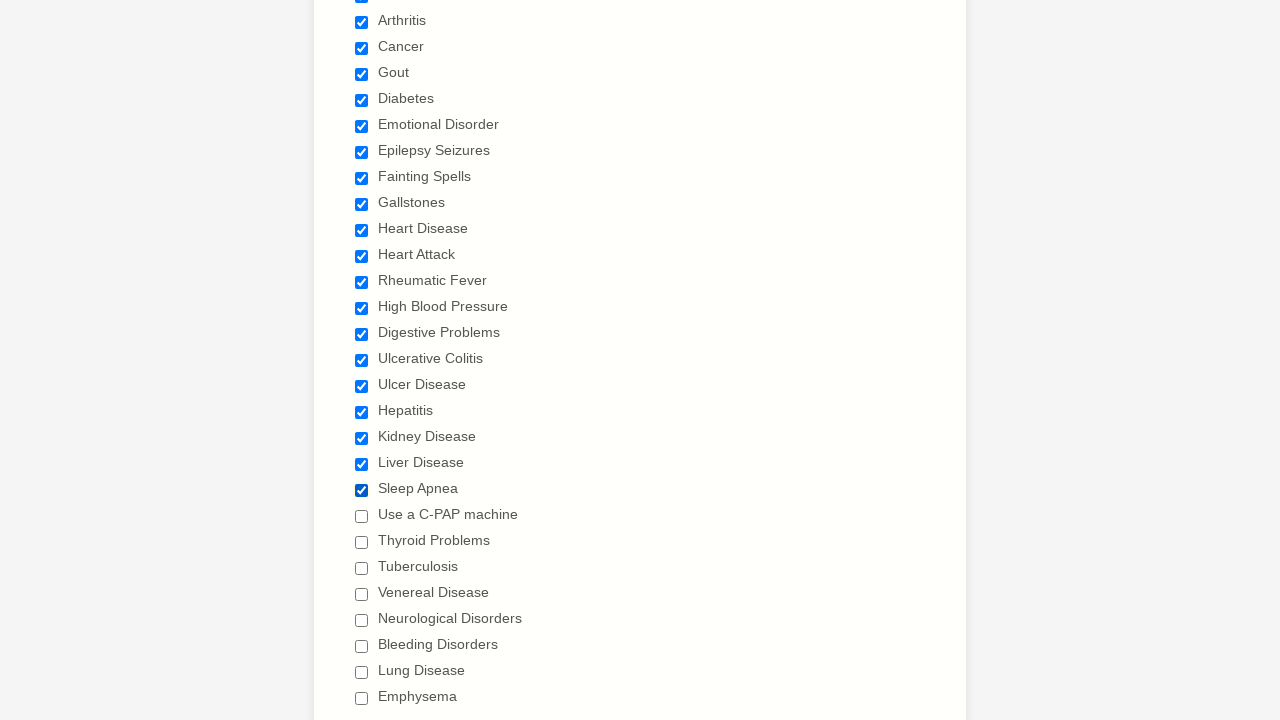

Selected checkbox 22
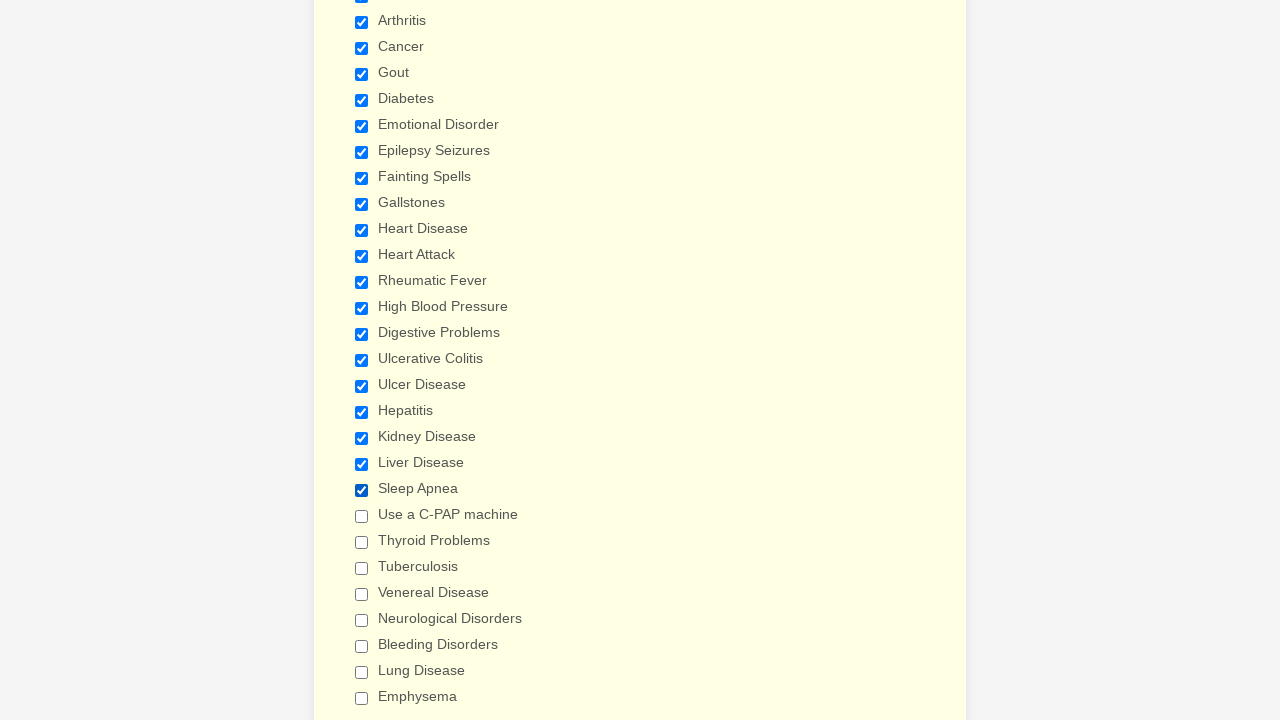

Clicked checkbox 22 to select it at (362, 516) on div.form-single-column input[type='checkbox'] >> nth=21
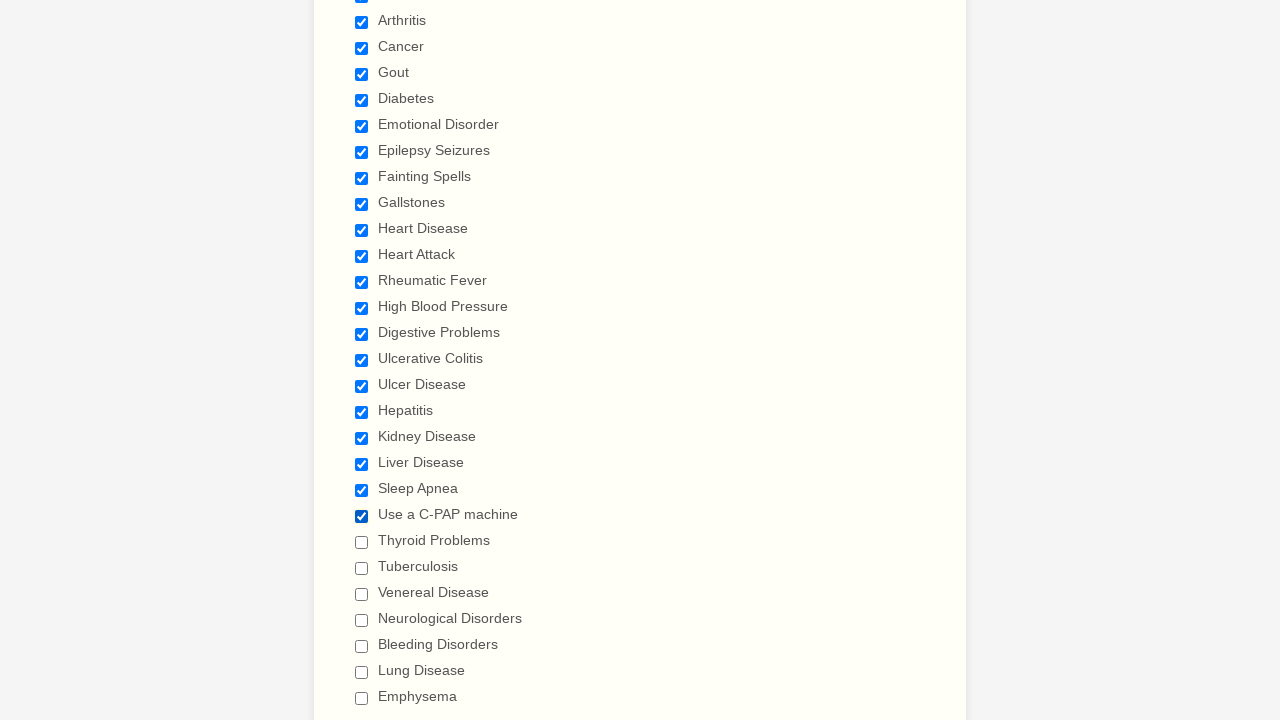

Selected checkbox 23
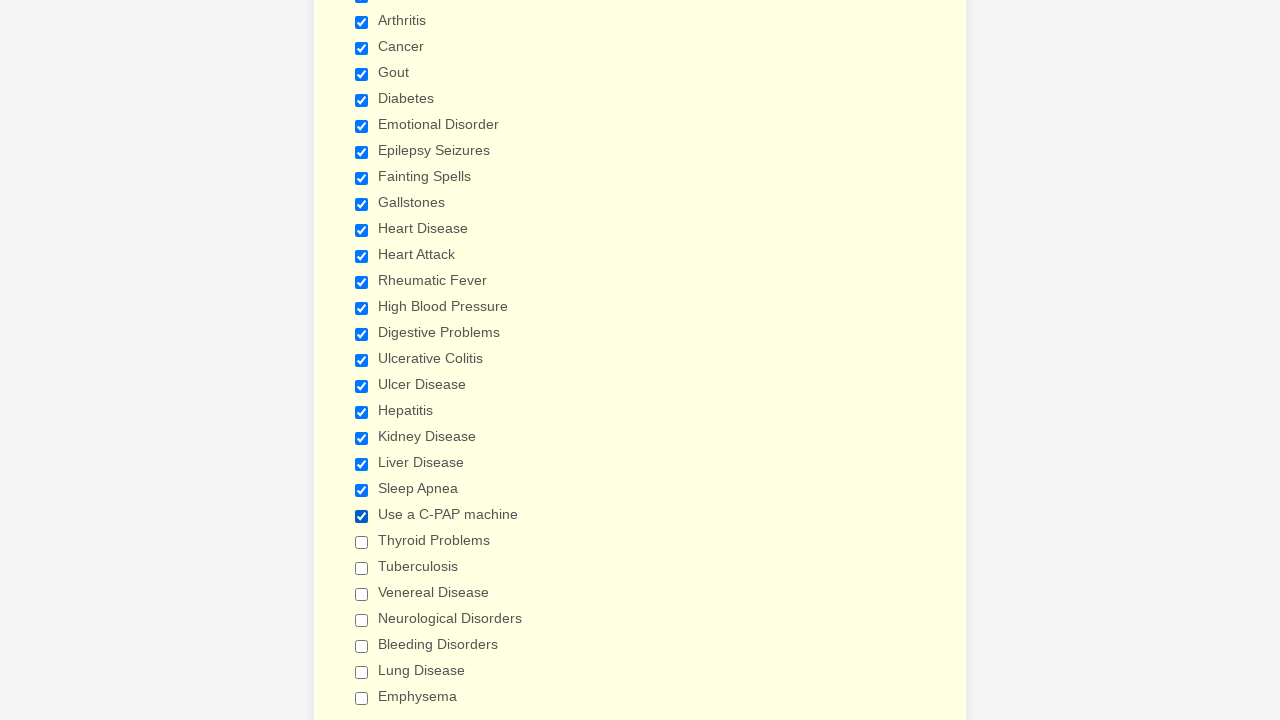

Clicked checkbox 23 to select it at (362, 542) on div.form-single-column input[type='checkbox'] >> nth=22
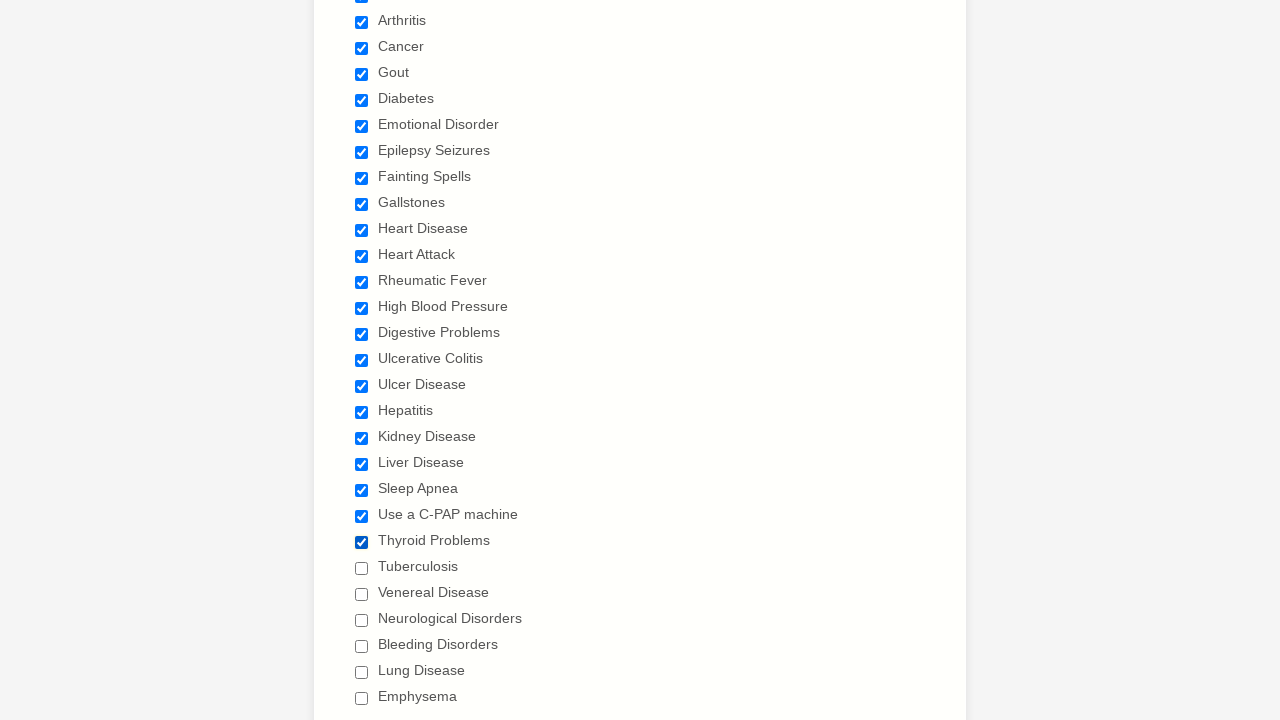

Selected checkbox 24
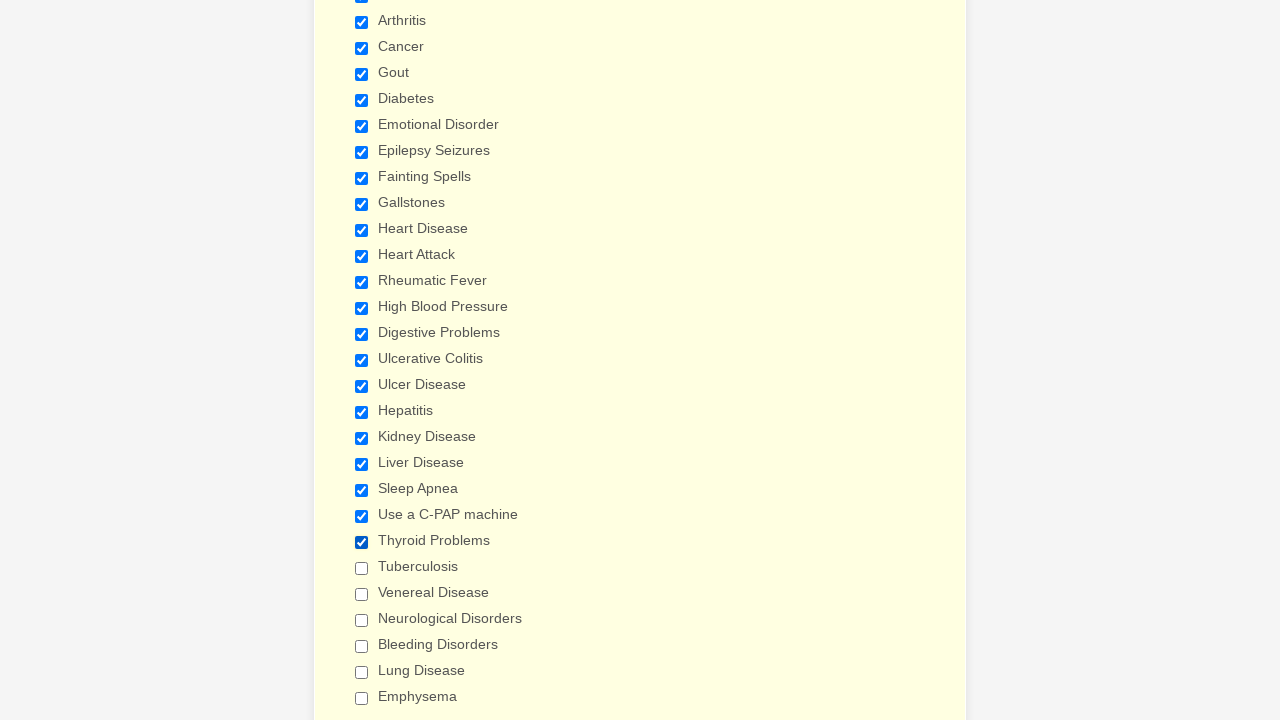

Clicked checkbox 24 to select it at (362, 568) on div.form-single-column input[type='checkbox'] >> nth=23
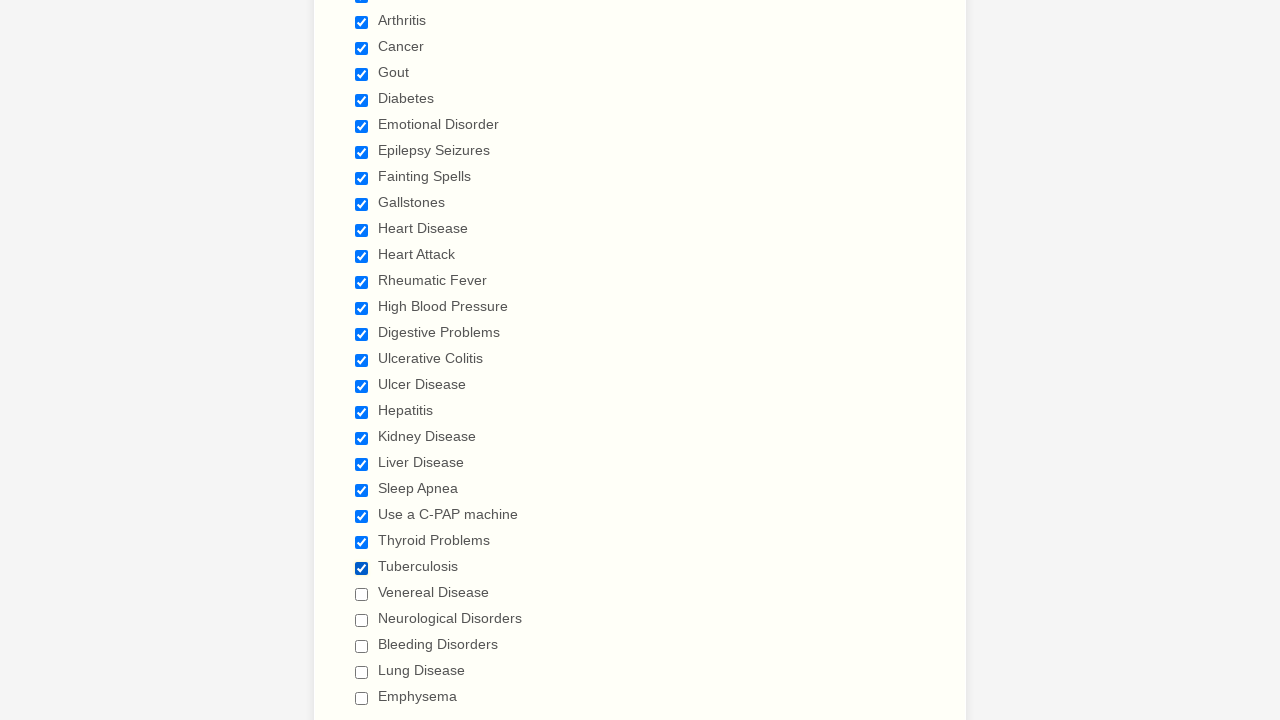

Selected checkbox 25
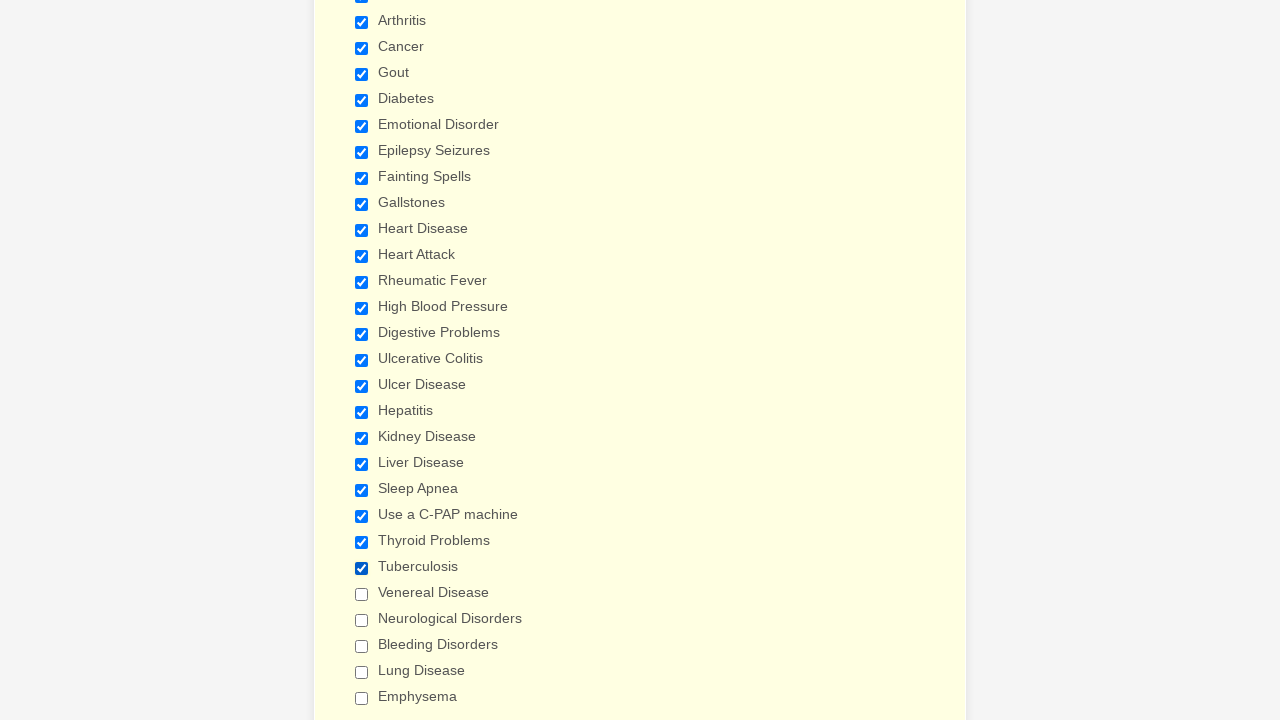

Clicked checkbox 25 to select it at (362, 594) on div.form-single-column input[type='checkbox'] >> nth=24
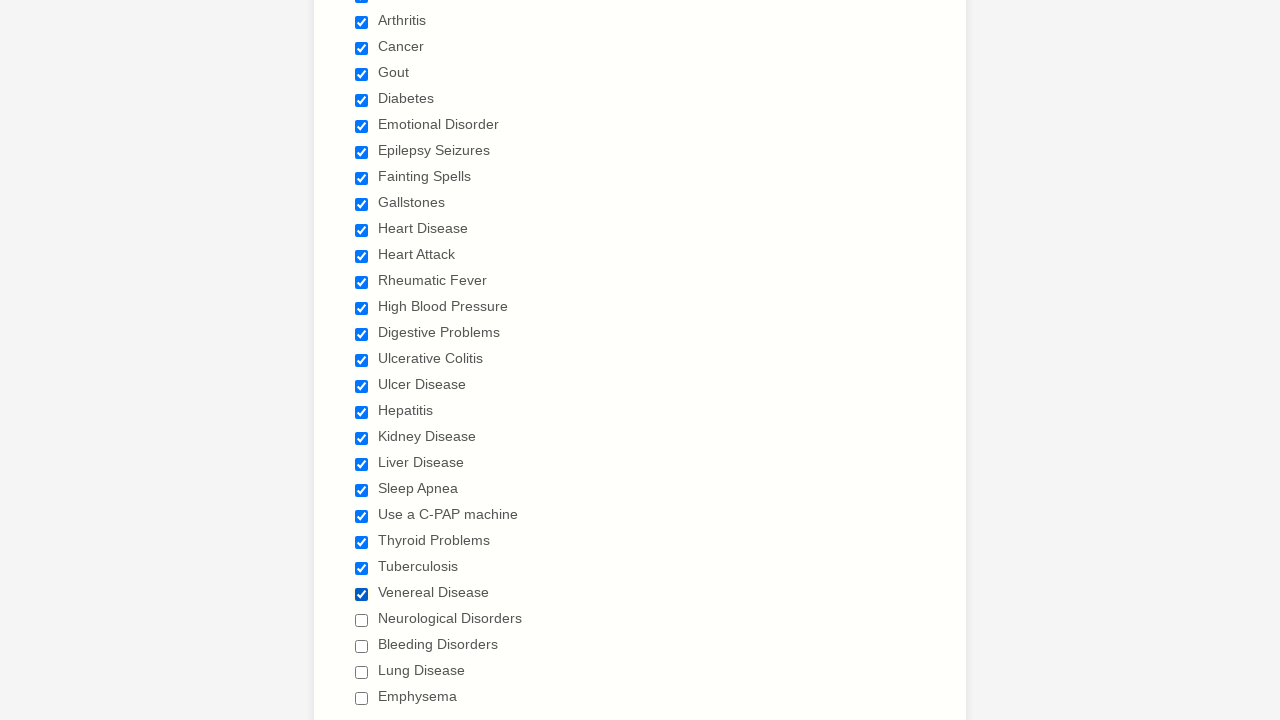

Selected checkbox 26
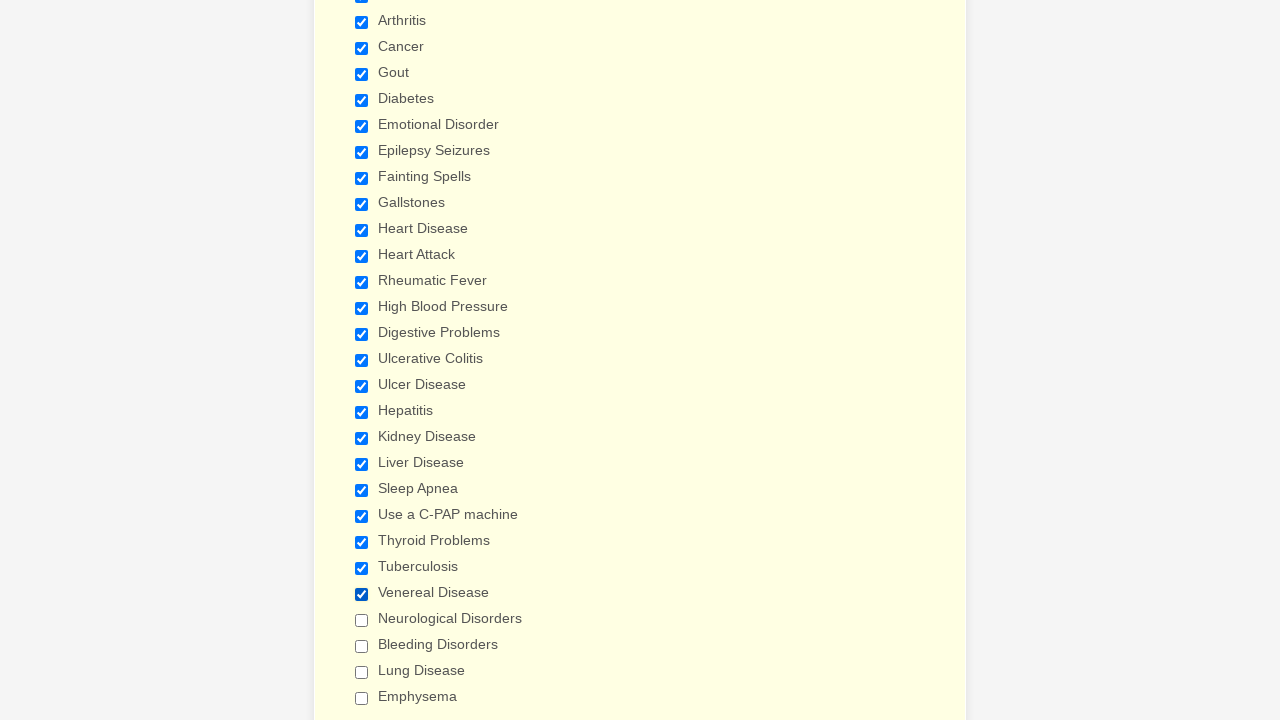

Clicked checkbox 26 to select it at (362, 620) on div.form-single-column input[type='checkbox'] >> nth=25
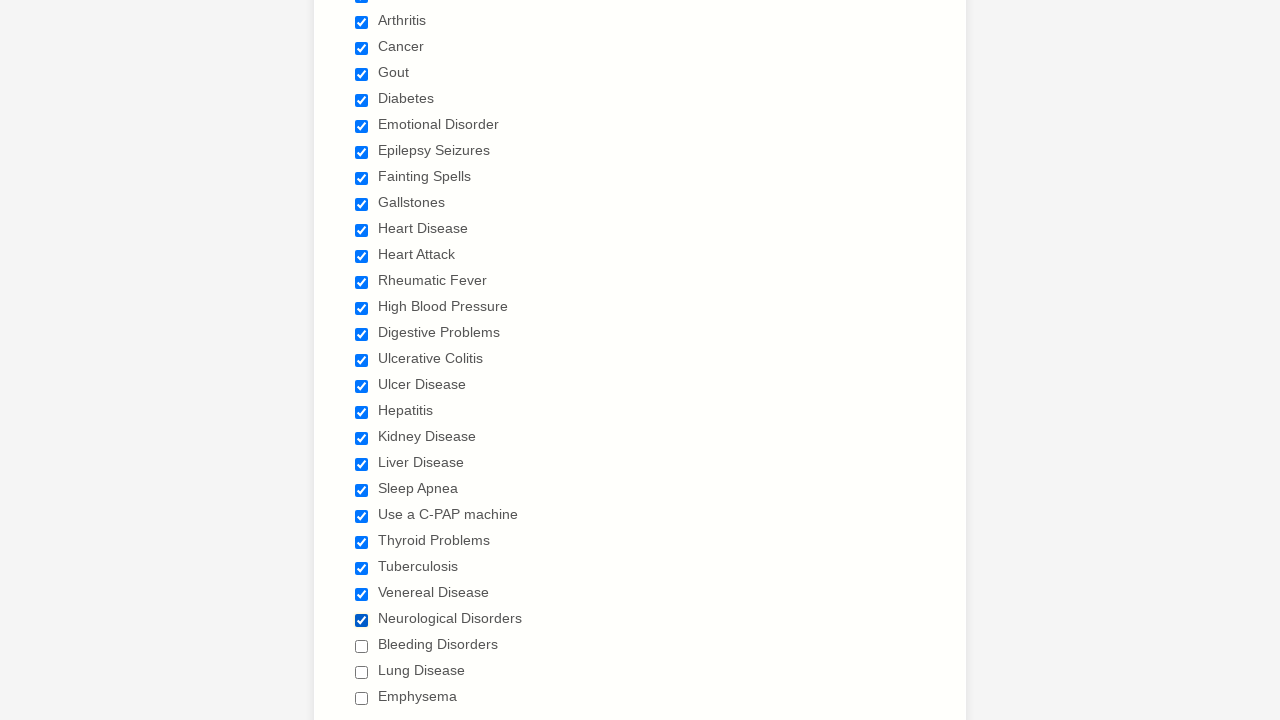

Selected checkbox 27
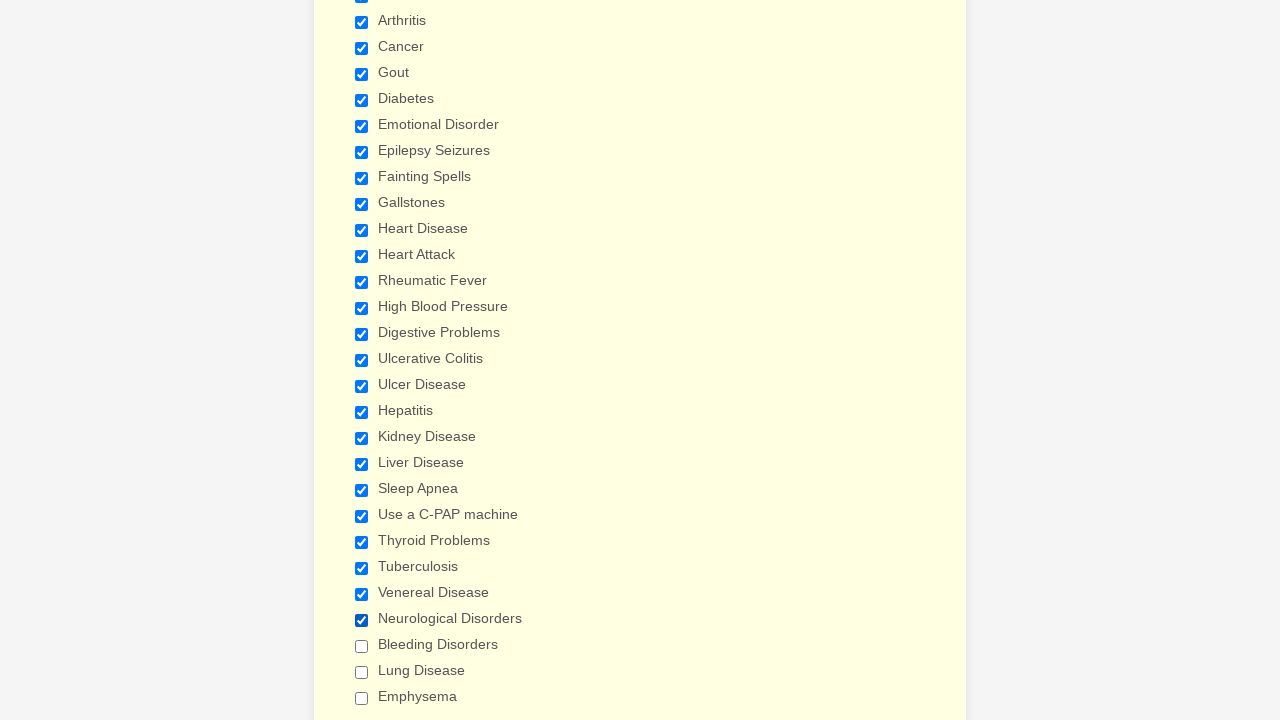

Clicked checkbox 27 to select it at (362, 646) on div.form-single-column input[type='checkbox'] >> nth=26
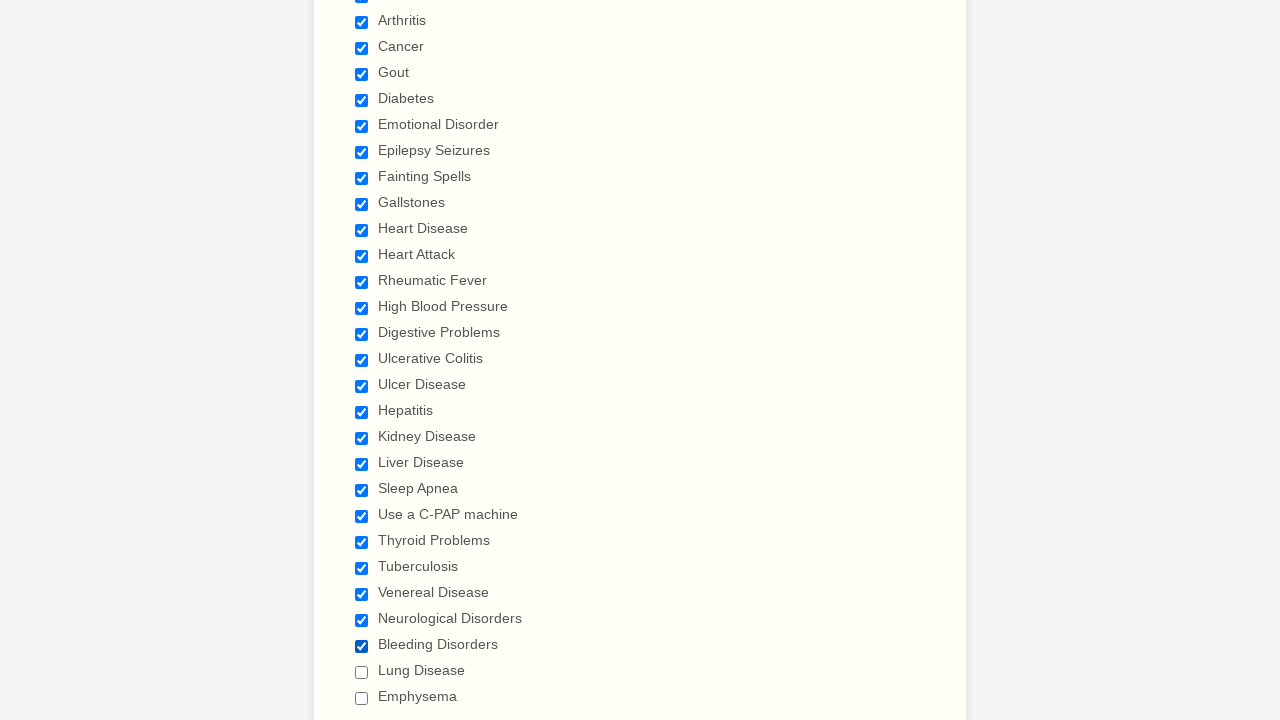

Selected checkbox 28
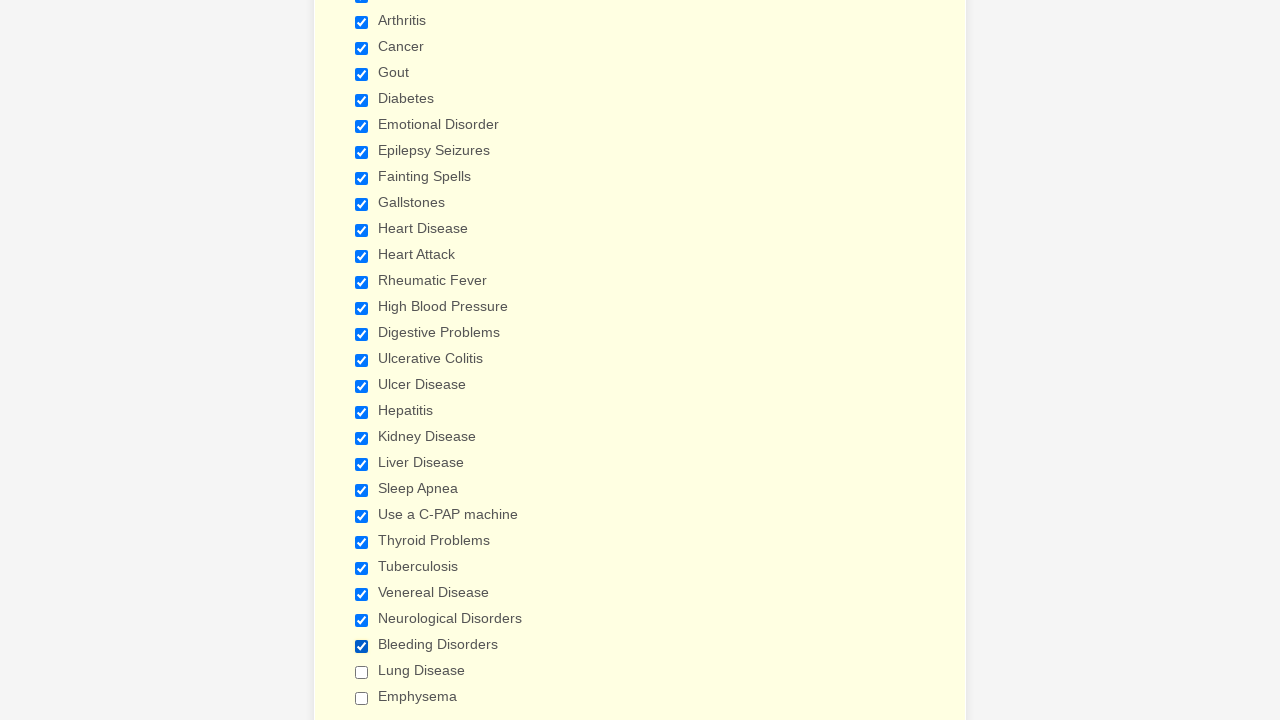

Clicked checkbox 28 to select it at (362, 672) on div.form-single-column input[type='checkbox'] >> nth=27
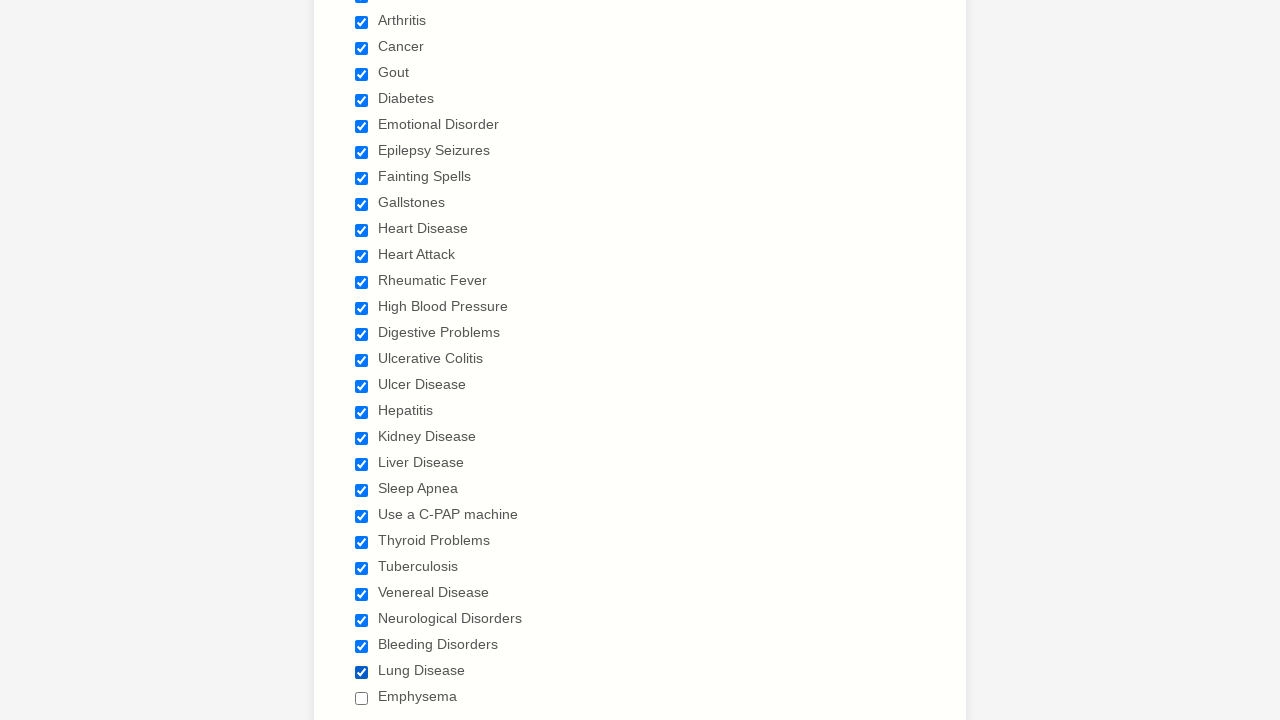

Selected checkbox 29
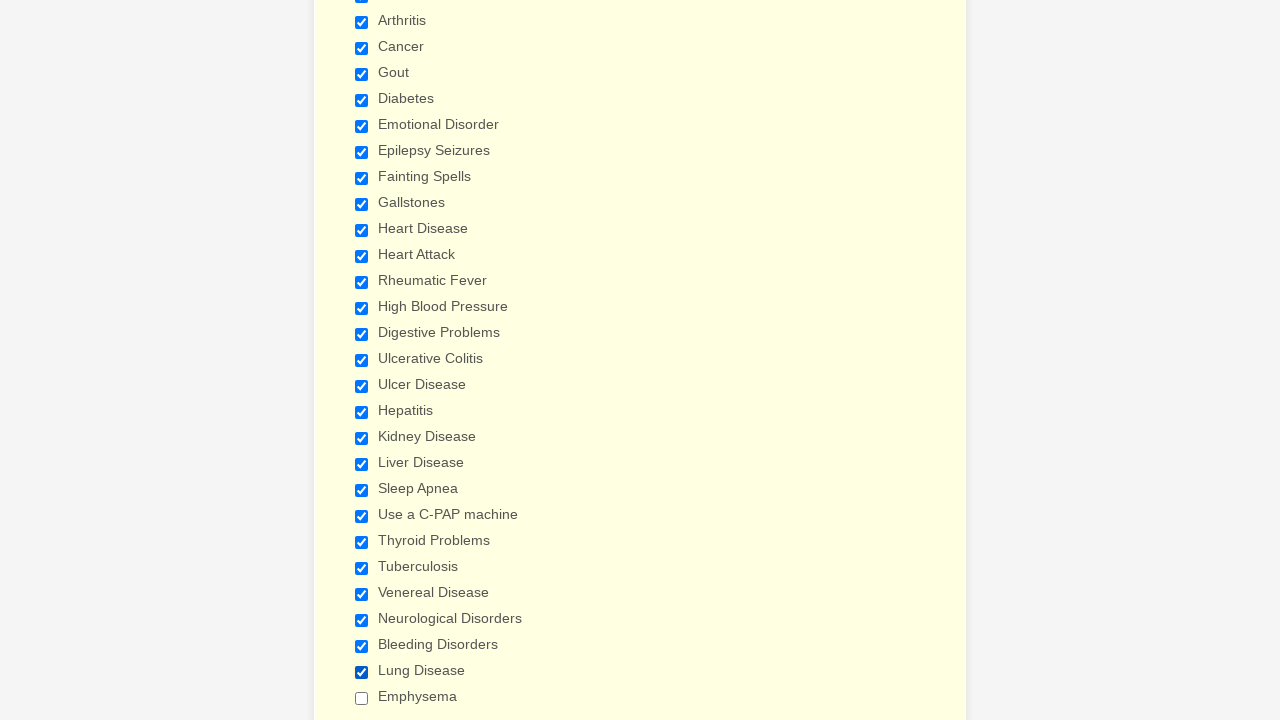

Clicked checkbox 29 to select it at (362, 698) on div.form-single-column input[type='checkbox'] >> nth=28
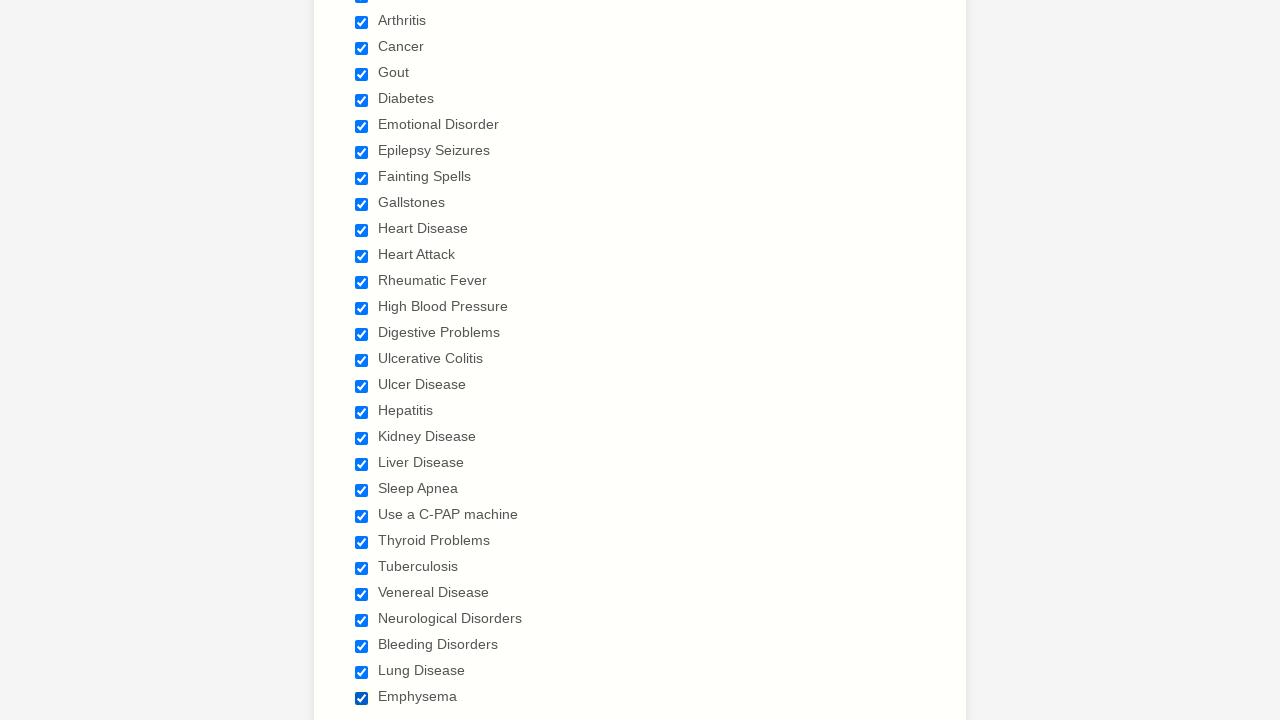

Verified checkbox 1 is selected
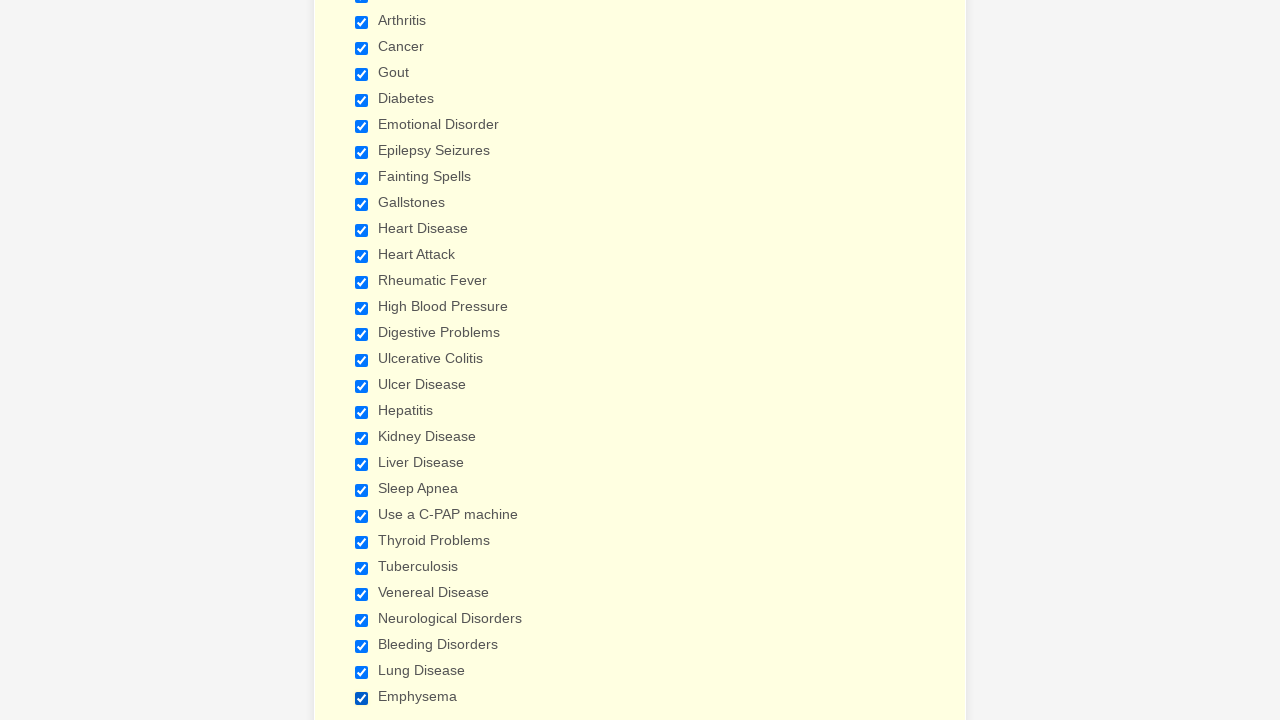

Verified checkbox 2 is selected
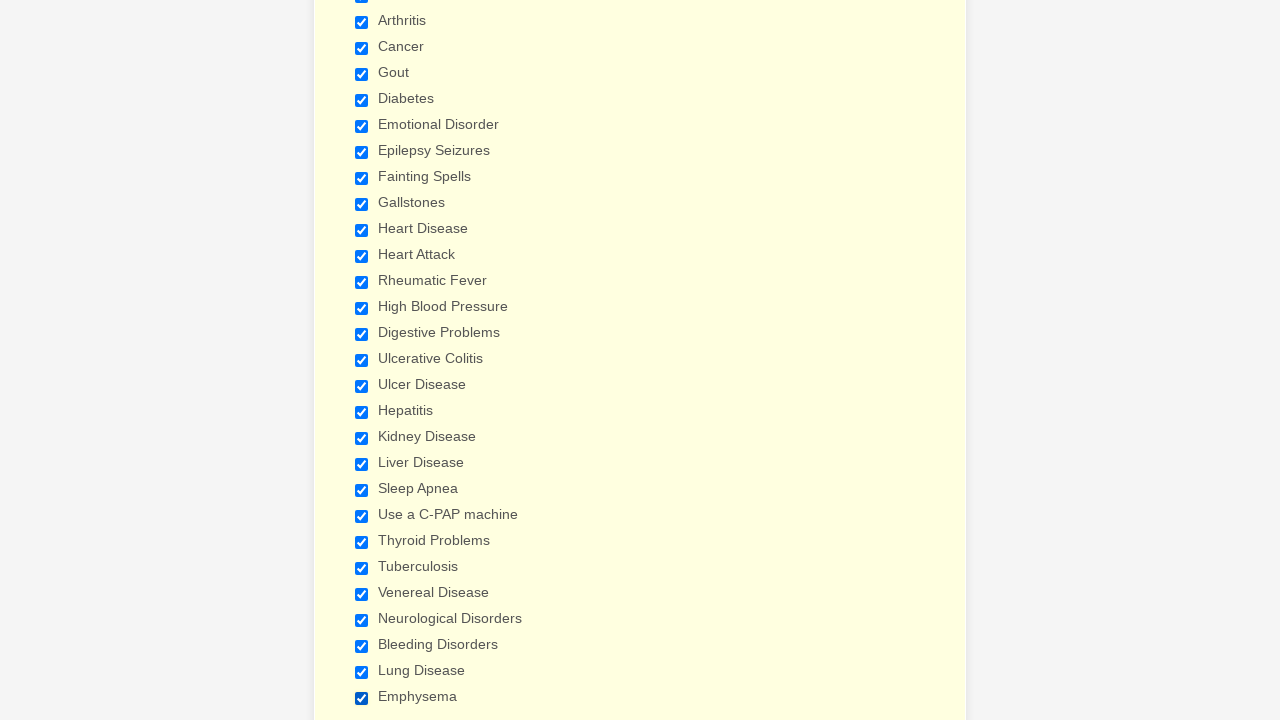

Verified checkbox 3 is selected
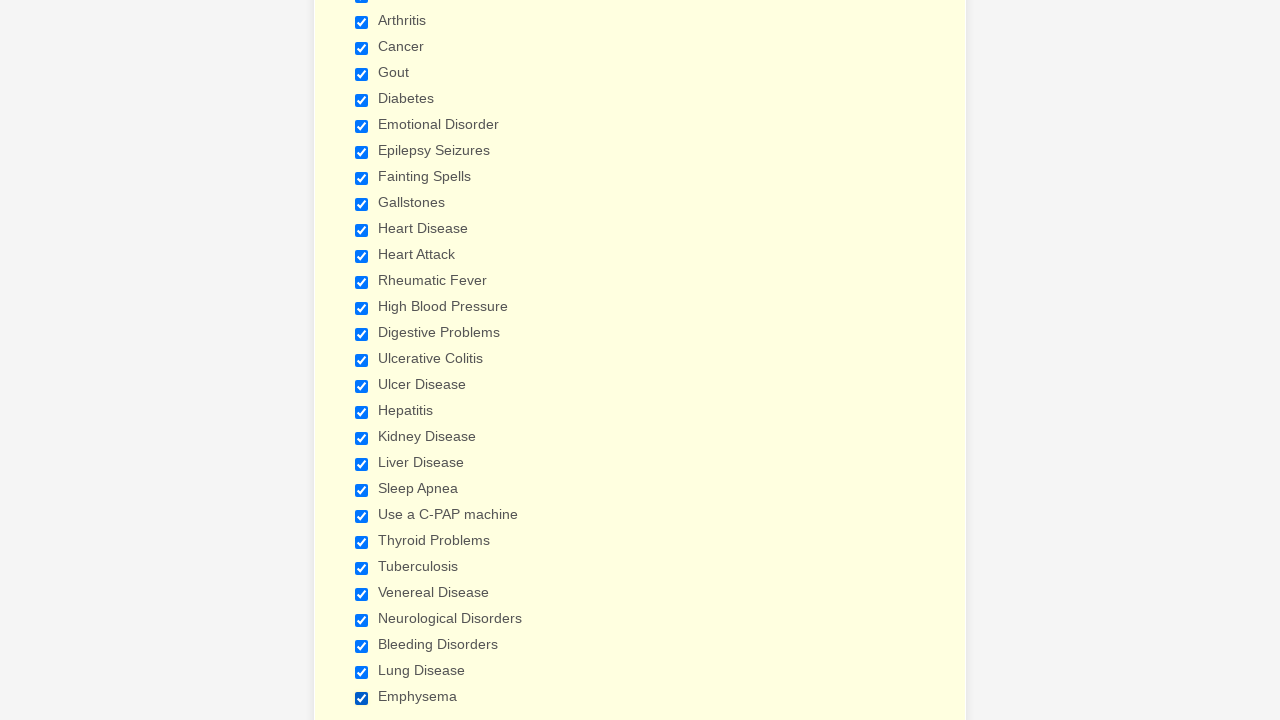

Verified checkbox 4 is selected
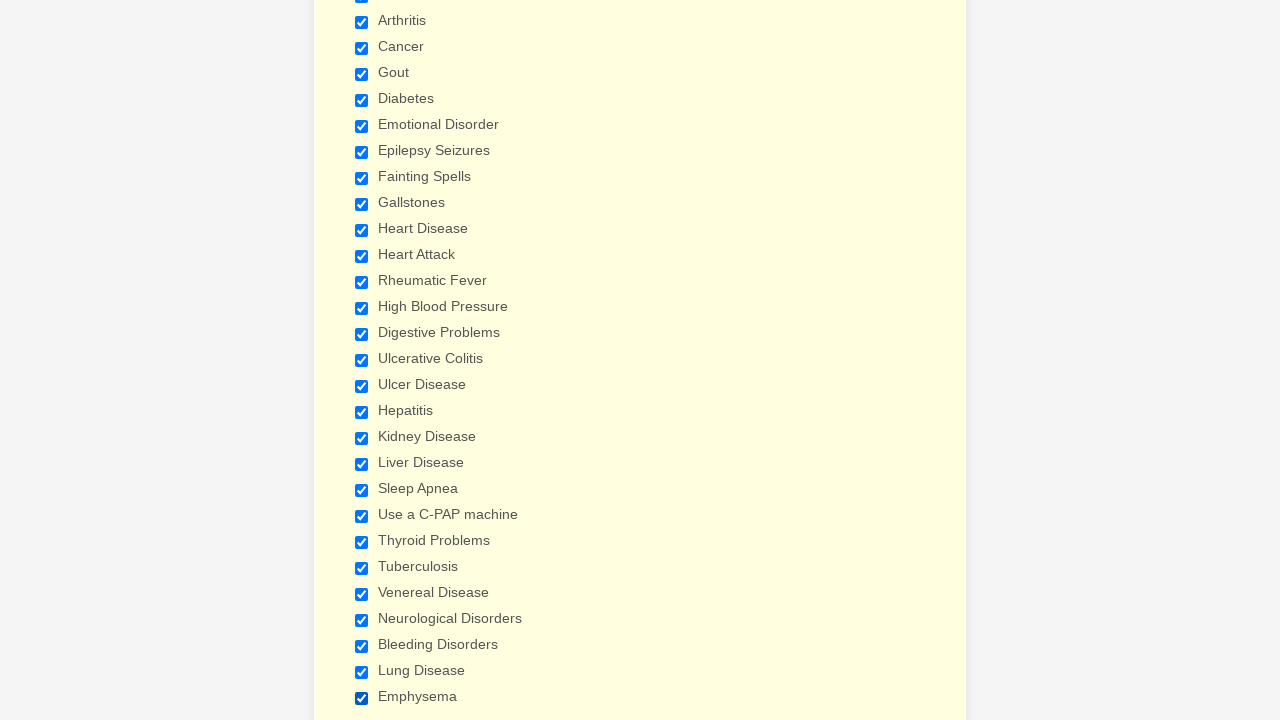

Verified checkbox 5 is selected
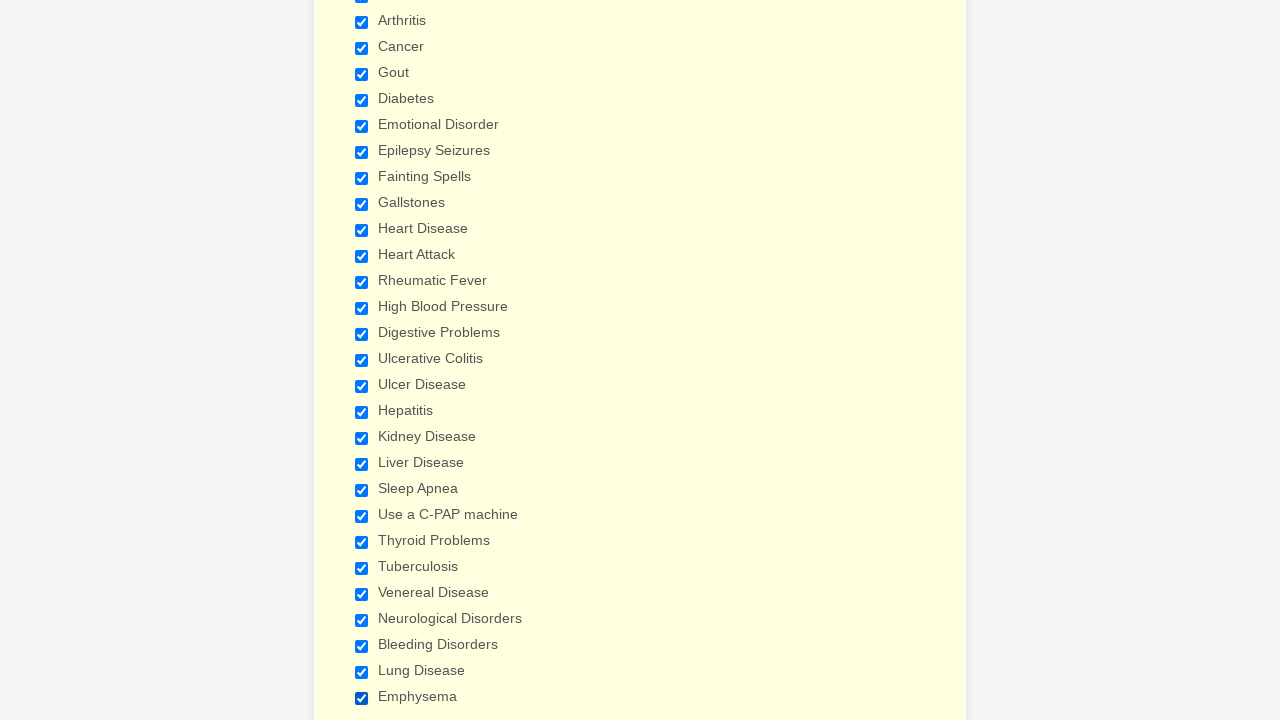

Verified checkbox 6 is selected
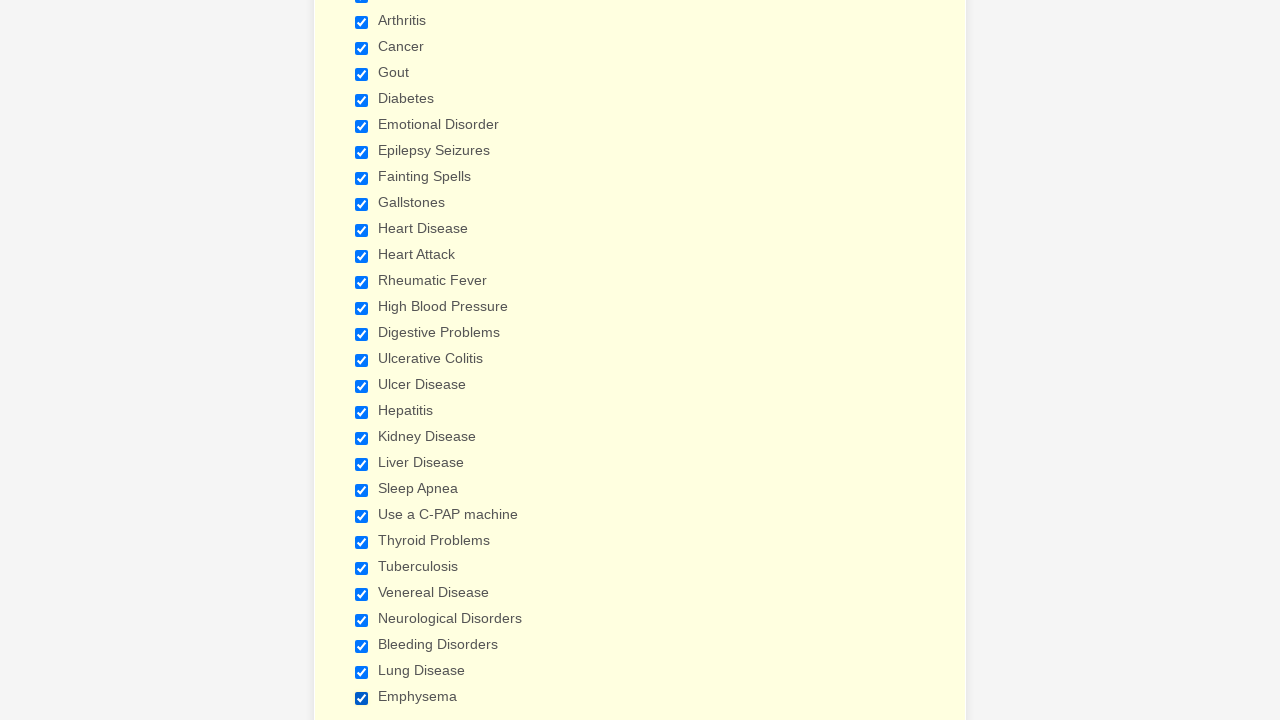

Verified checkbox 7 is selected
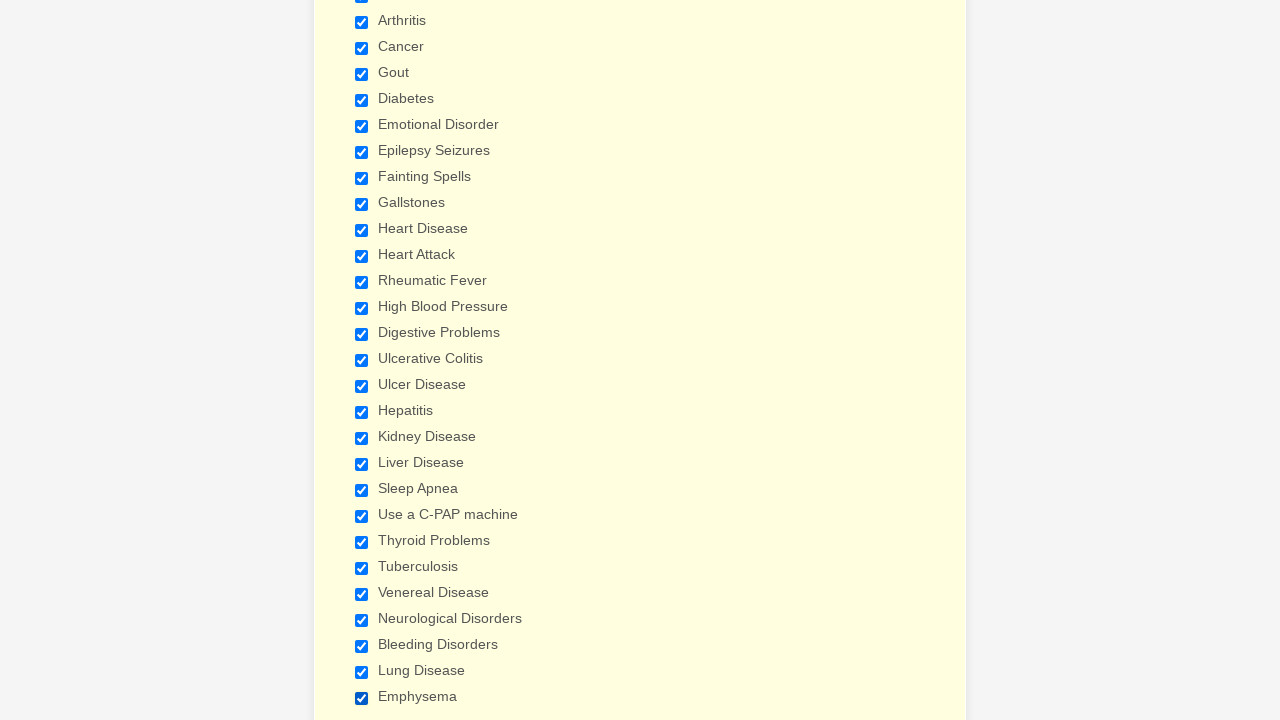

Verified checkbox 8 is selected
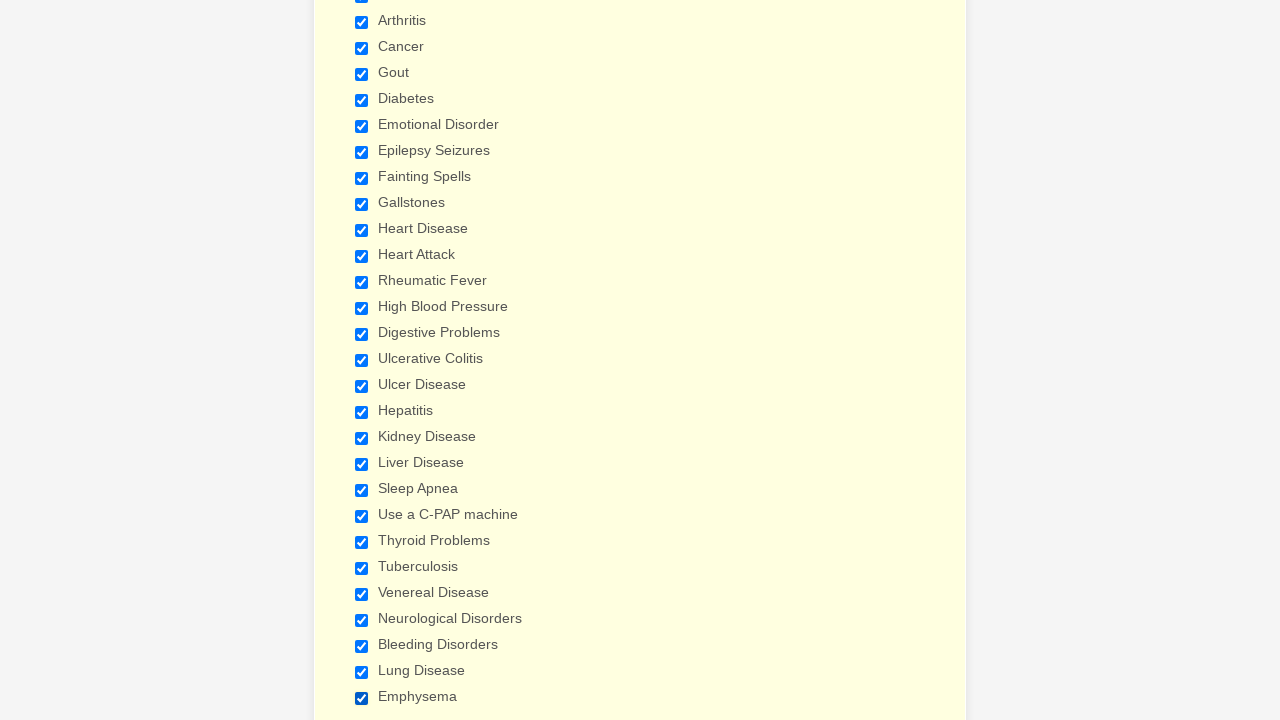

Verified checkbox 9 is selected
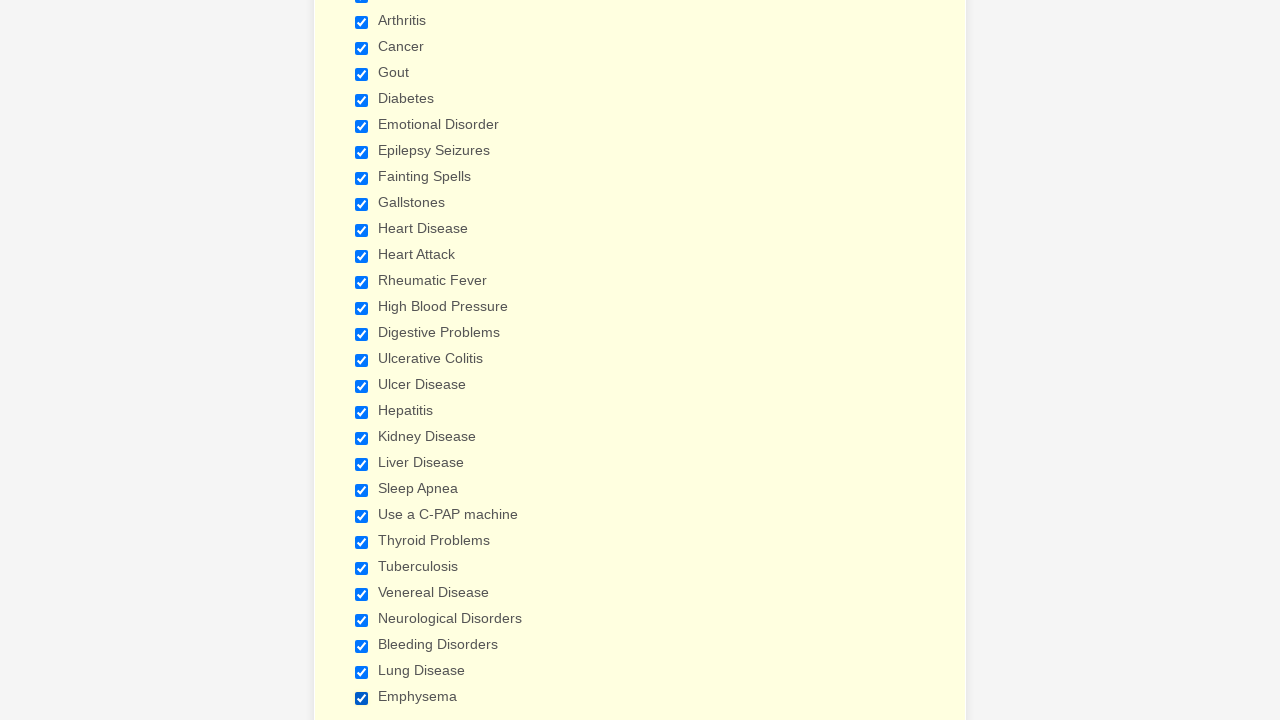

Verified checkbox 10 is selected
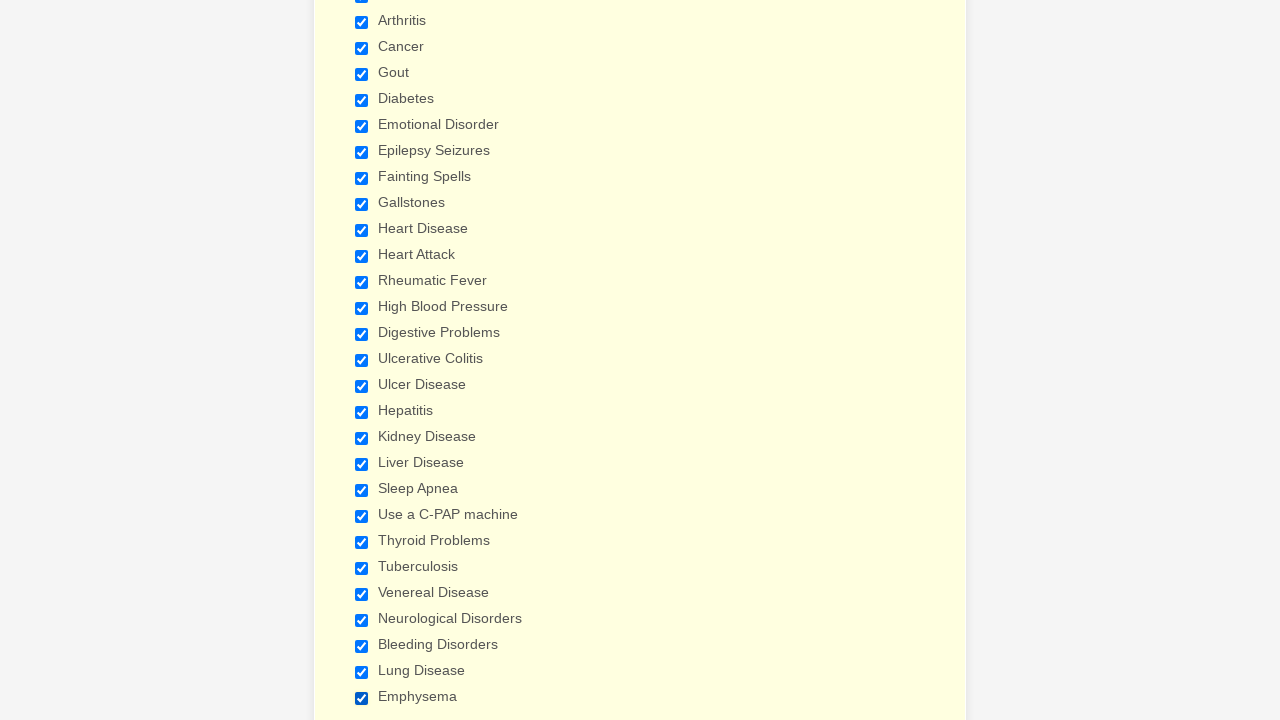

Verified checkbox 11 is selected
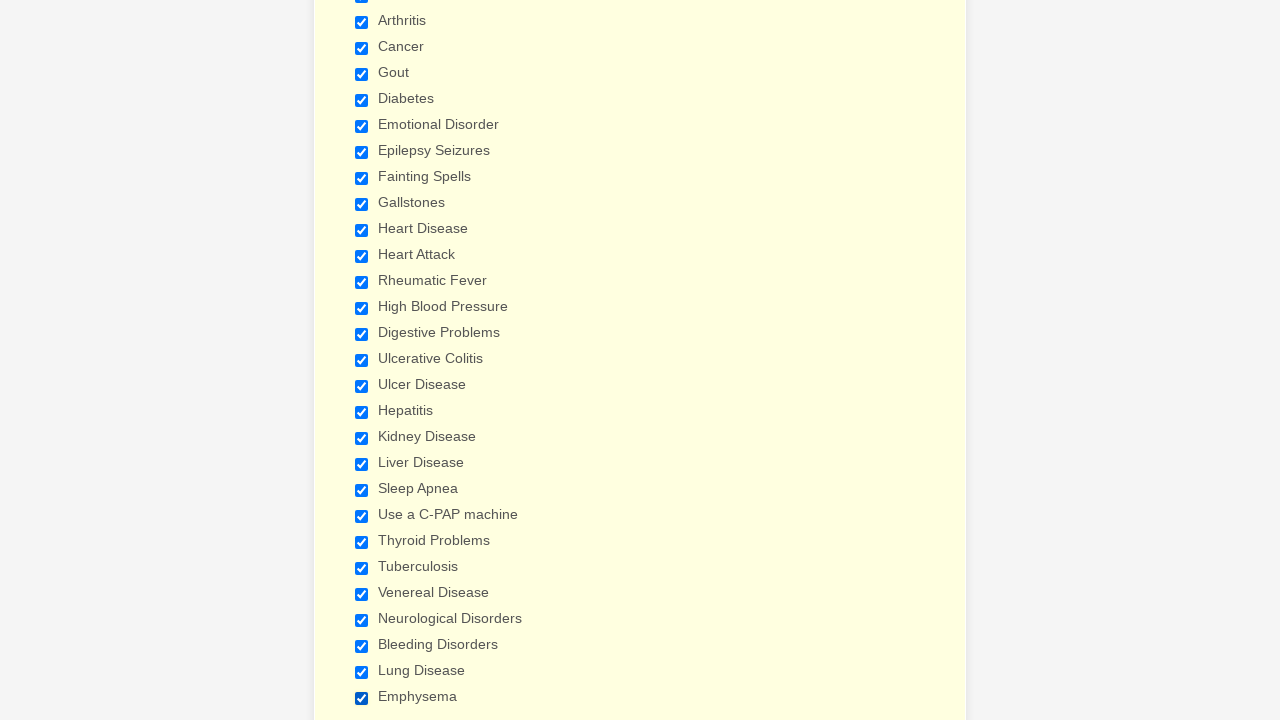

Verified checkbox 12 is selected
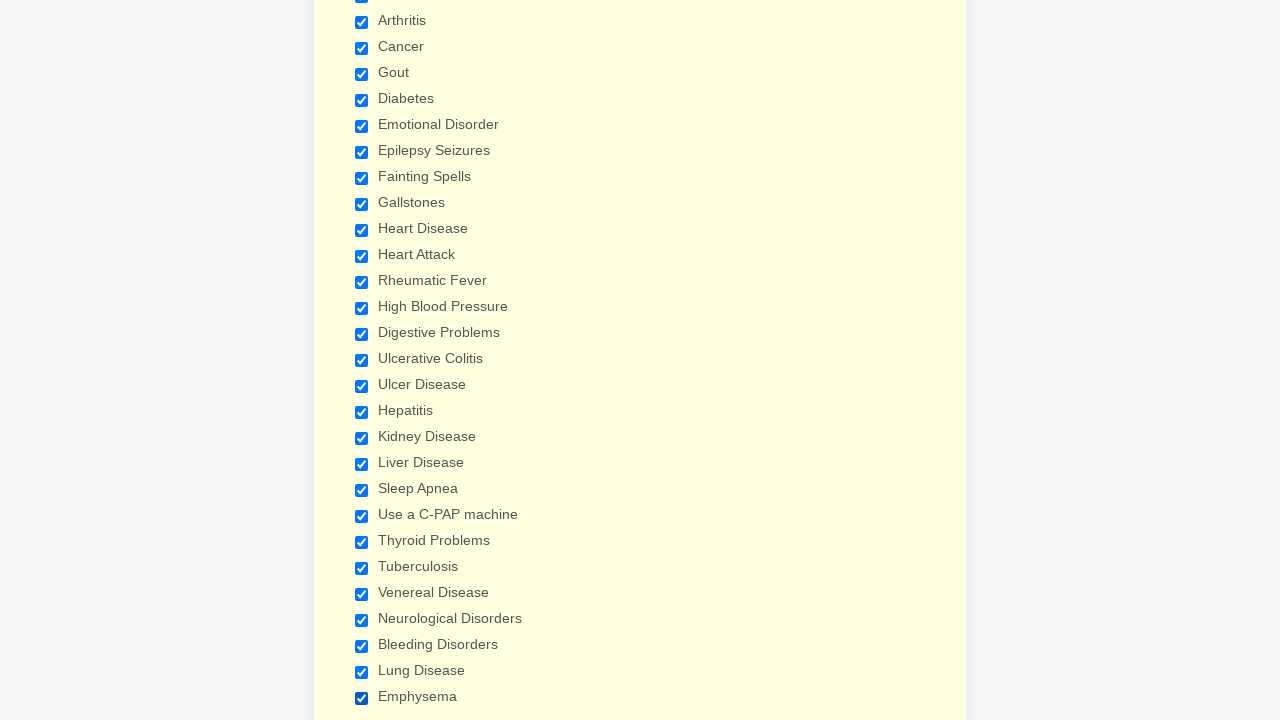

Verified checkbox 13 is selected
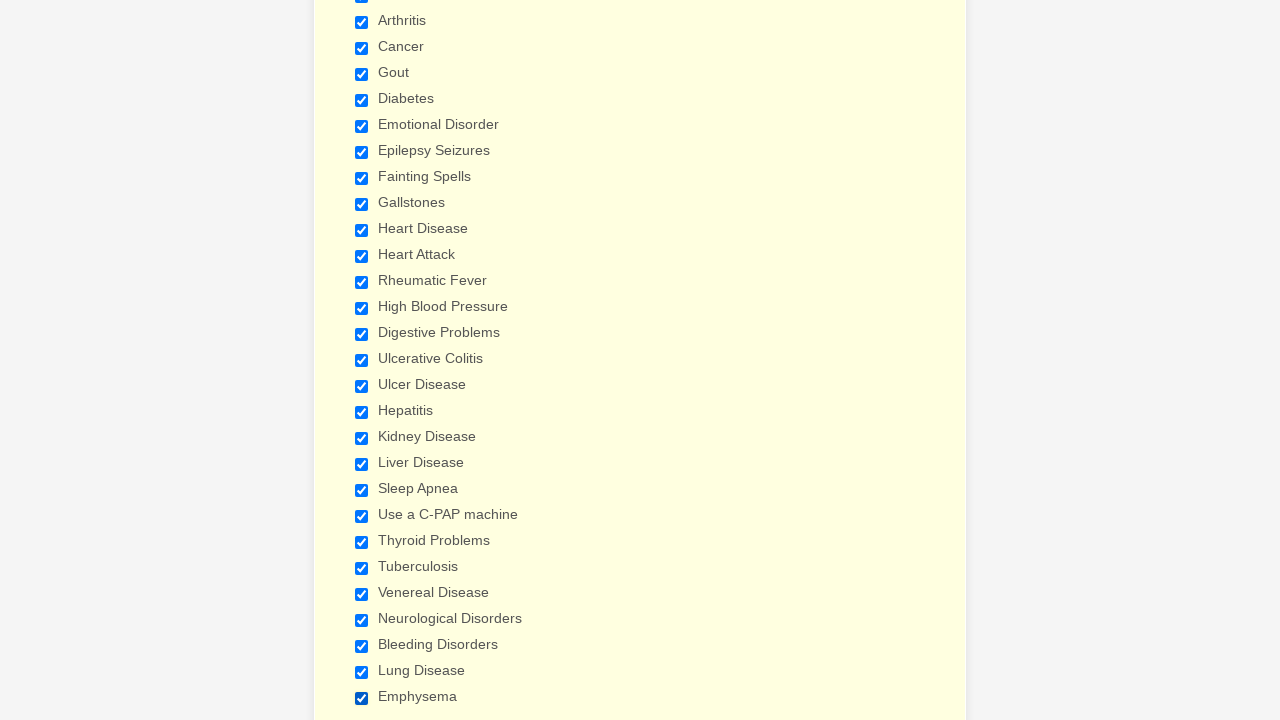

Verified checkbox 14 is selected
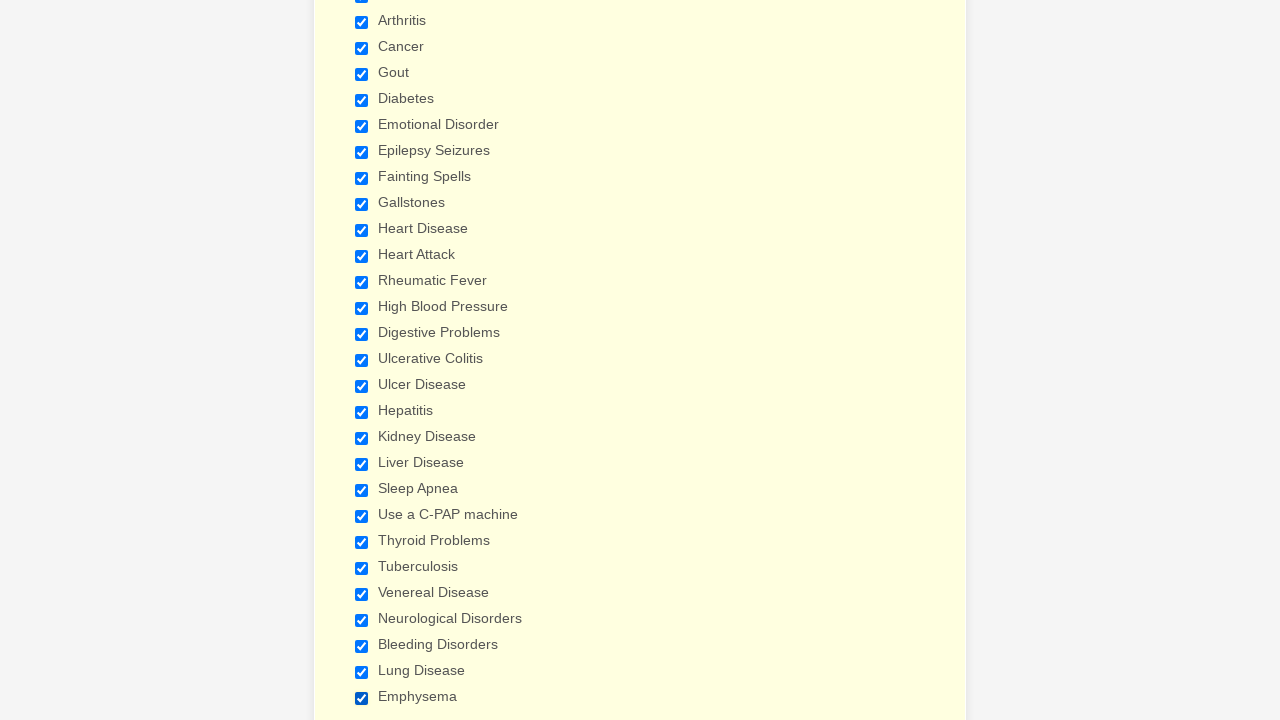

Verified checkbox 15 is selected
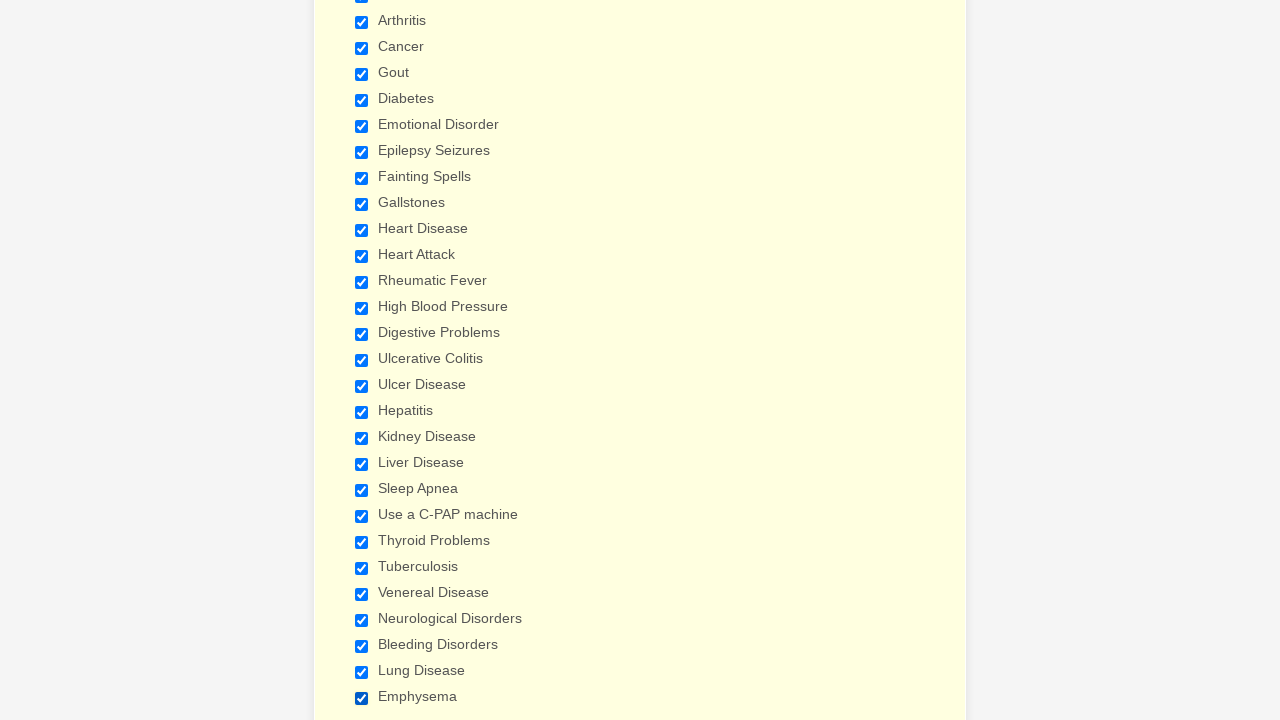

Verified checkbox 16 is selected
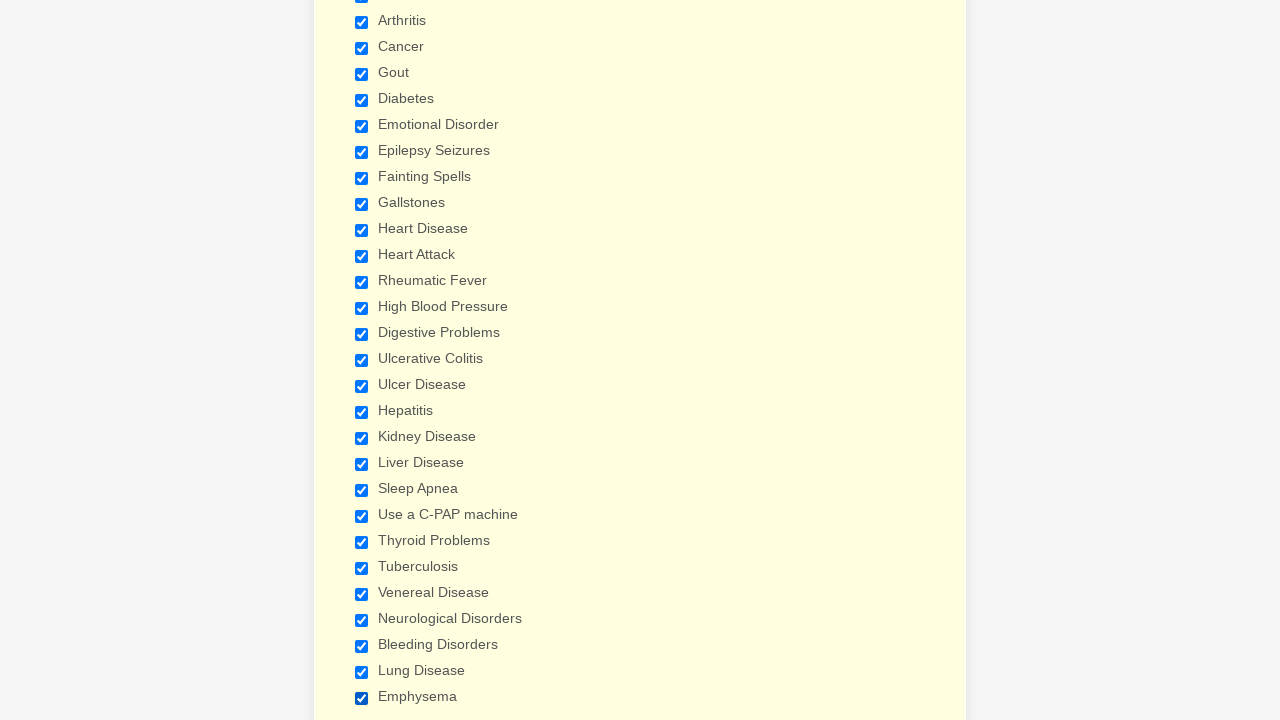

Verified checkbox 17 is selected
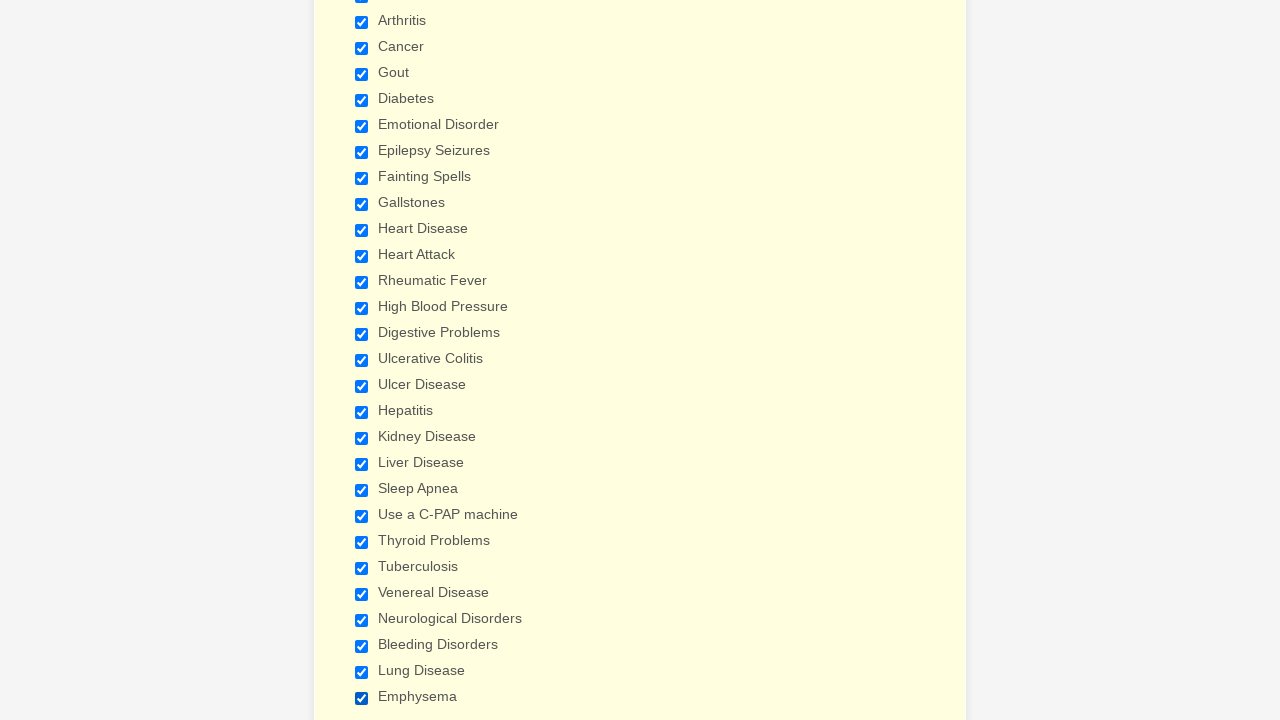

Verified checkbox 18 is selected
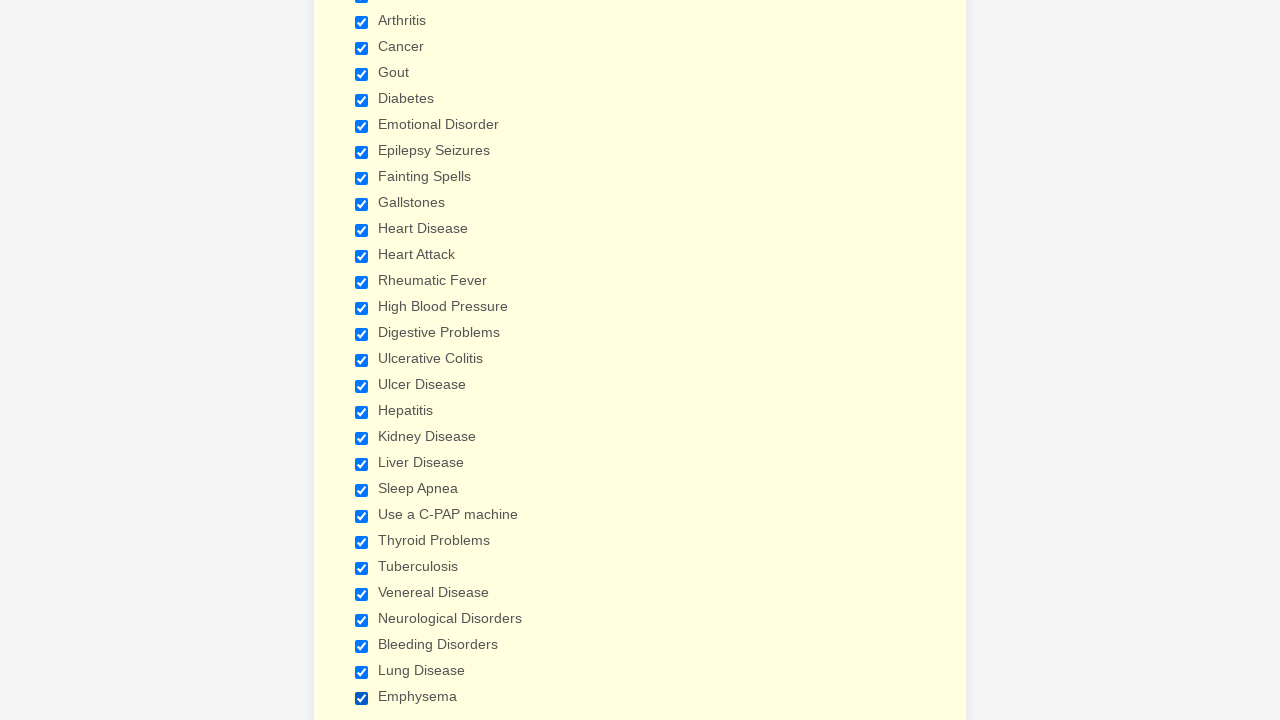

Verified checkbox 19 is selected
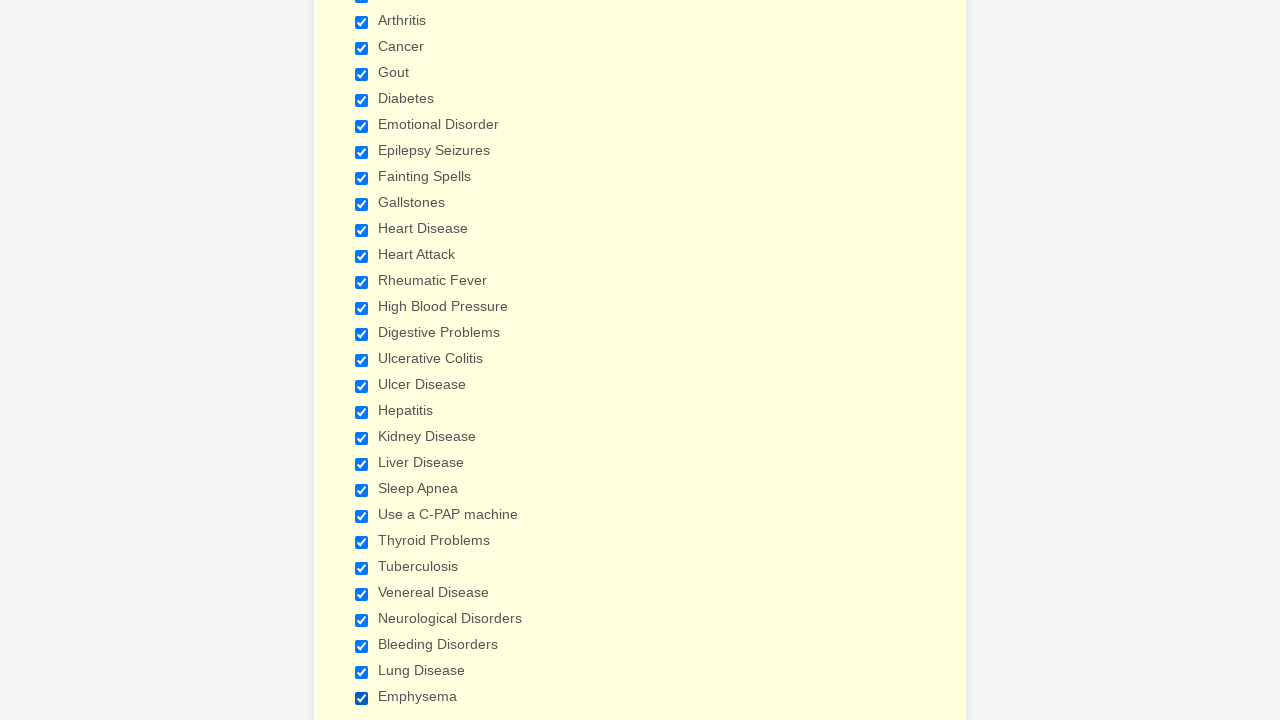

Verified checkbox 20 is selected
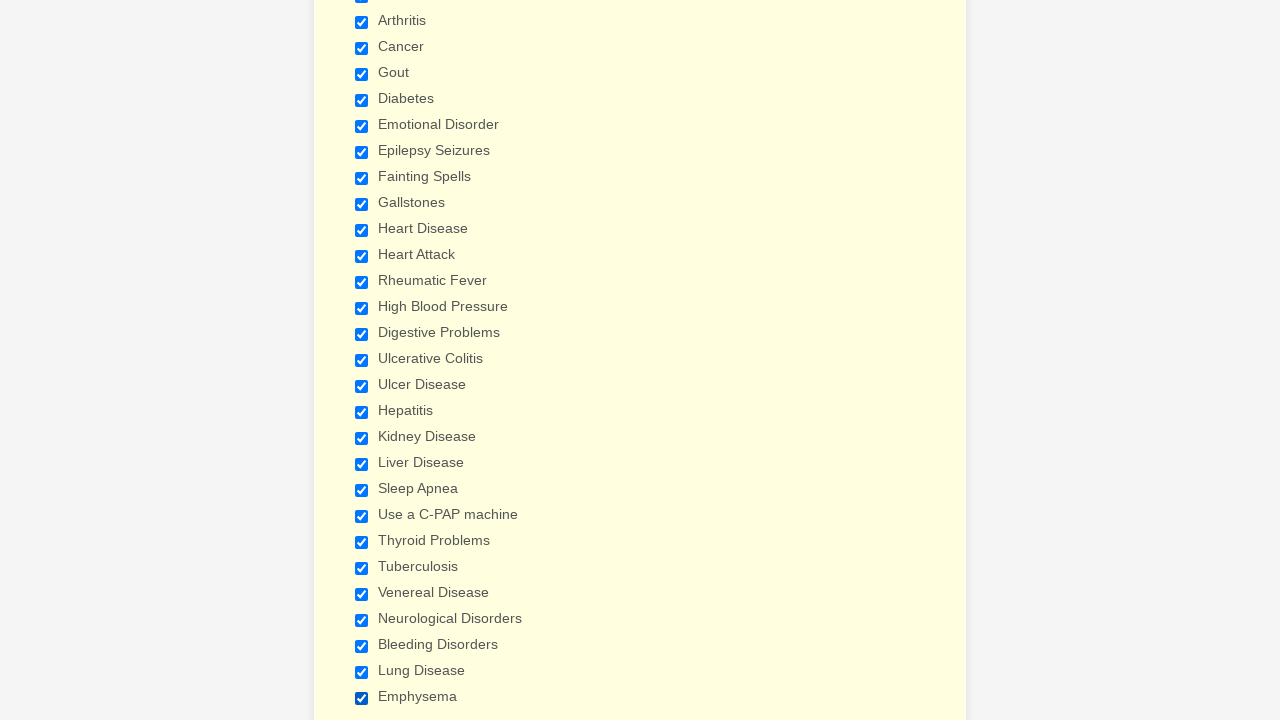

Verified checkbox 21 is selected
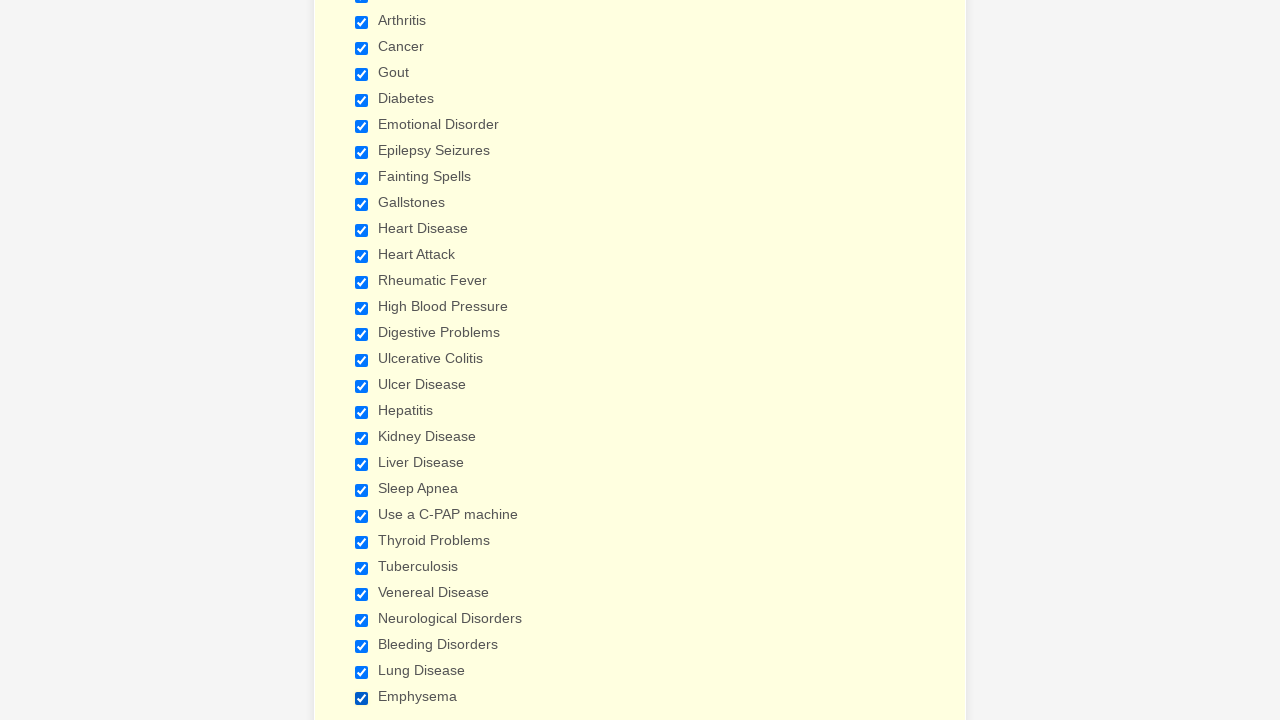

Verified checkbox 22 is selected
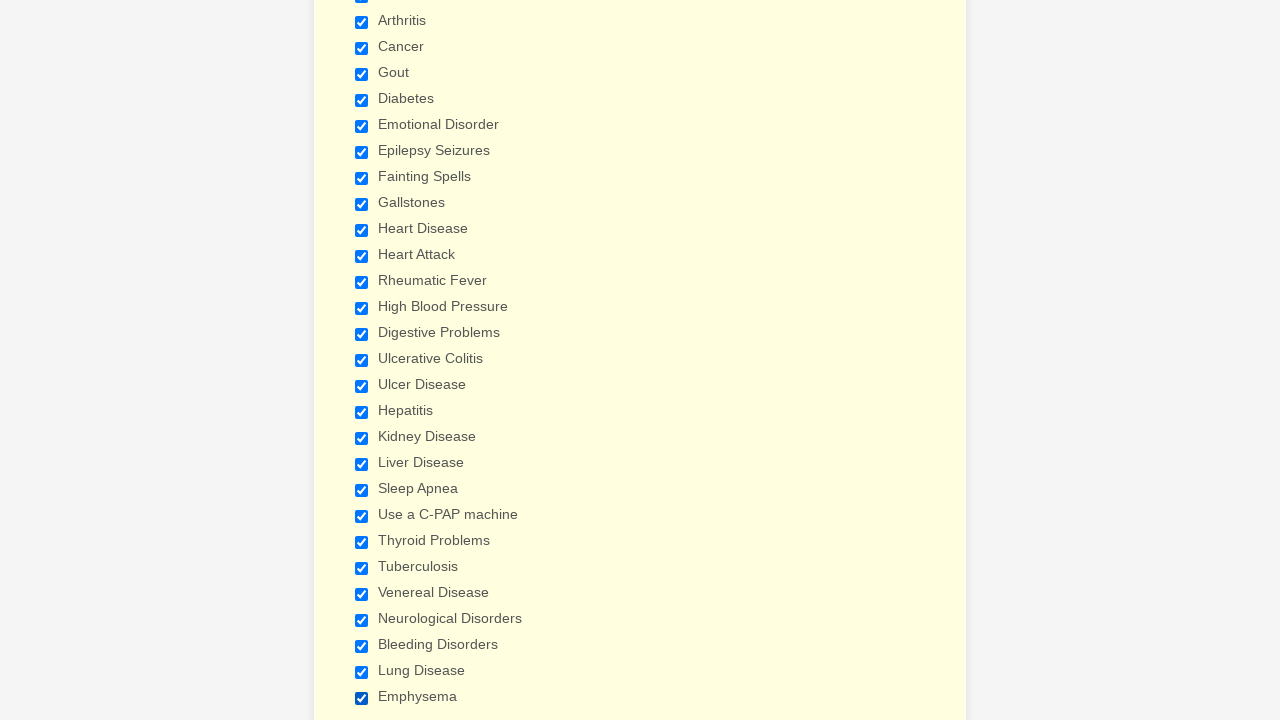

Verified checkbox 23 is selected
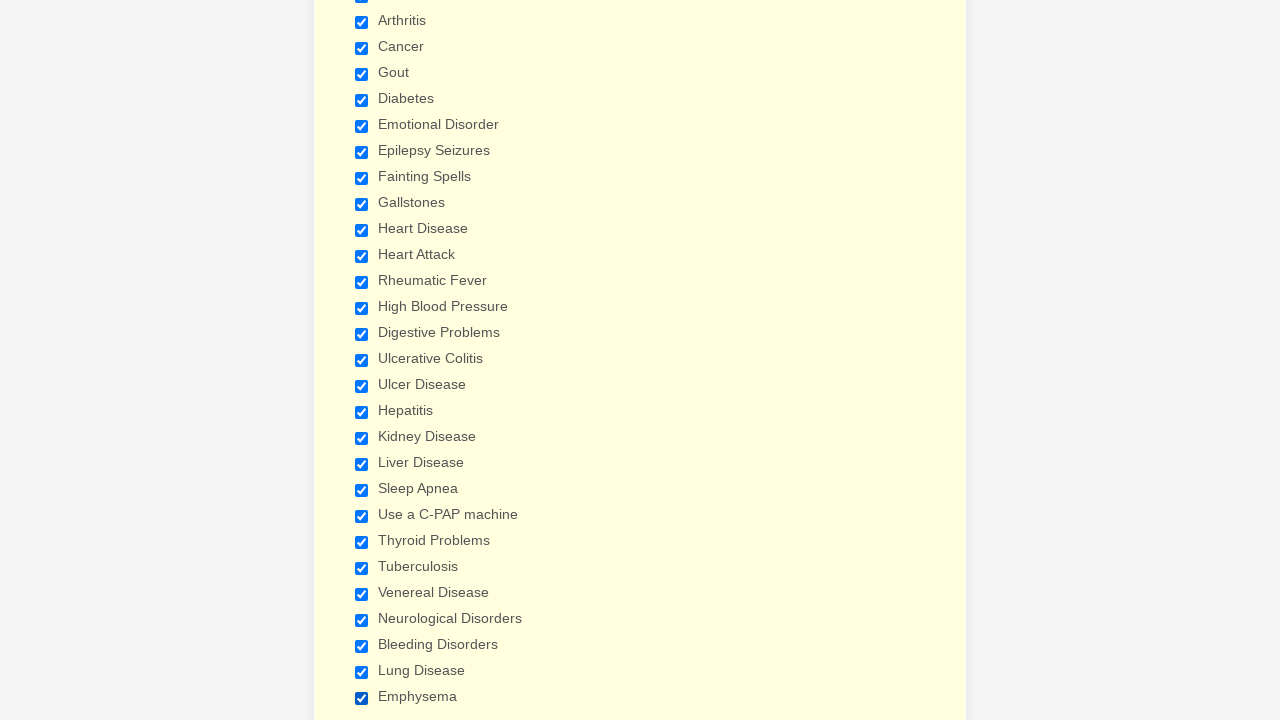

Verified checkbox 24 is selected
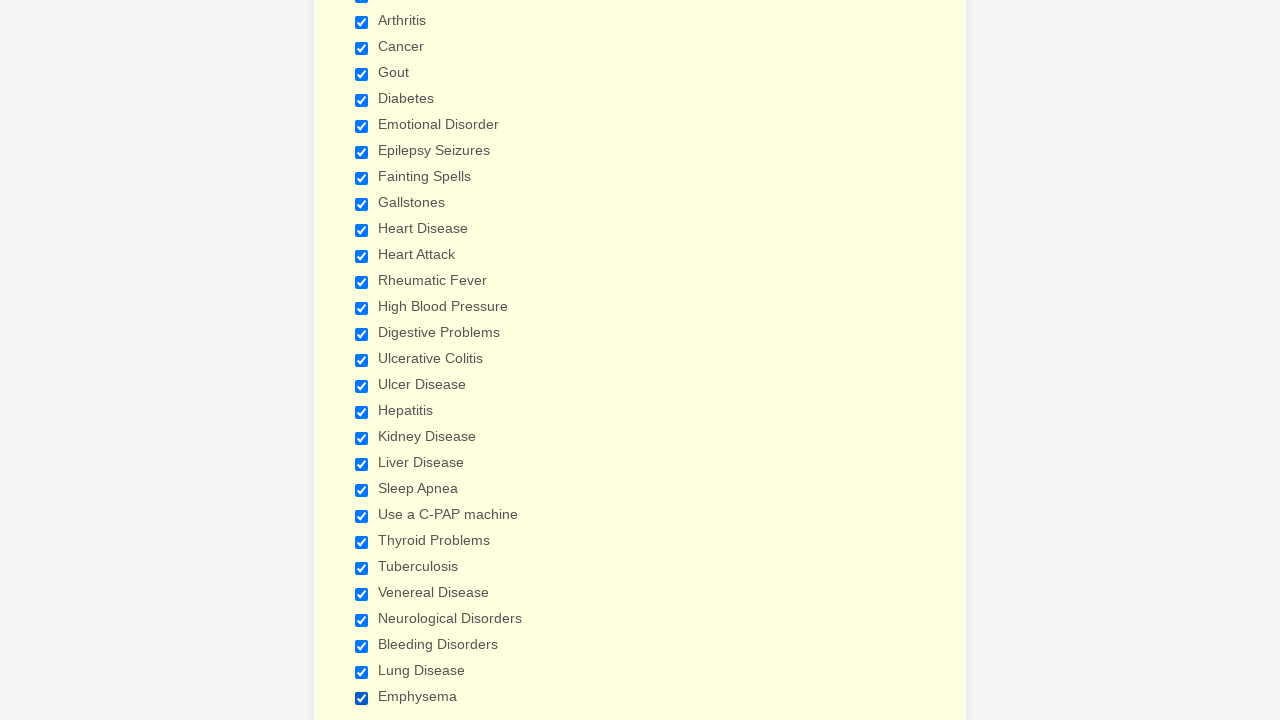

Verified checkbox 25 is selected
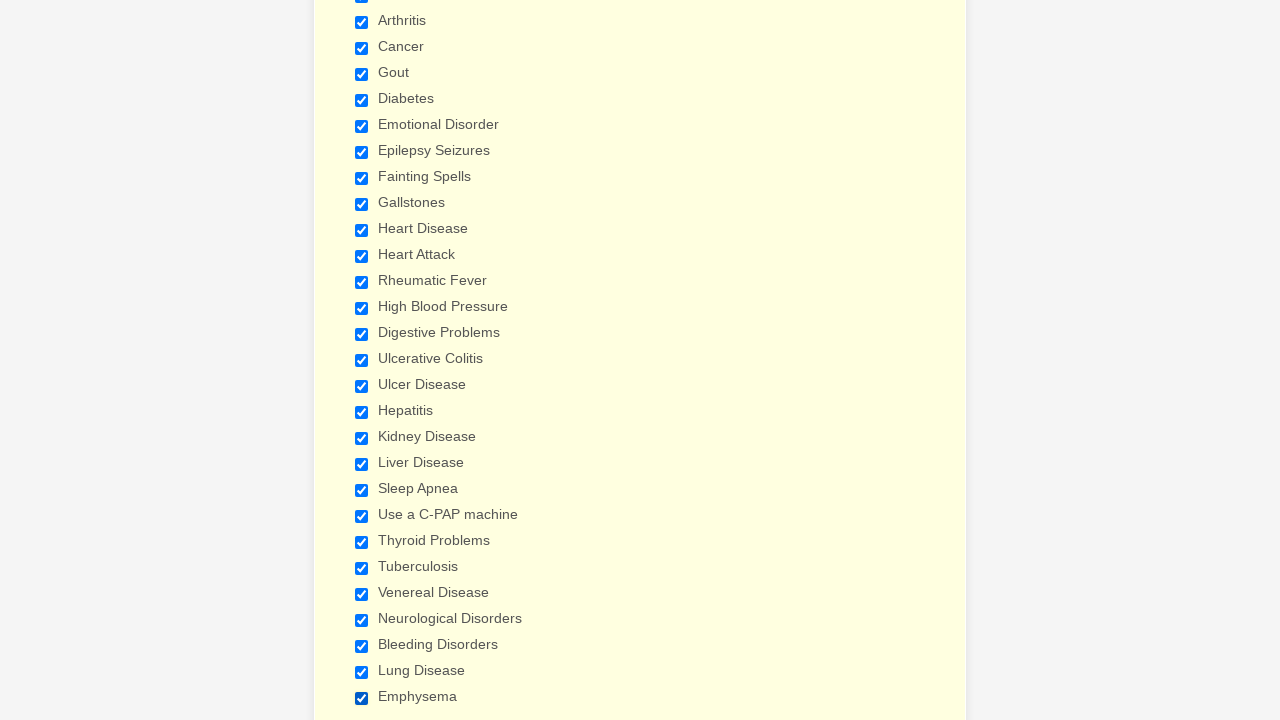

Verified checkbox 26 is selected
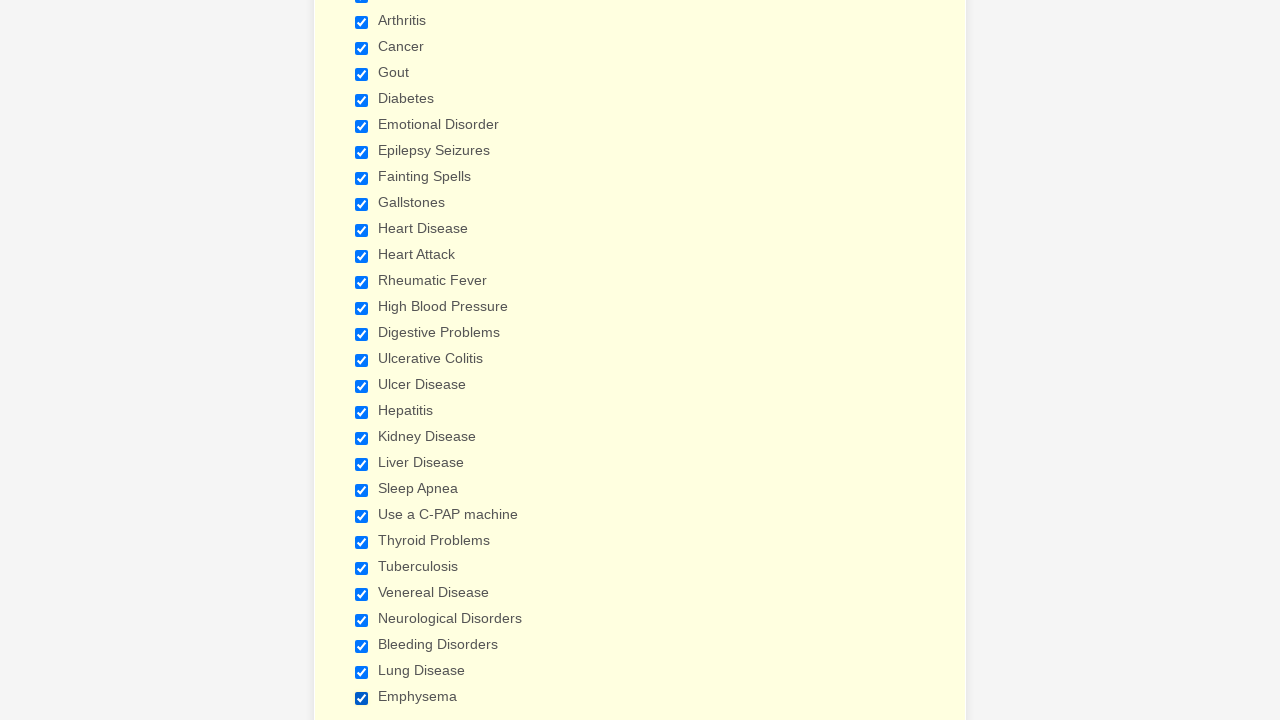

Verified checkbox 27 is selected
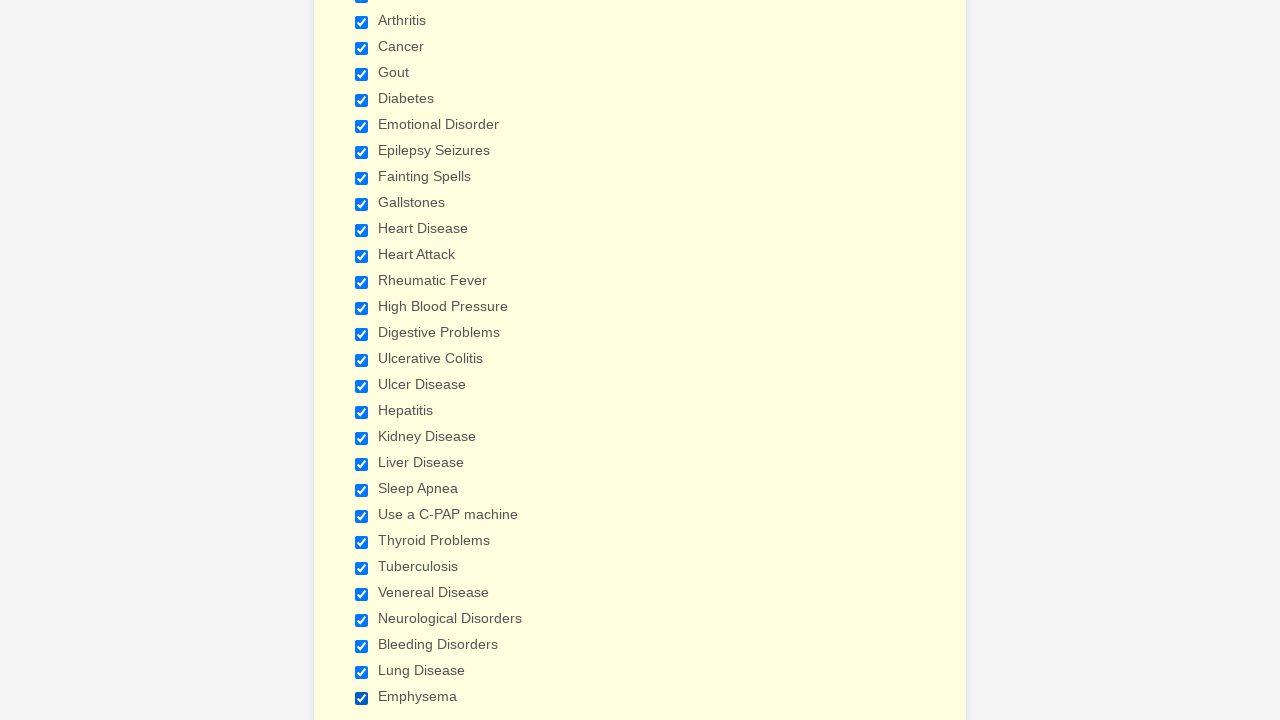

Verified checkbox 28 is selected
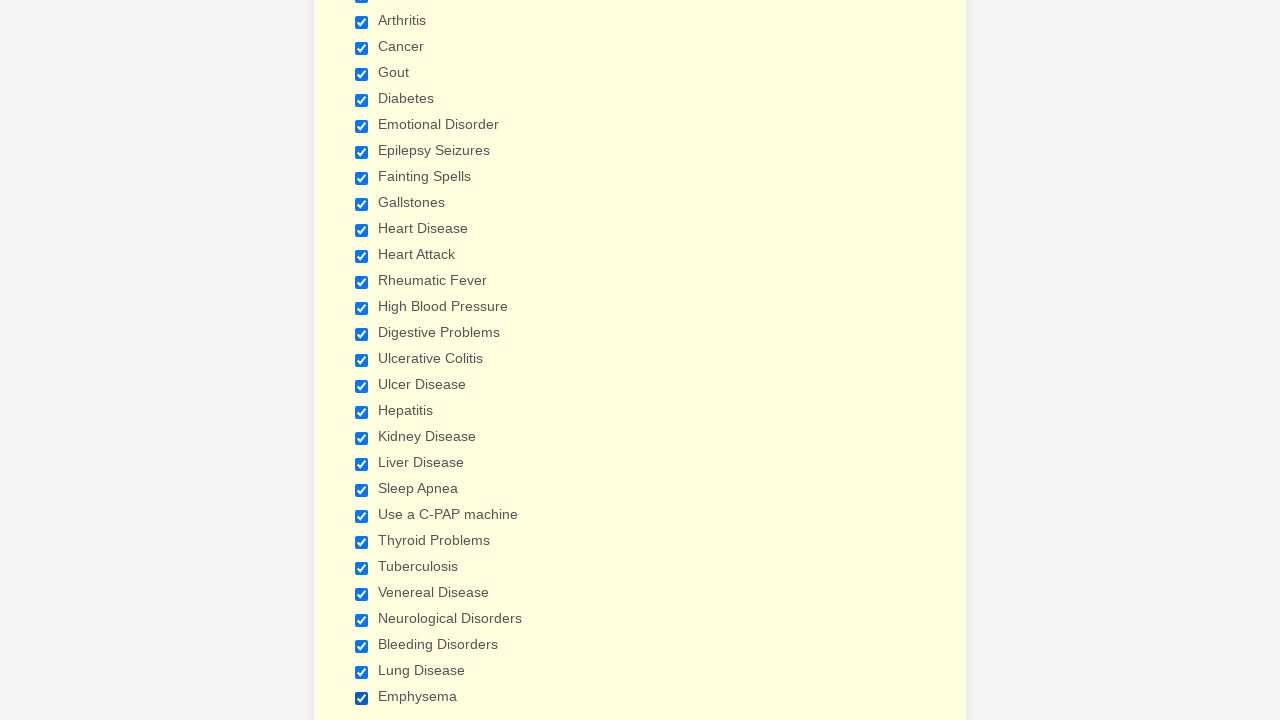

Verified checkbox 29 is selected
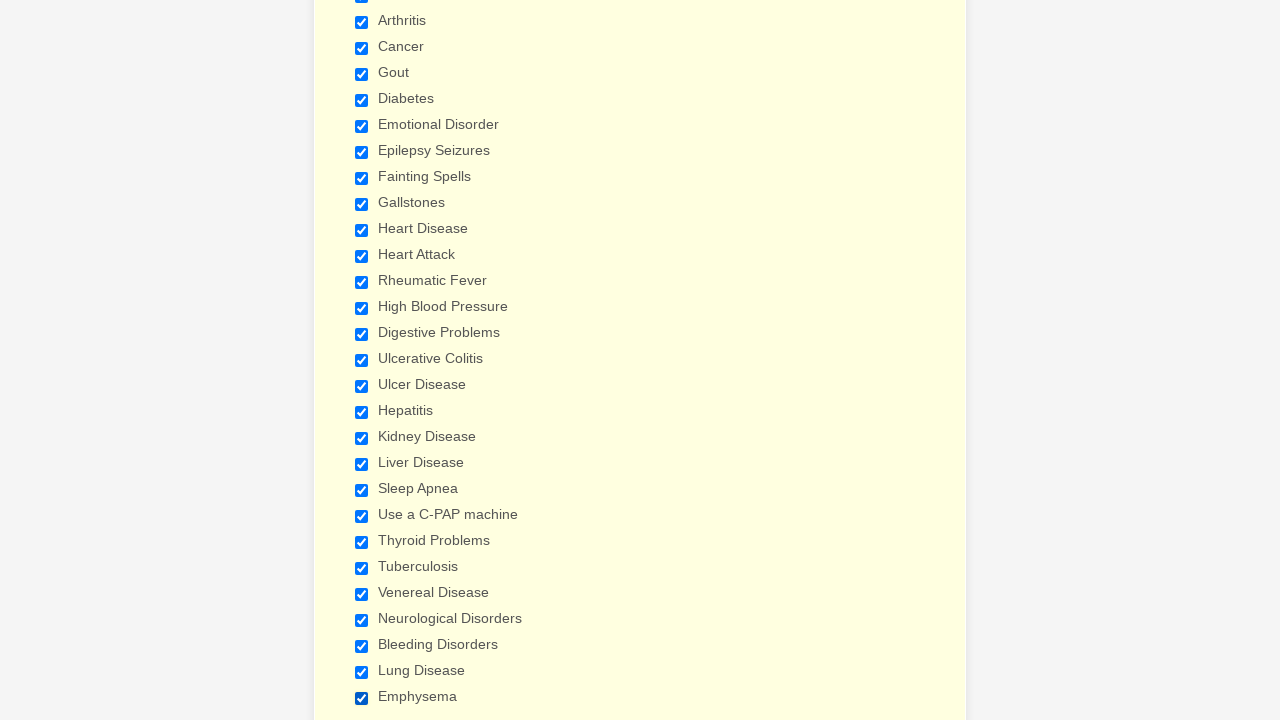

Reloaded the page
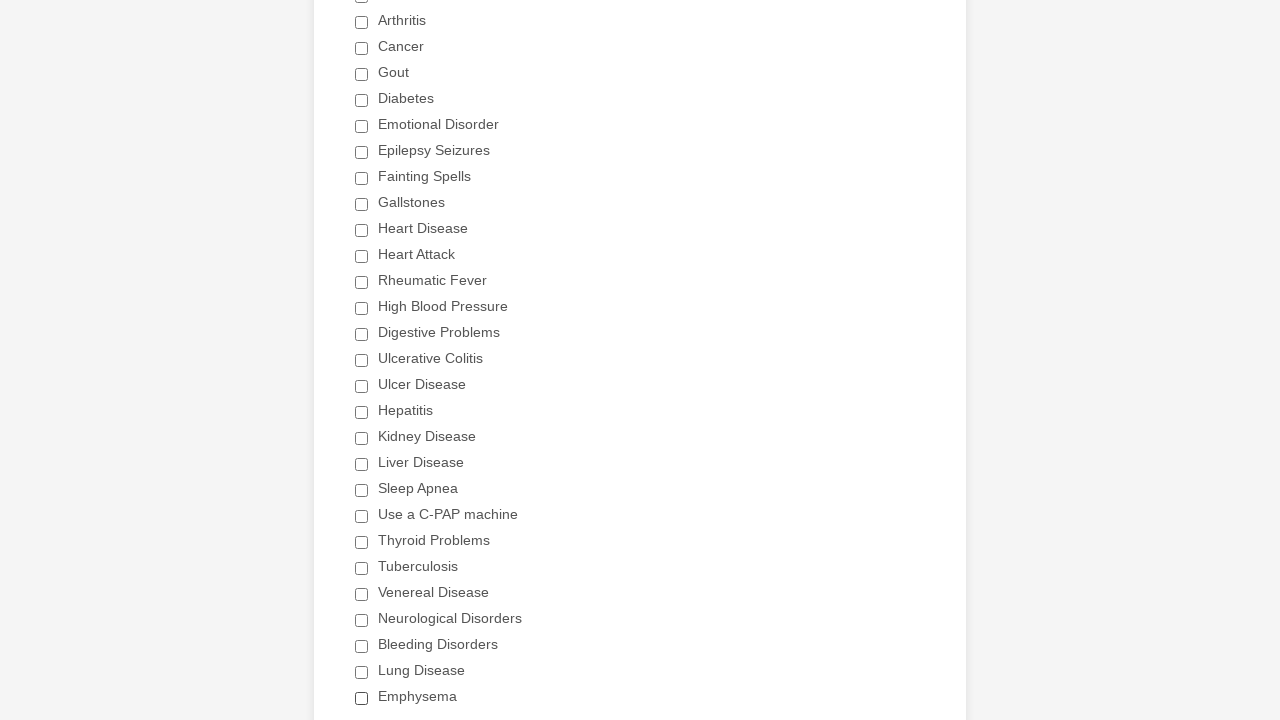

Waited for checkboxes to load after page reload
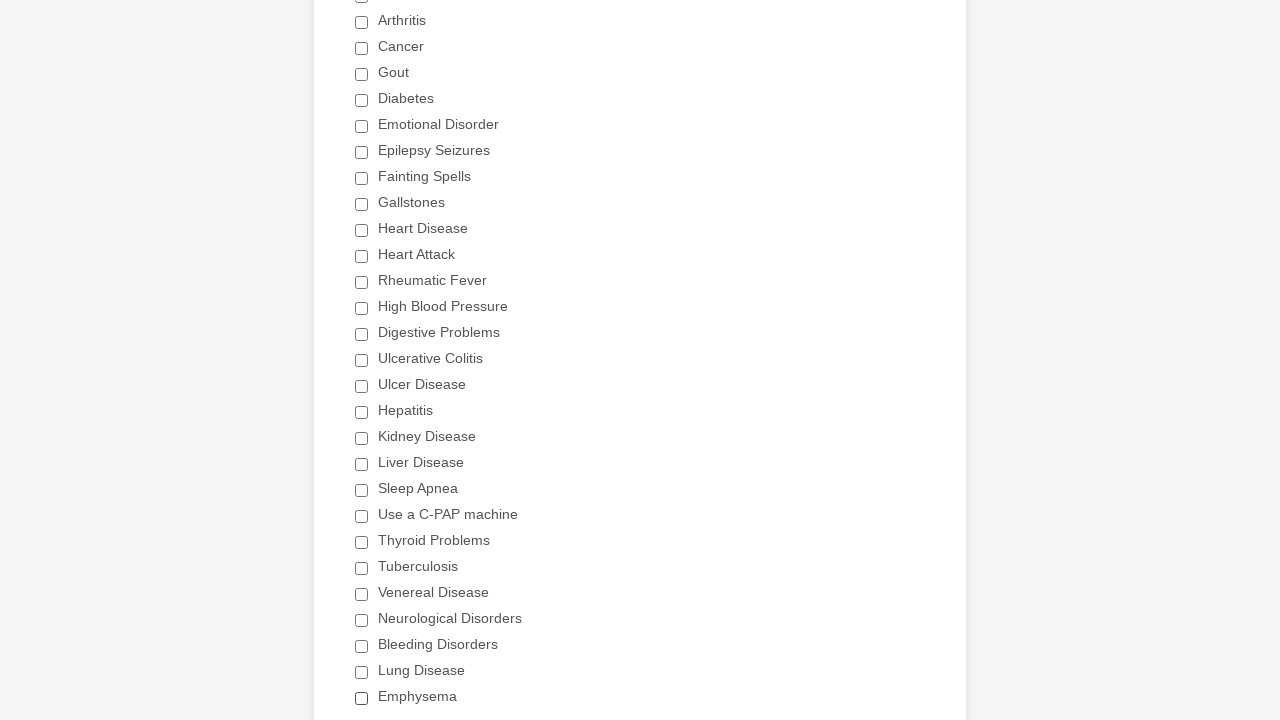

Located all checkboxes again after page reload
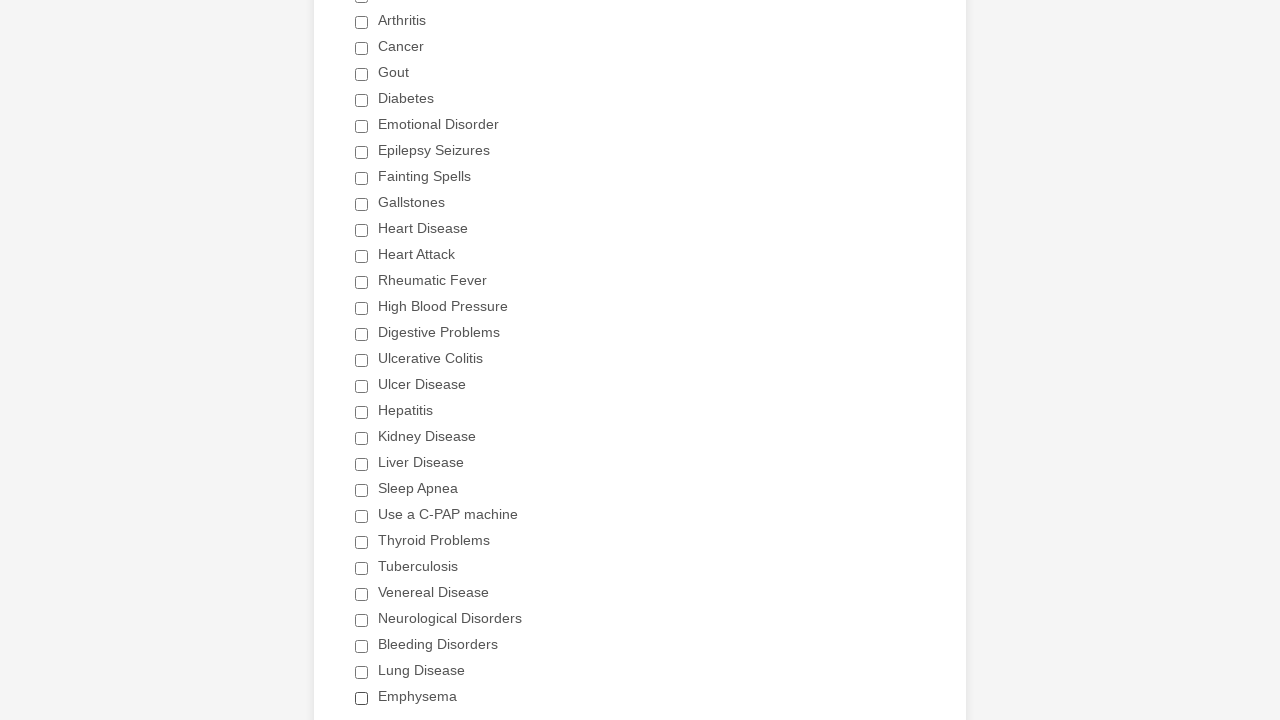

Found 29 checkboxes on the reloaded form
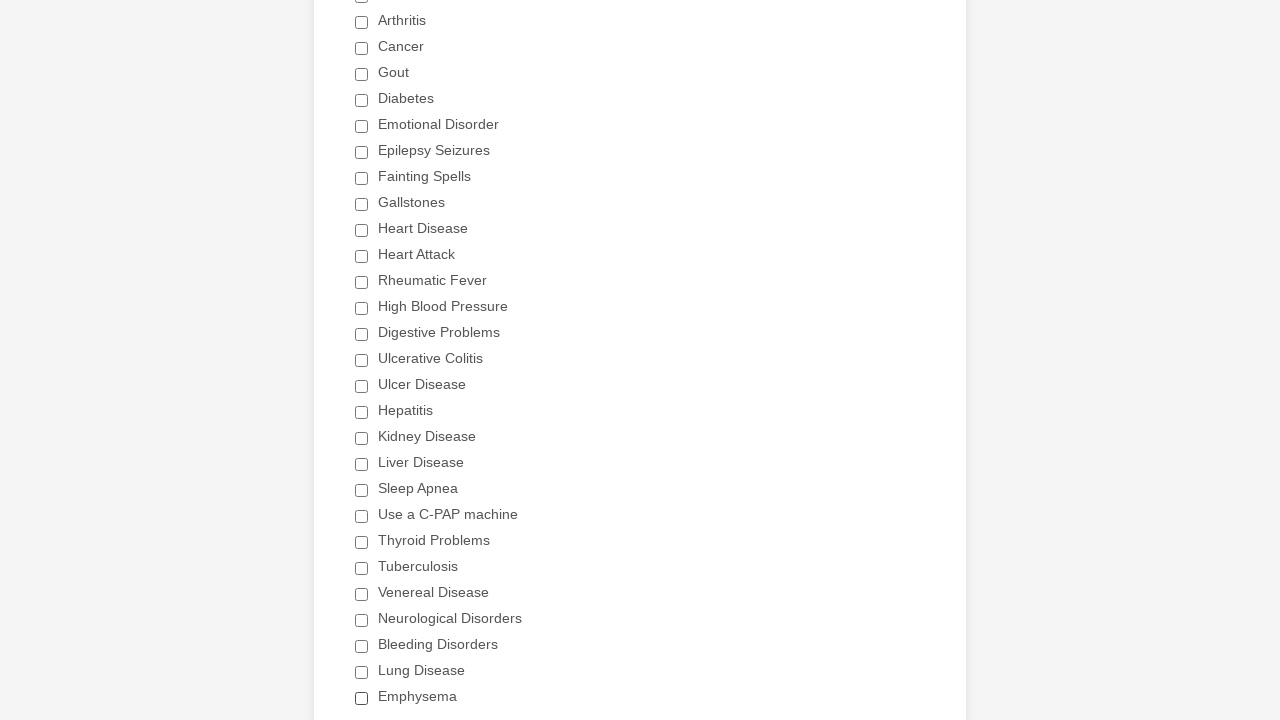

Retrieved value 'Anemia' from checkbox 1
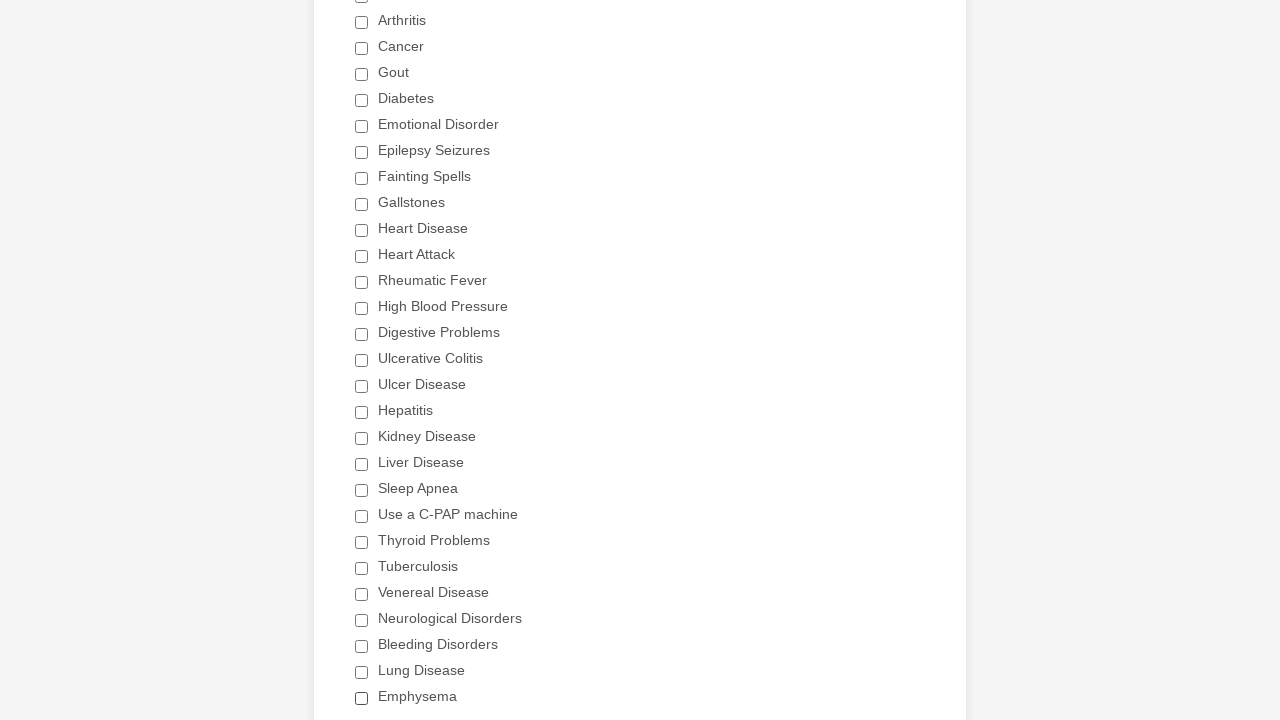

Retrieved value 'Asthma' from checkbox 2
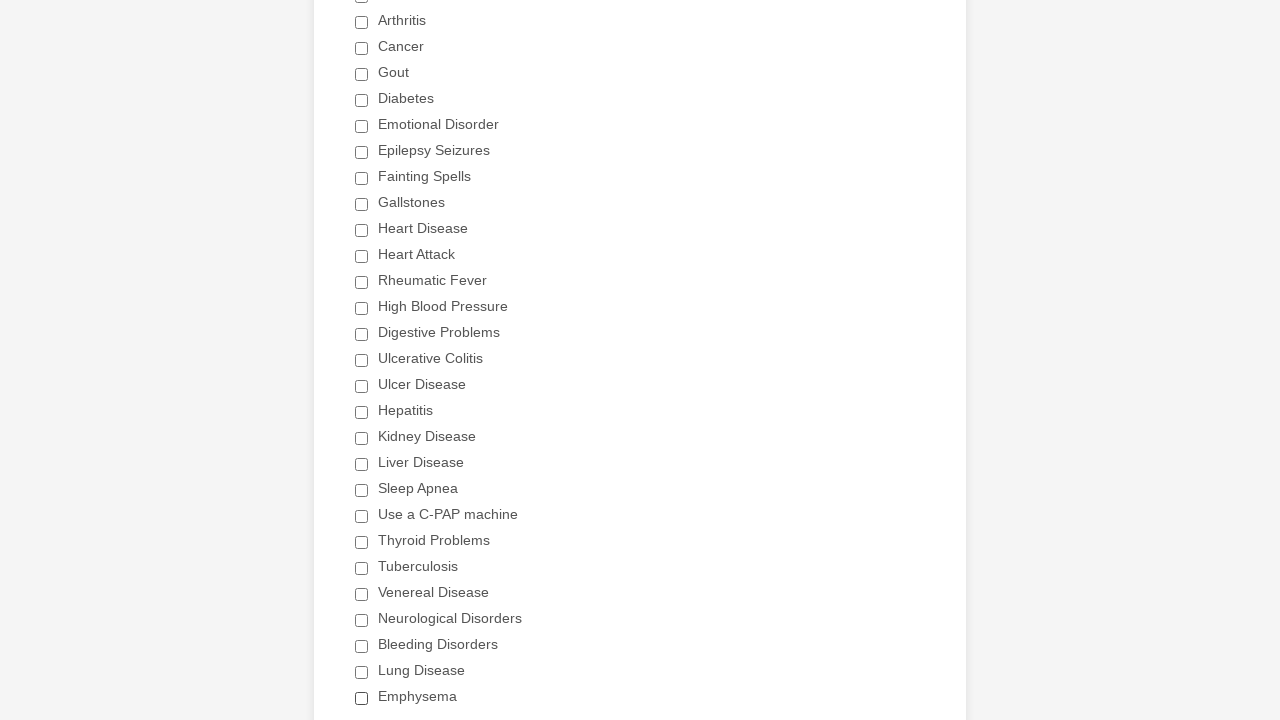

Retrieved value 'Arthritis' from checkbox 3
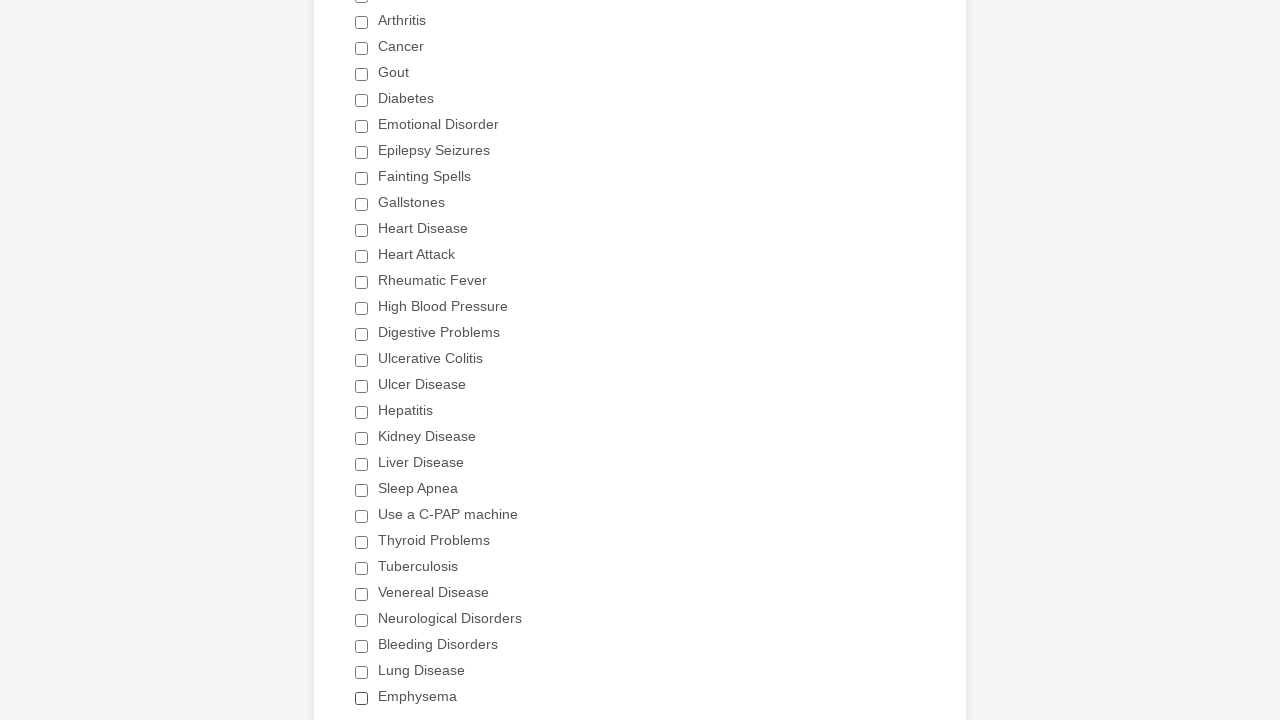

Retrieved value 'Cancer' from checkbox 4
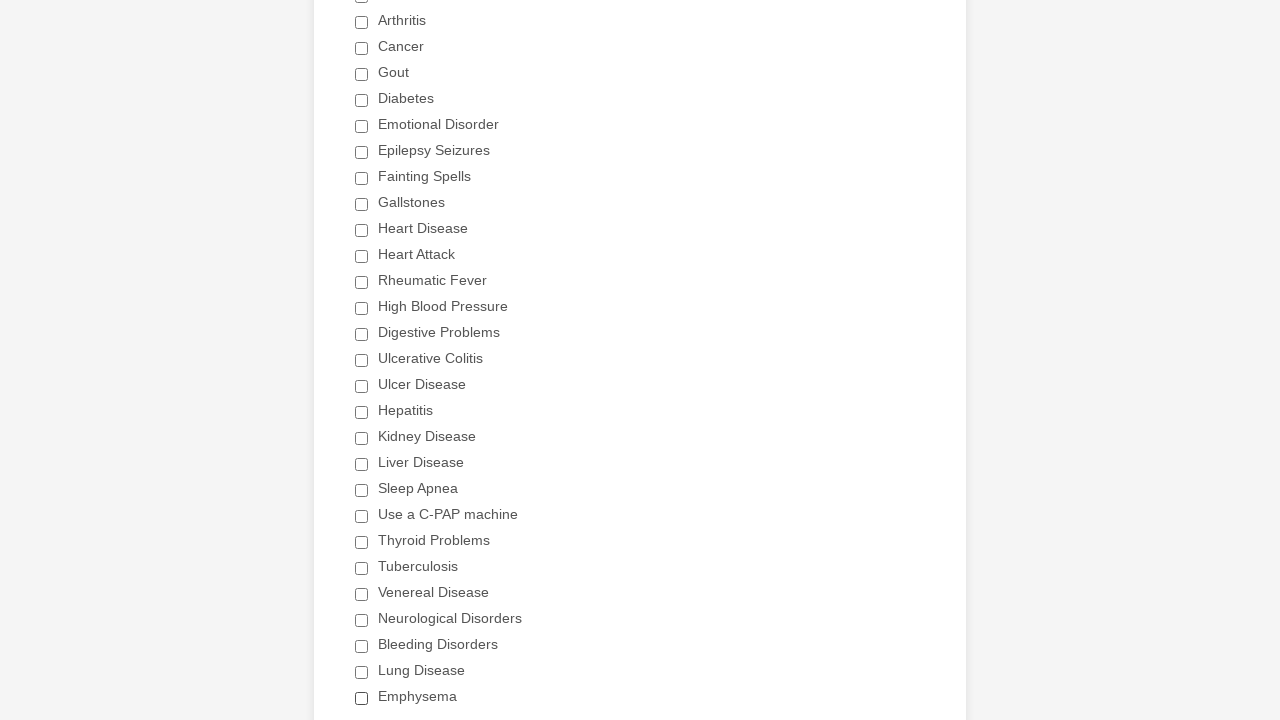

Retrieved value 'Gout' from checkbox 5
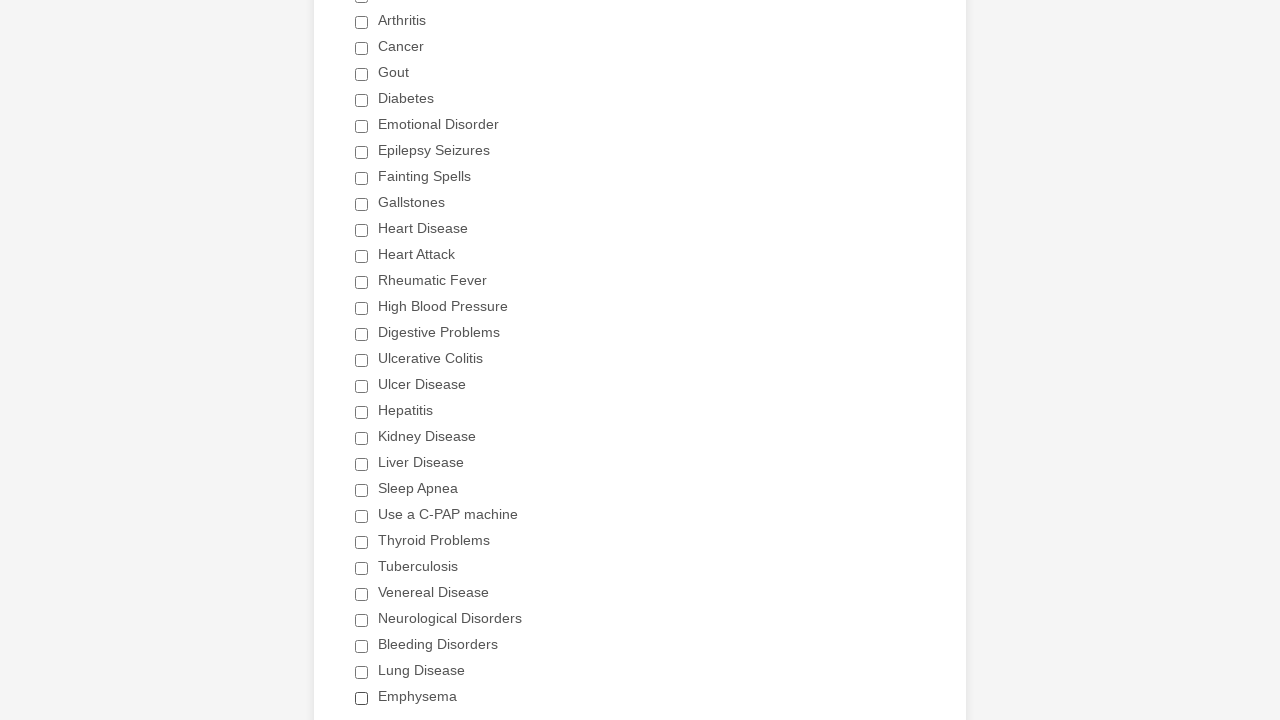

Retrieved value 'Diabetes' from checkbox 6
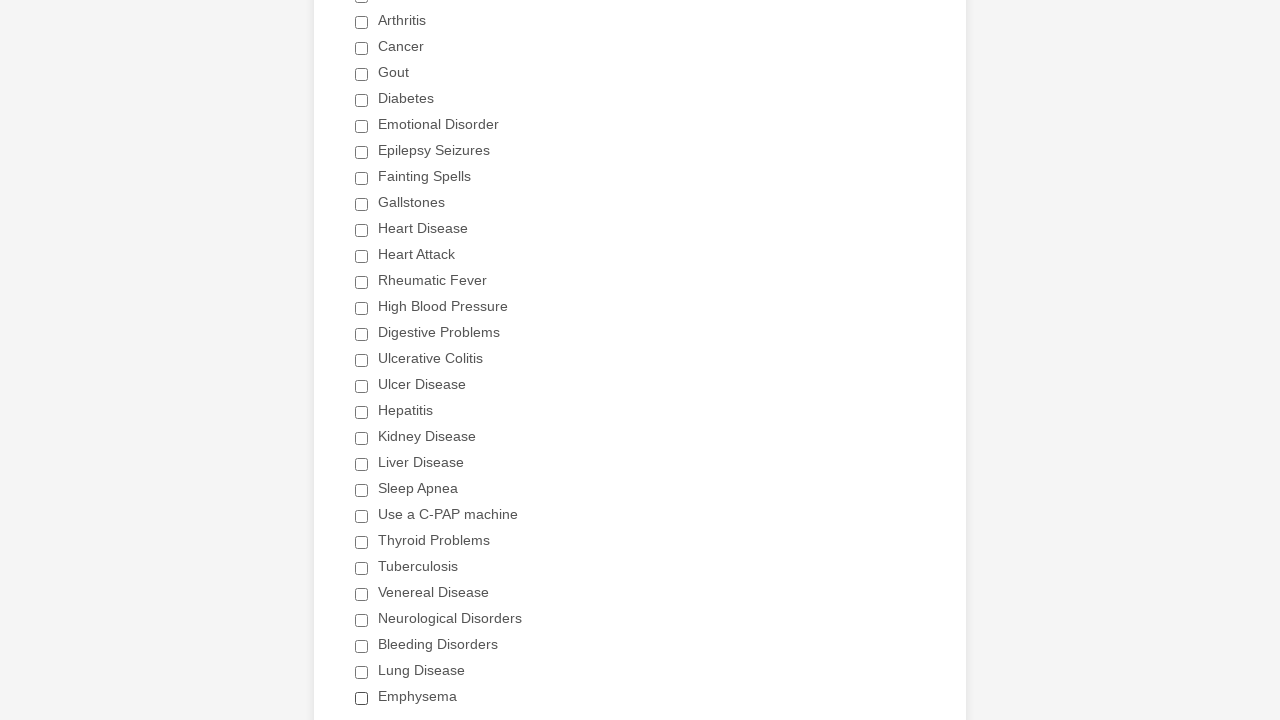

Retrieved value 'Emotional Disorder' from checkbox 7
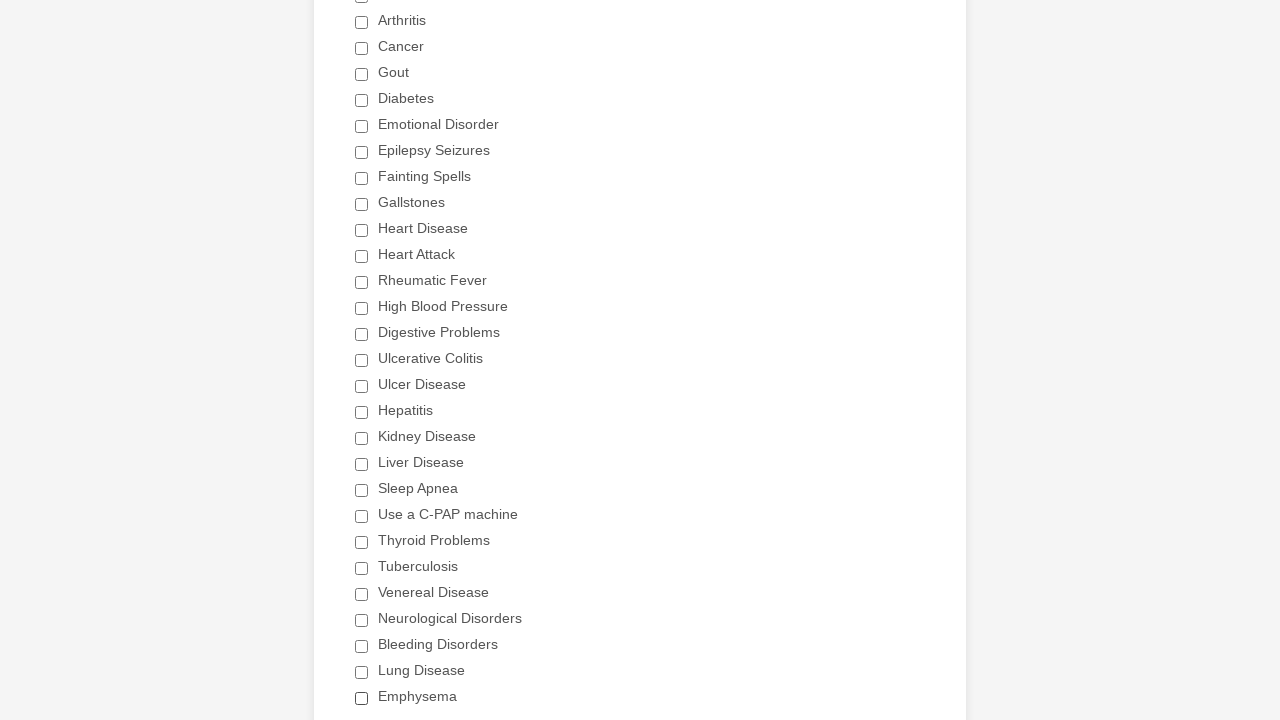

Retrieved value 'Epilepsy Seizures' from checkbox 8
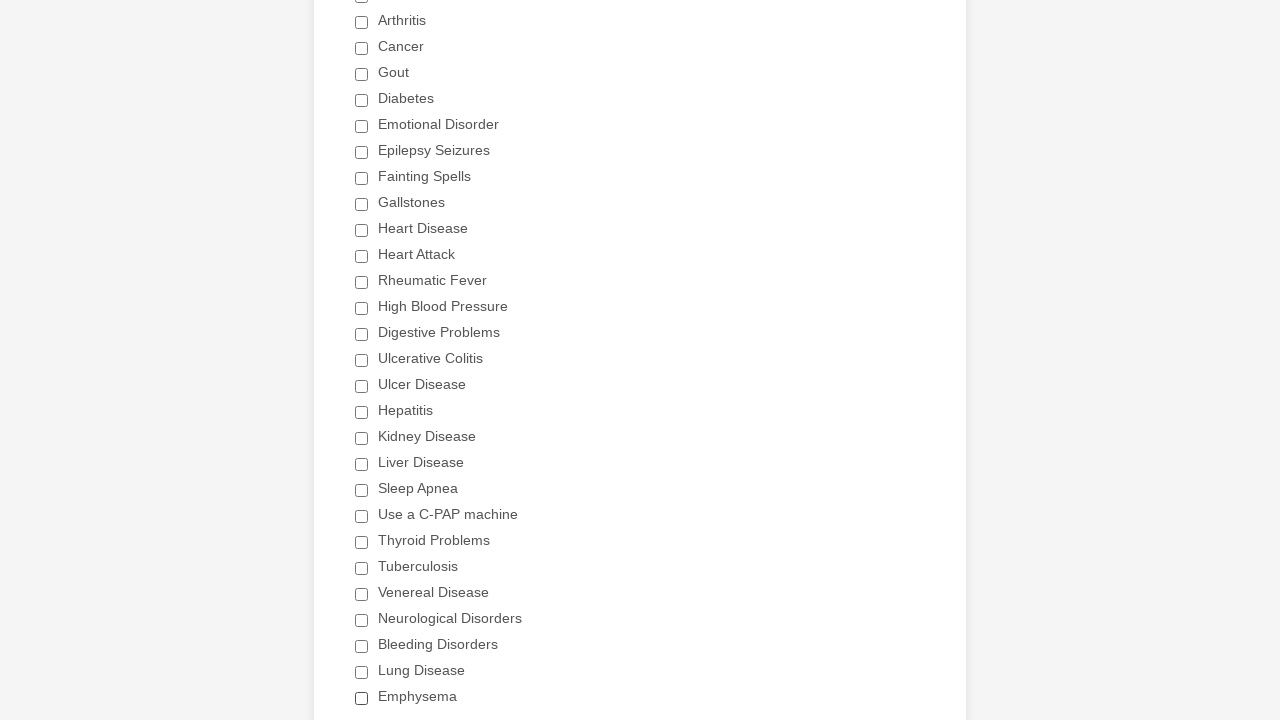

Retrieved value 'Fainting Spells' from checkbox 9
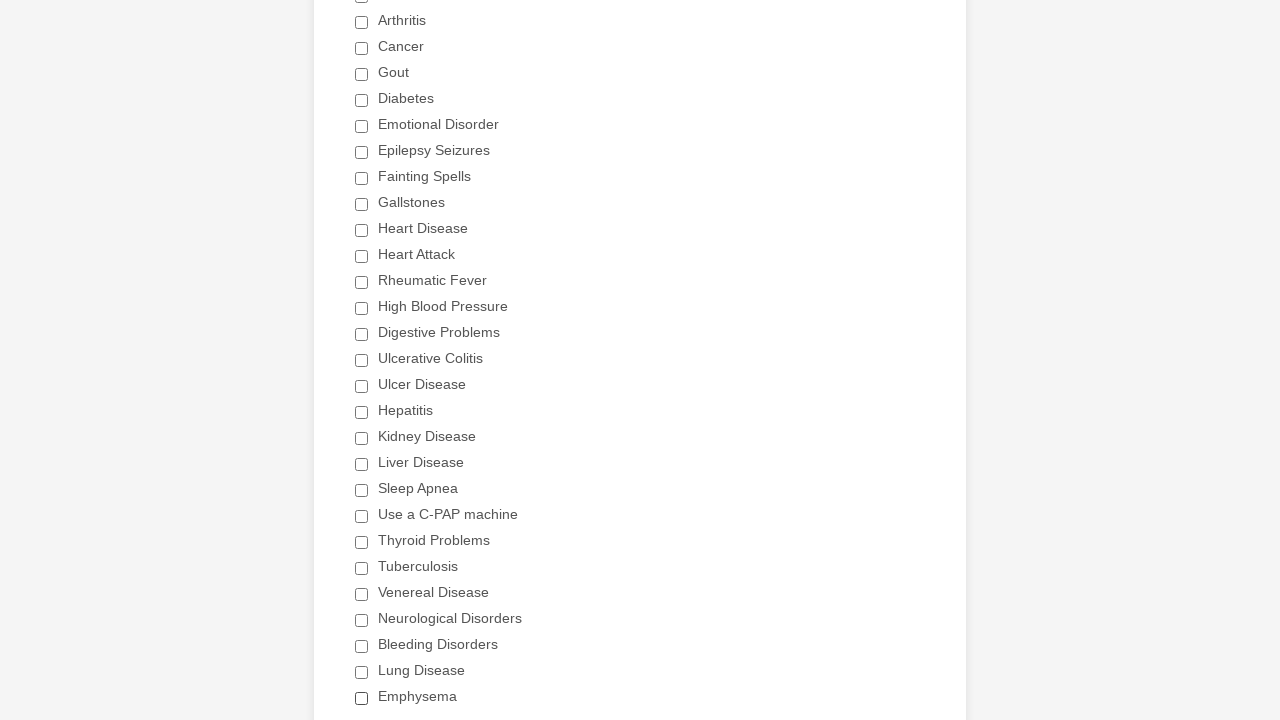

Retrieved value 'Gallstones' from checkbox 10
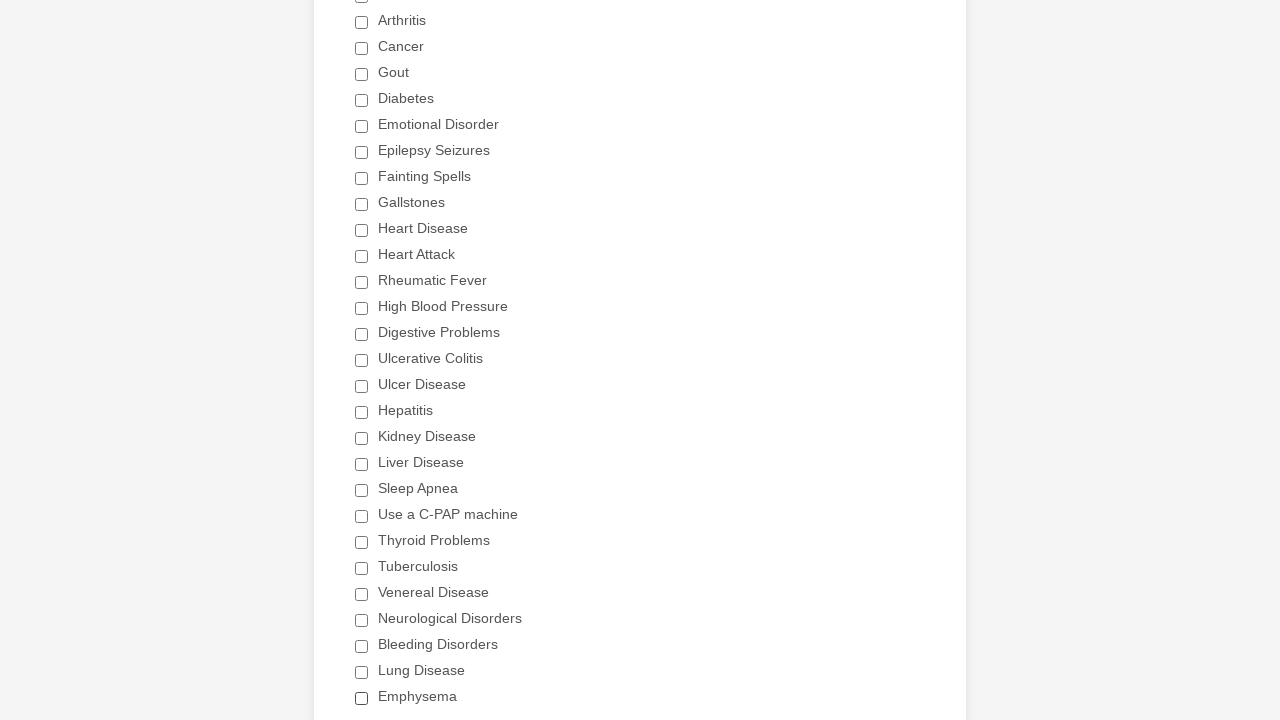

Retrieved value 'Heart Disease' from checkbox 11
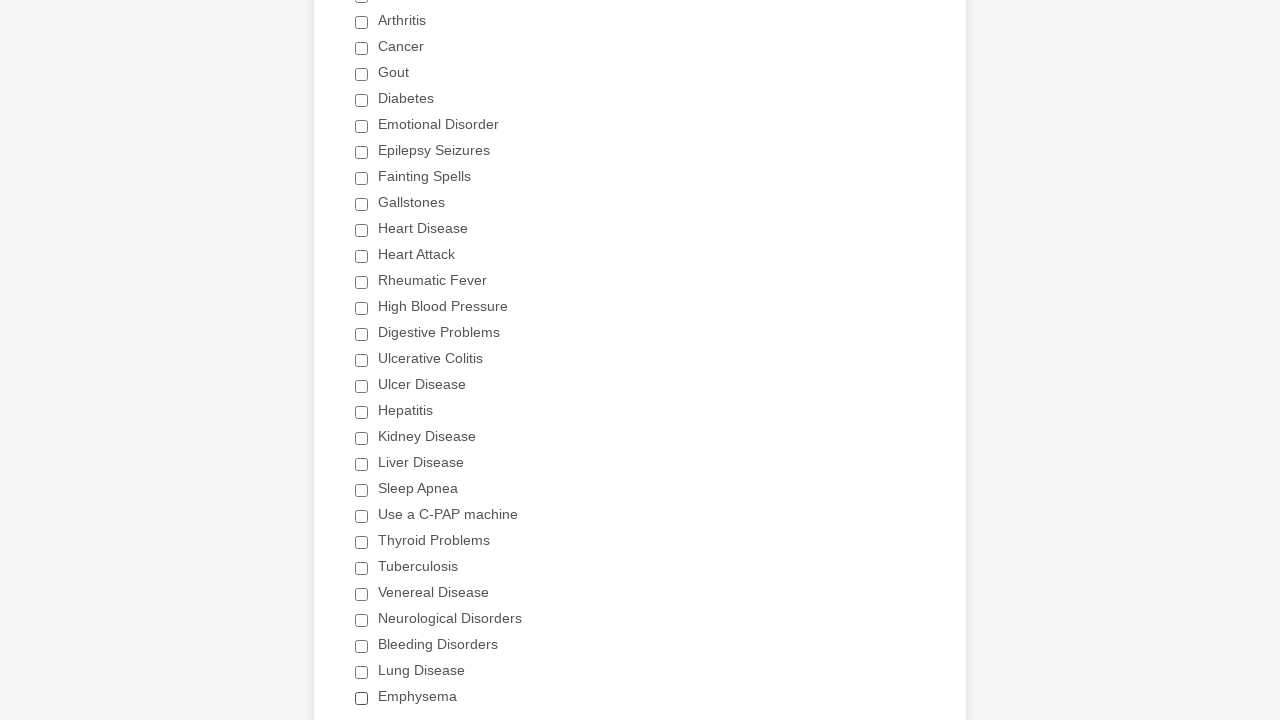

Retrieved value 'Heart Attack' from checkbox 12
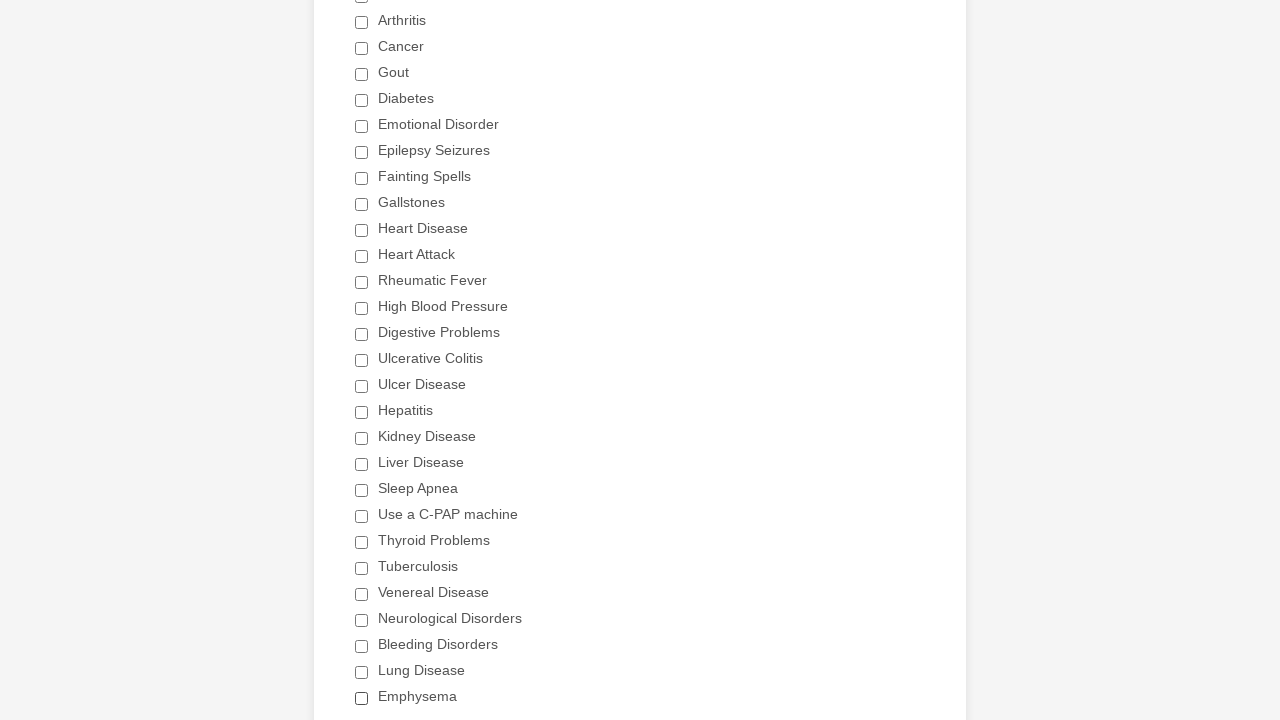

Clicked the 'Heart Attack' checkbox to select only it at (362, 256) on div.form-single-column input[type='checkbox'] >> nth=11
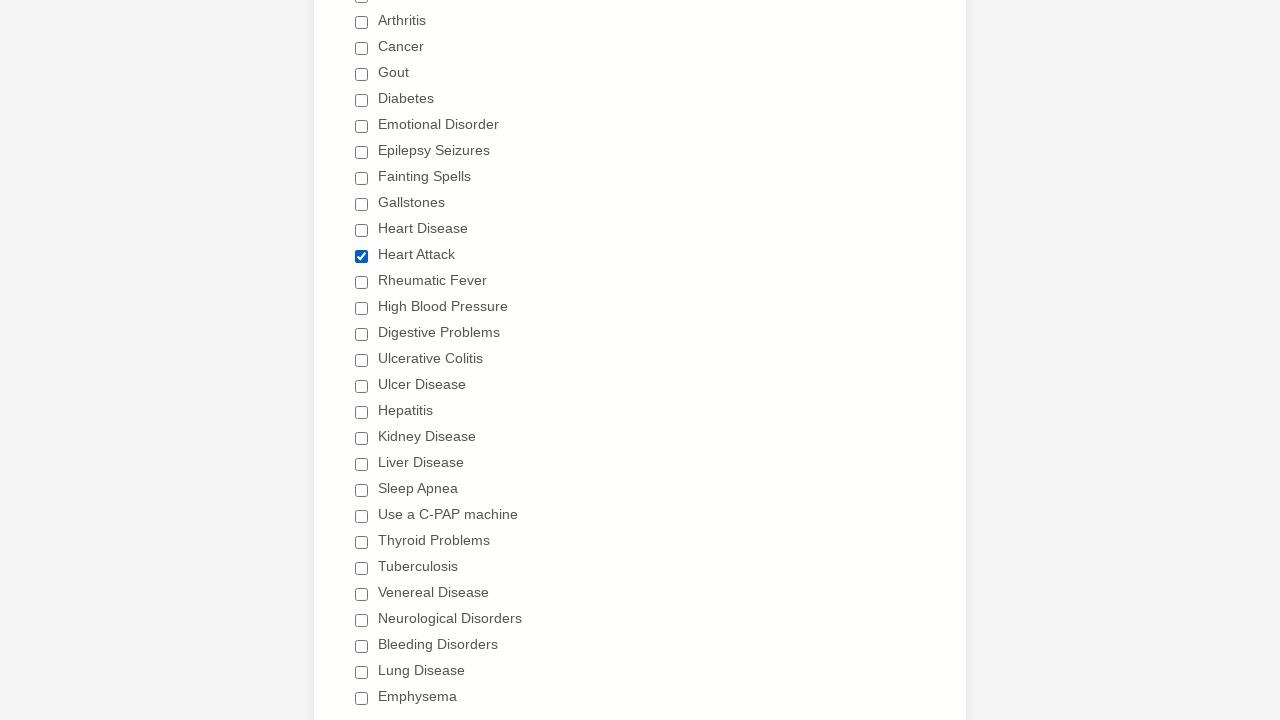

Retrieved value 'Rheumatic Fever' from checkbox 13
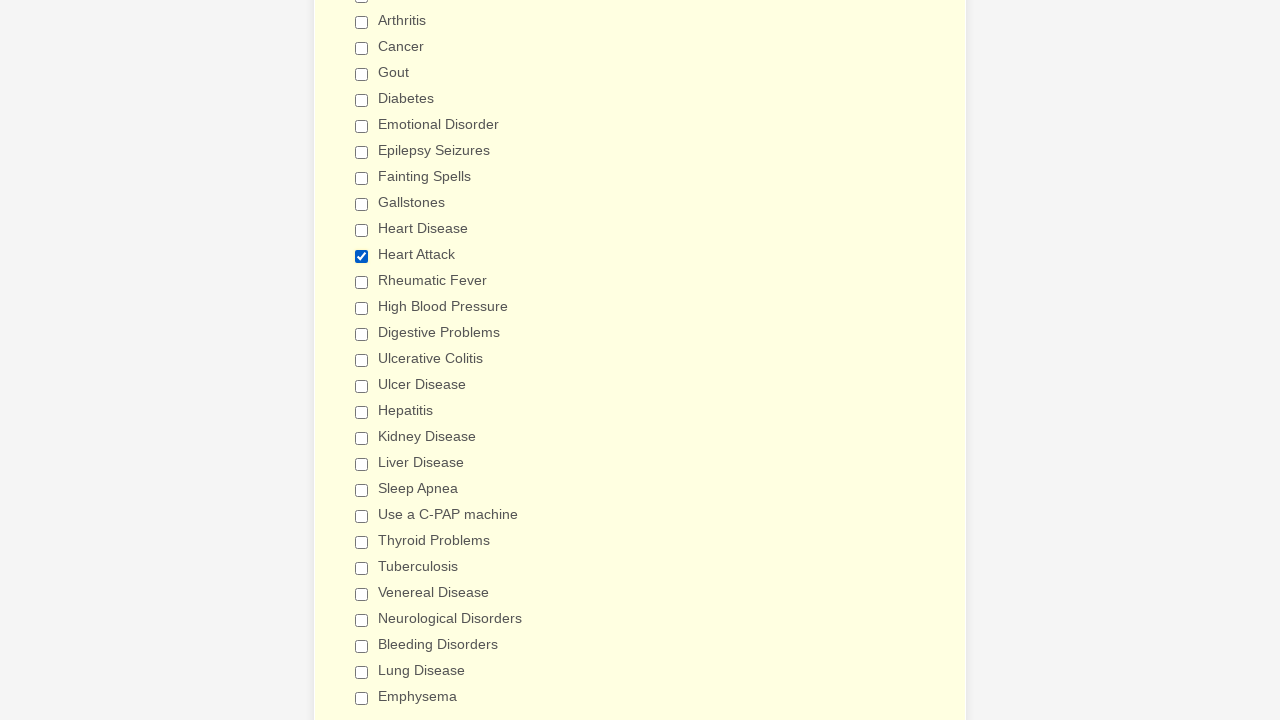

Retrieved value 'High Blood Pressure' from checkbox 14
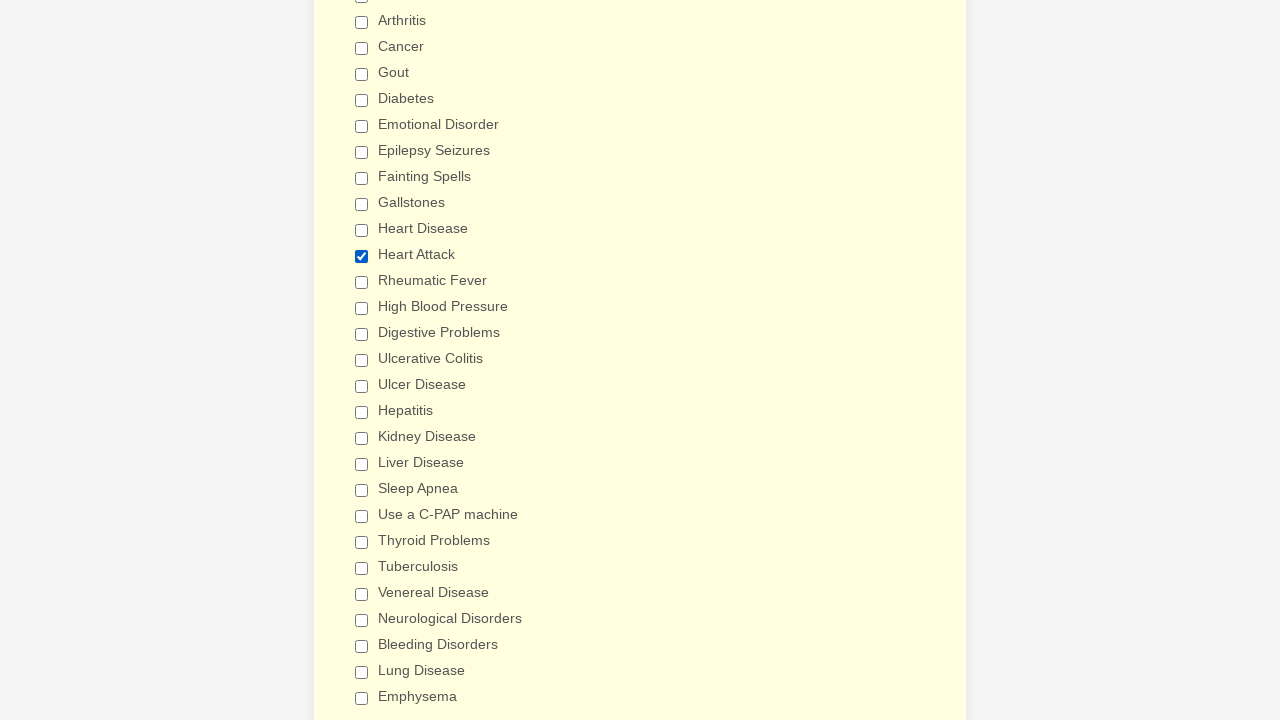

Retrieved value 'Digestive Problems' from checkbox 15
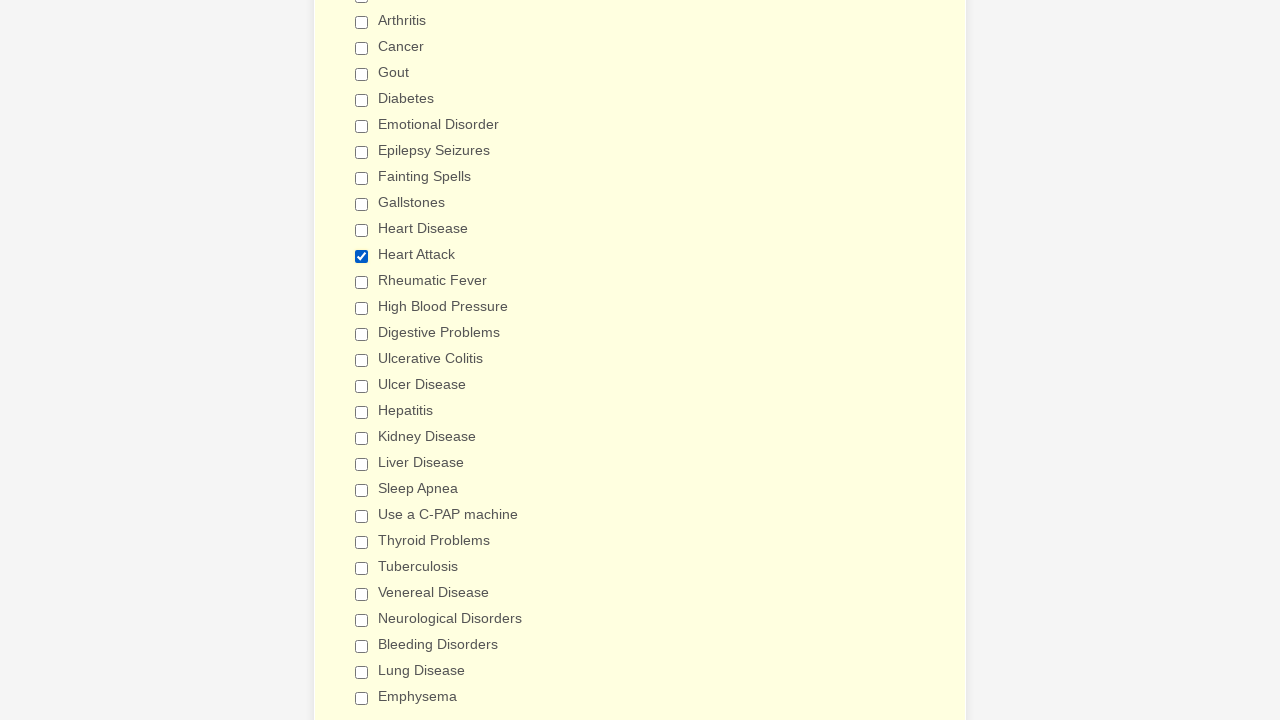

Retrieved value 'Ulcerative Colitis' from checkbox 16
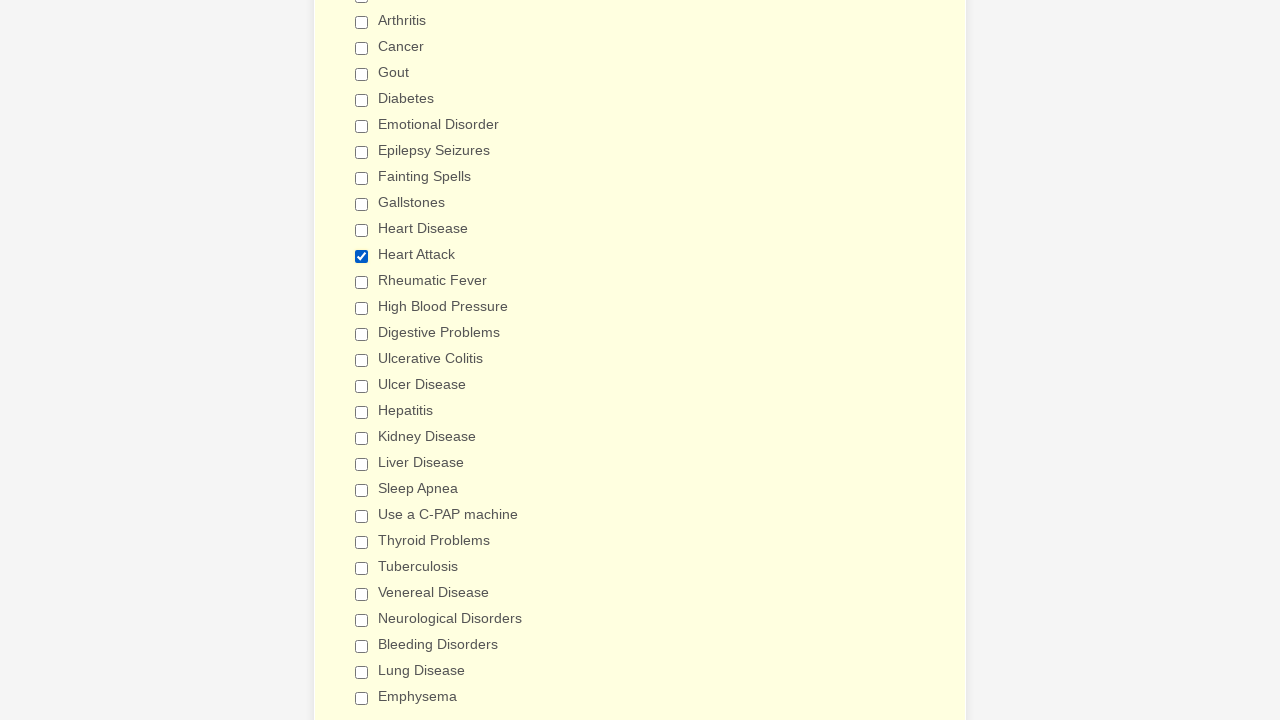

Retrieved value 'Ulcer Disease' from checkbox 17
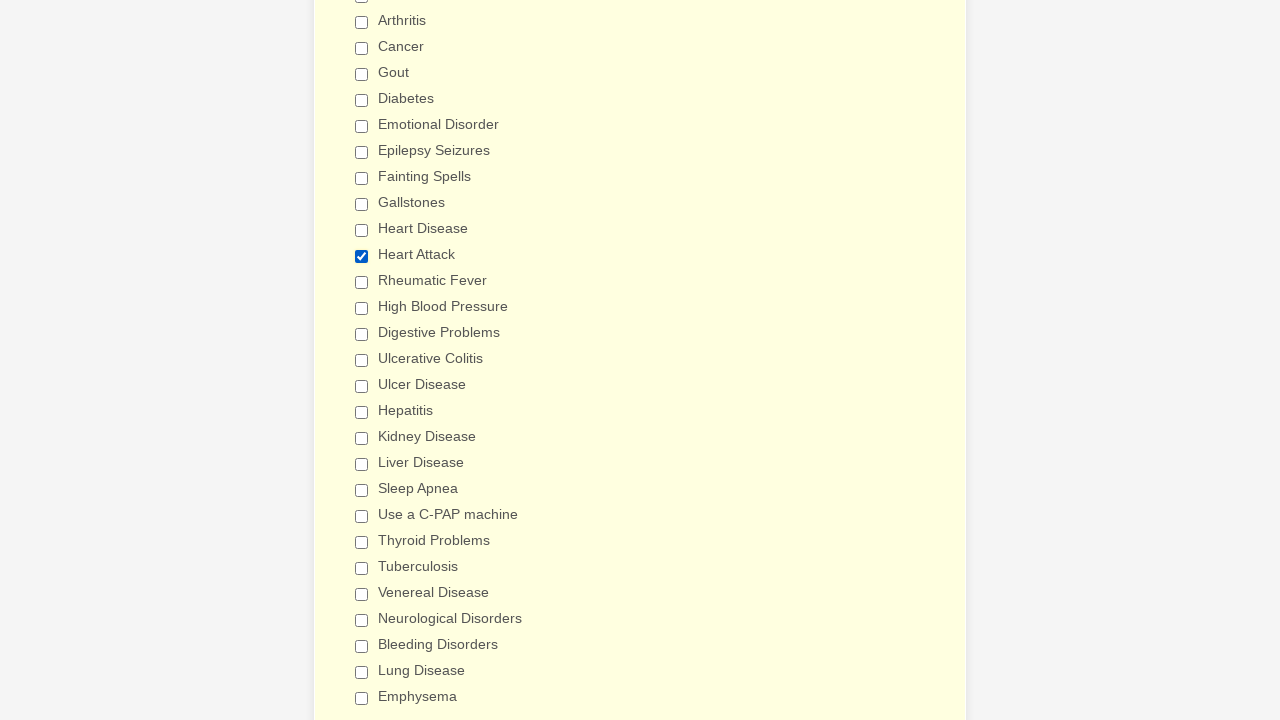

Retrieved value 'Hepatitis' from checkbox 18
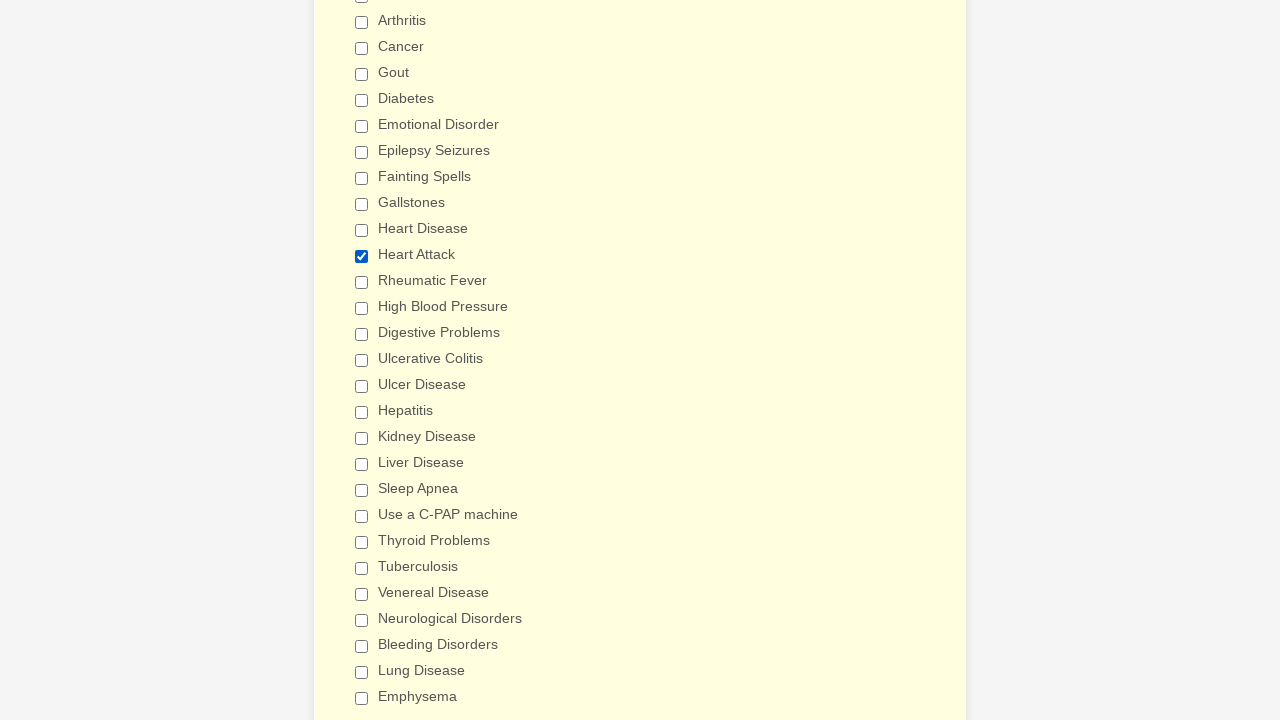

Retrieved value 'Kidney Disease' from checkbox 19
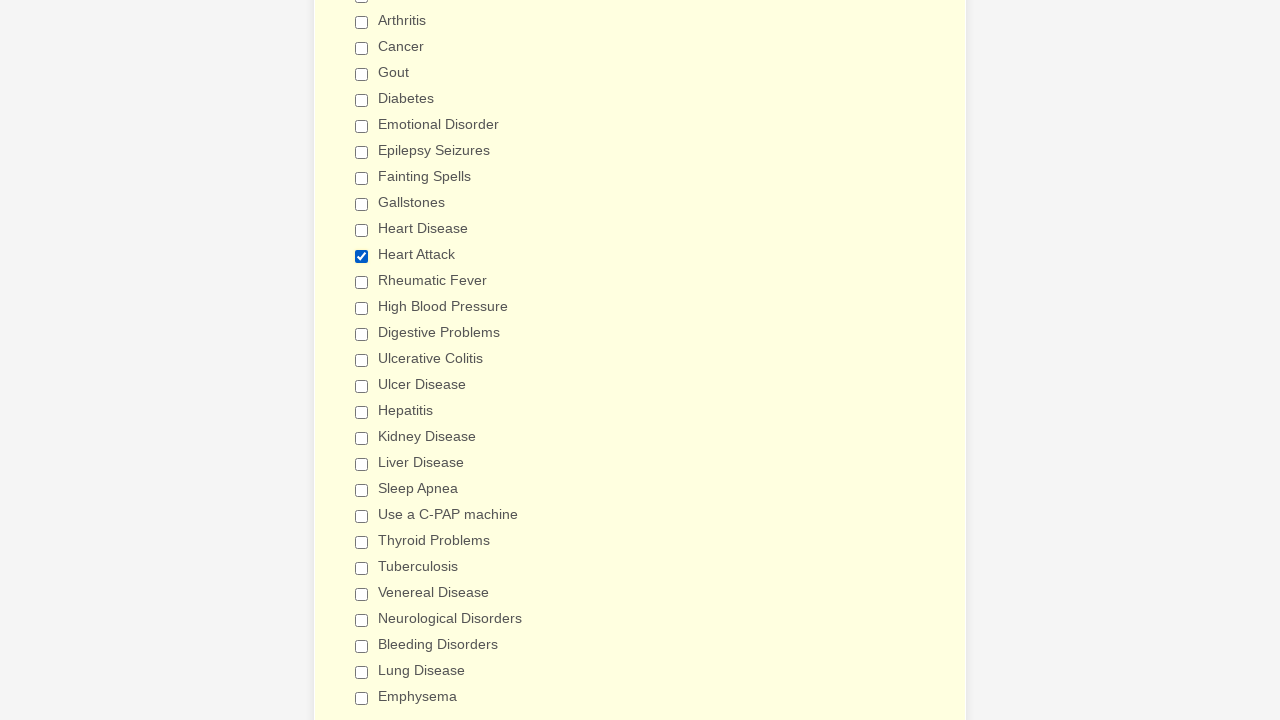

Retrieved value 'Liver Disease' from checkbox 20
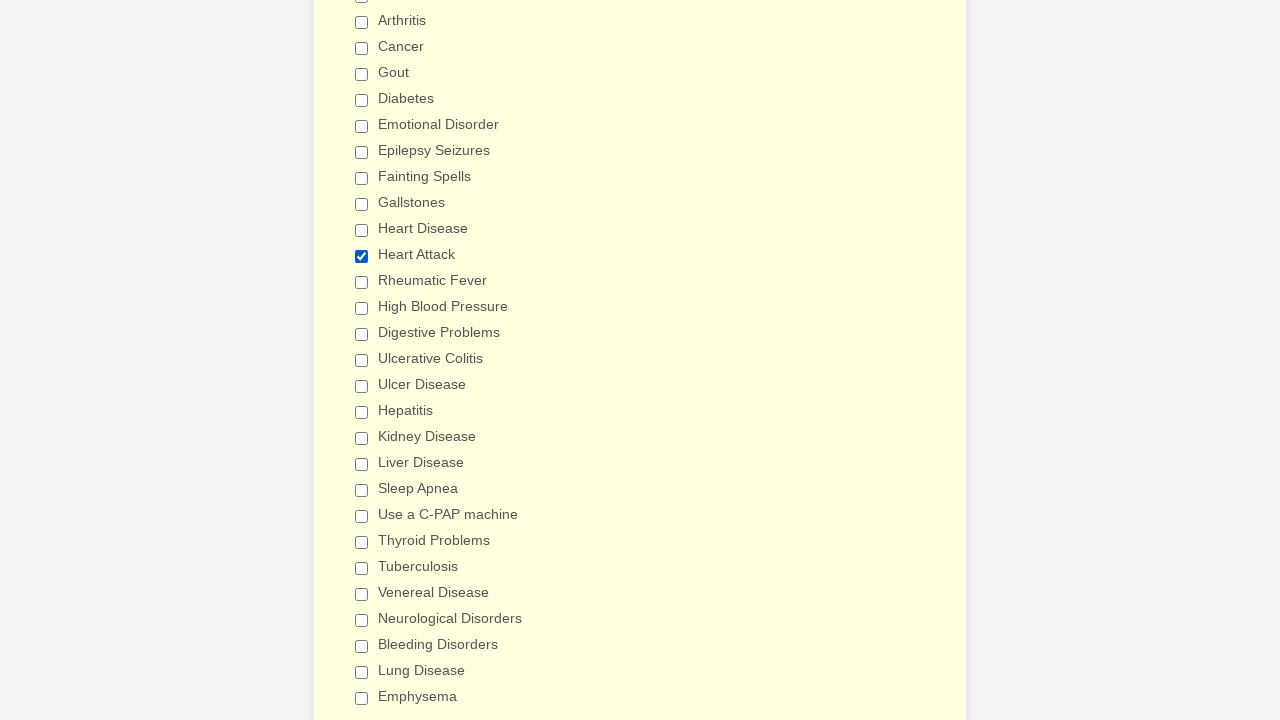

Retrieved value 'Sleep Apnea' from checkbox 21
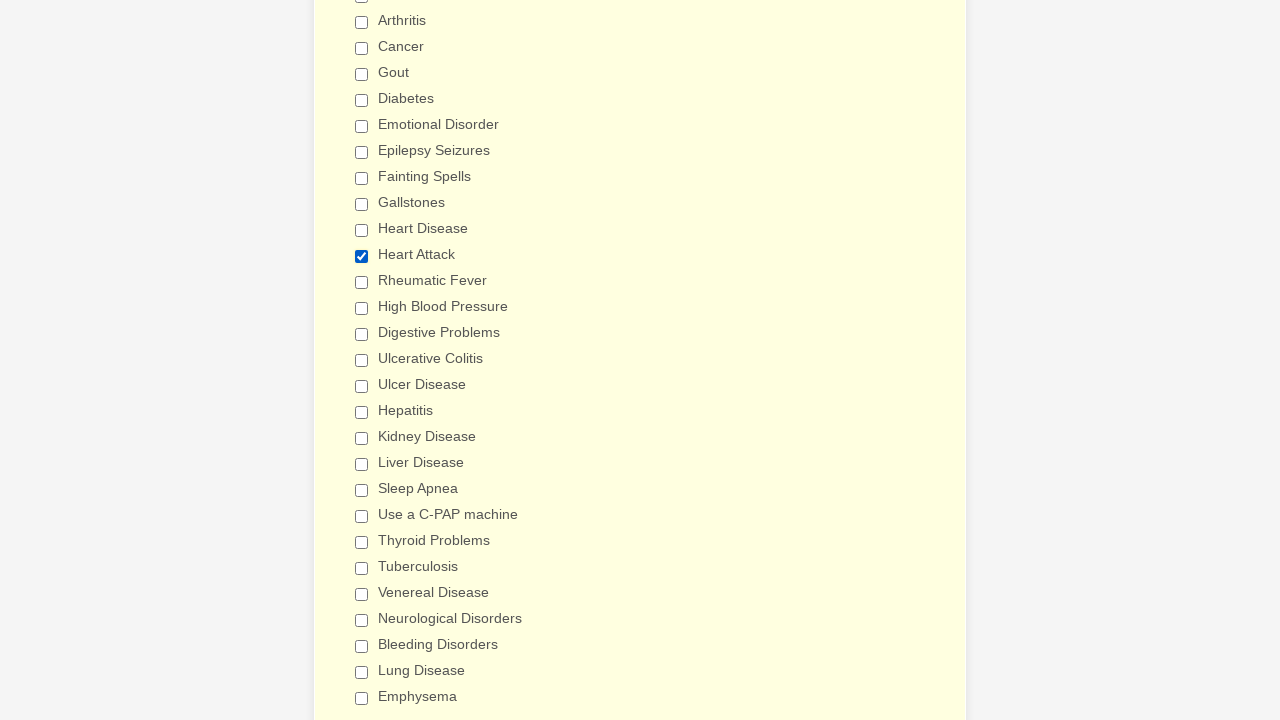

Retrieved value 'Use a C-PAP machine' from checkbox 22
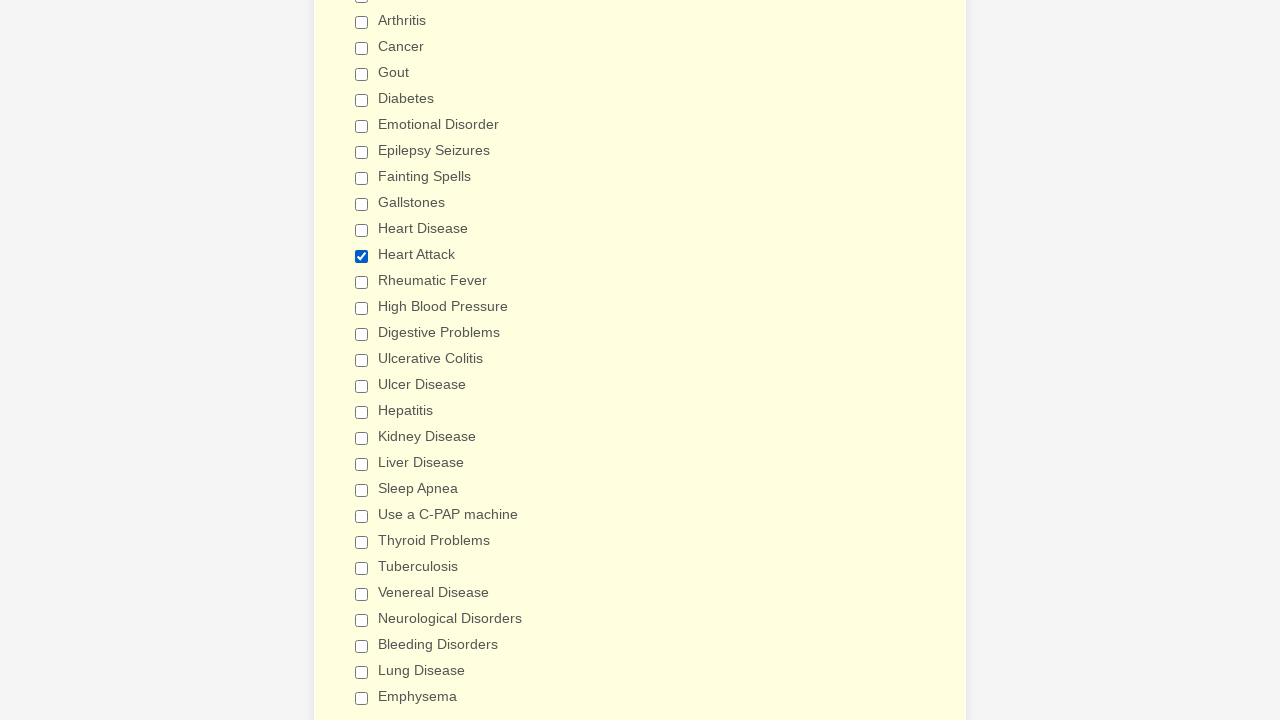

Retrieved value 'Thyroid Problems' from checkbox 23
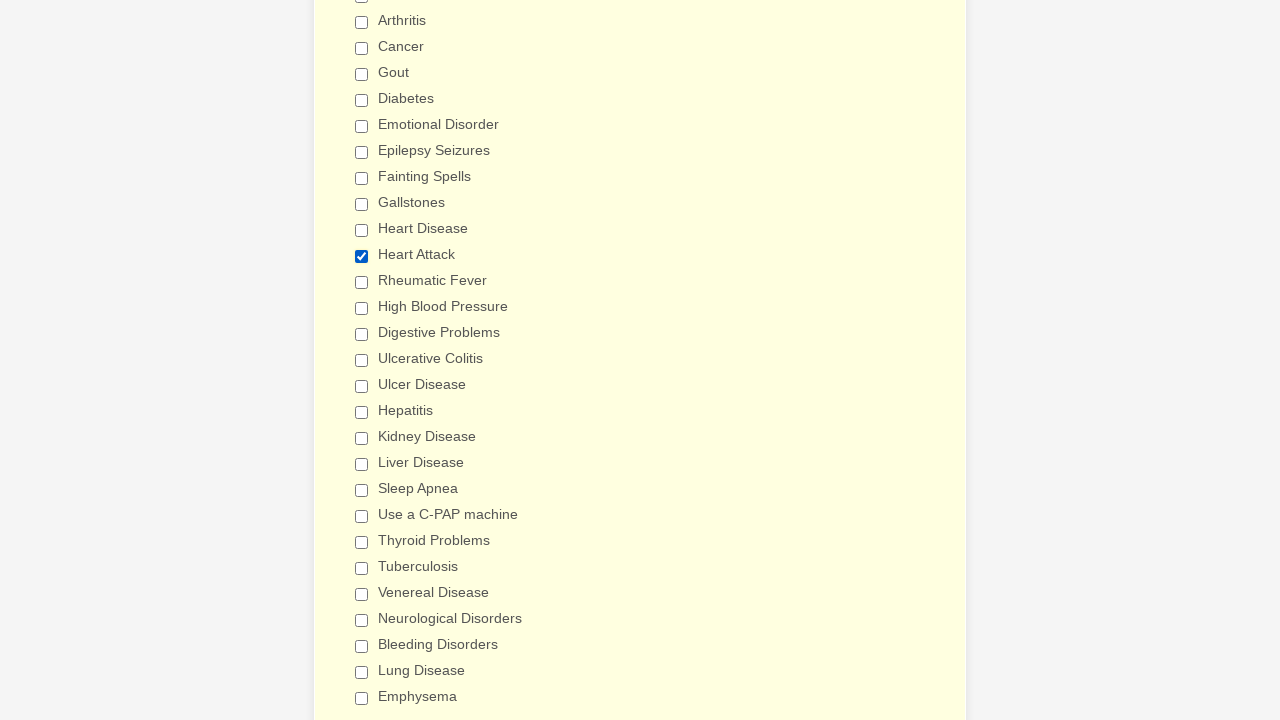

Retrieved value 'Tuberculosis' from checkbox 24
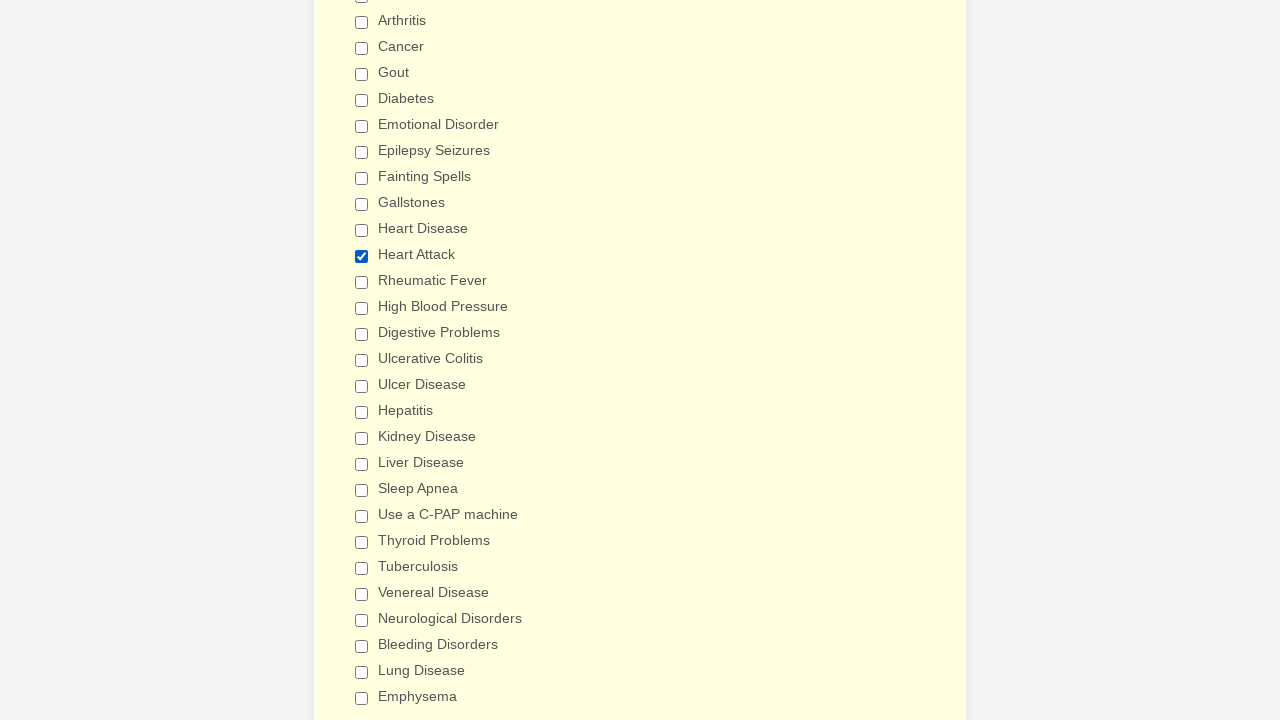

Retrieved value 'Venereal Disease' from checkbox 25
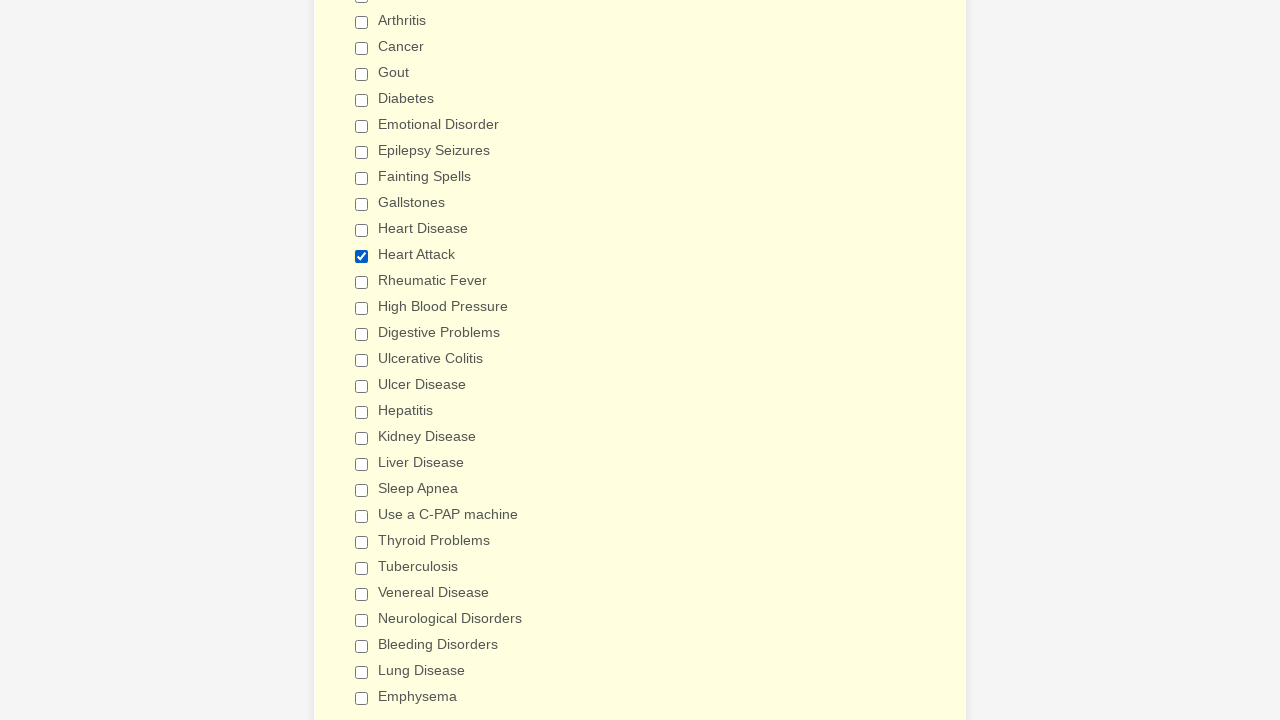

Retrieved value 'Neurological Disorders' from checkbox 26
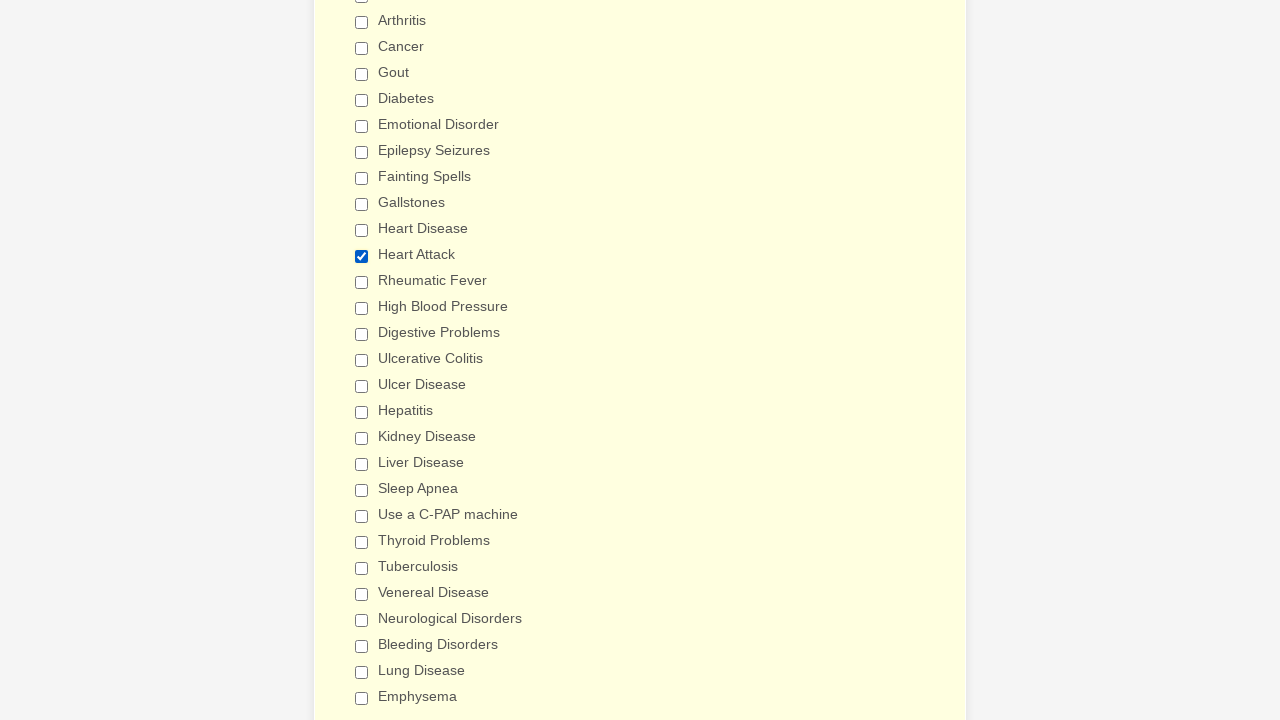

Retrieved value 'Bleeding Disorders' from checkbox 27
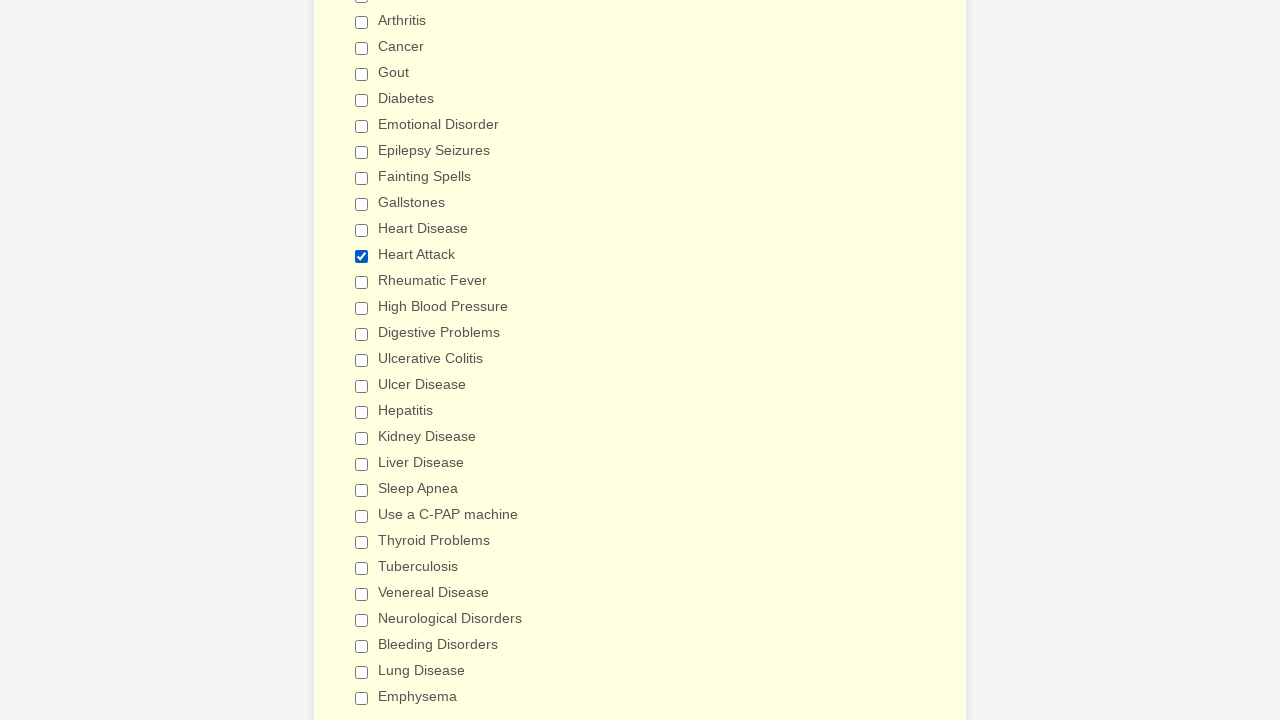

Retrieved value 'Lung Disease' from checkbox 28
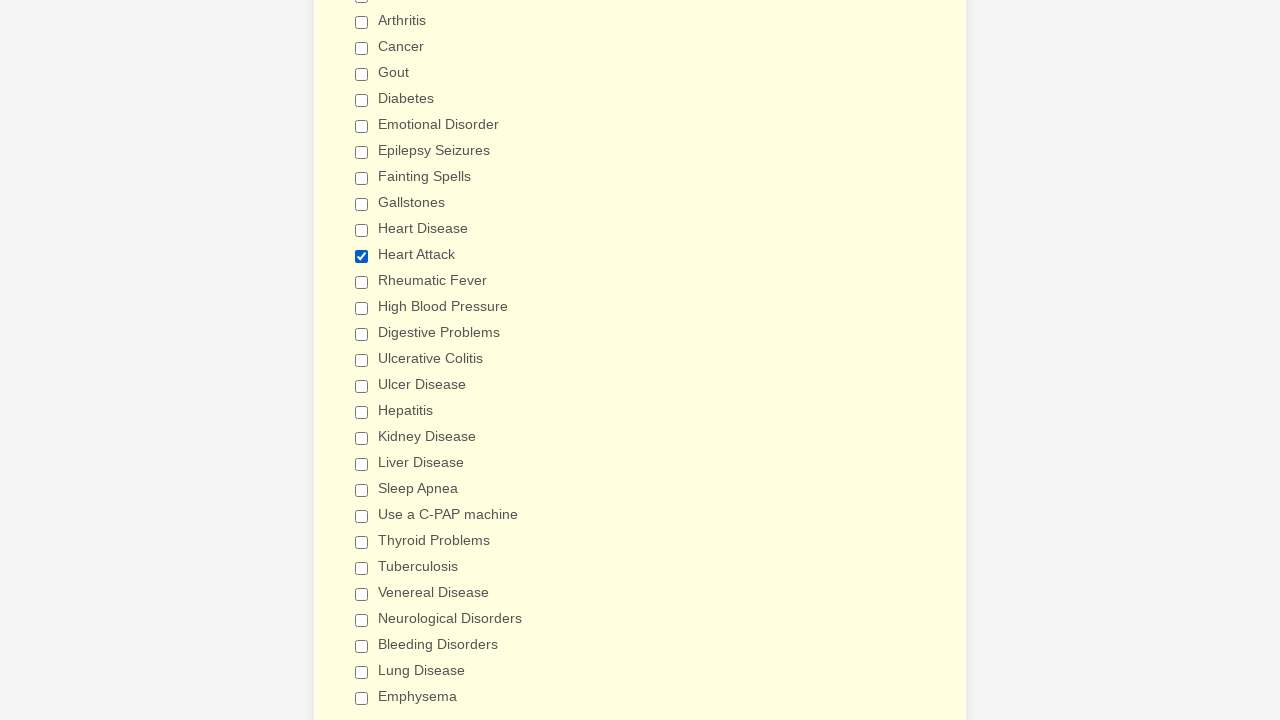

Retrieved value 'Emphysema' from checkbox 29
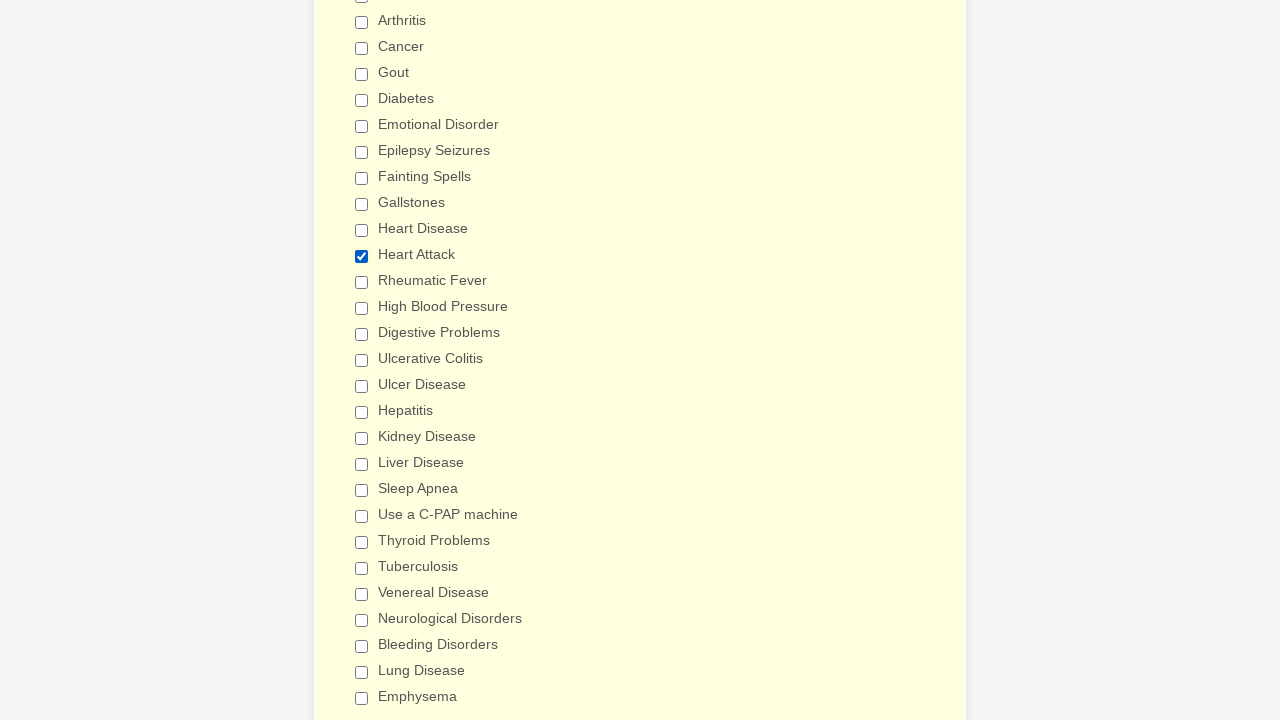

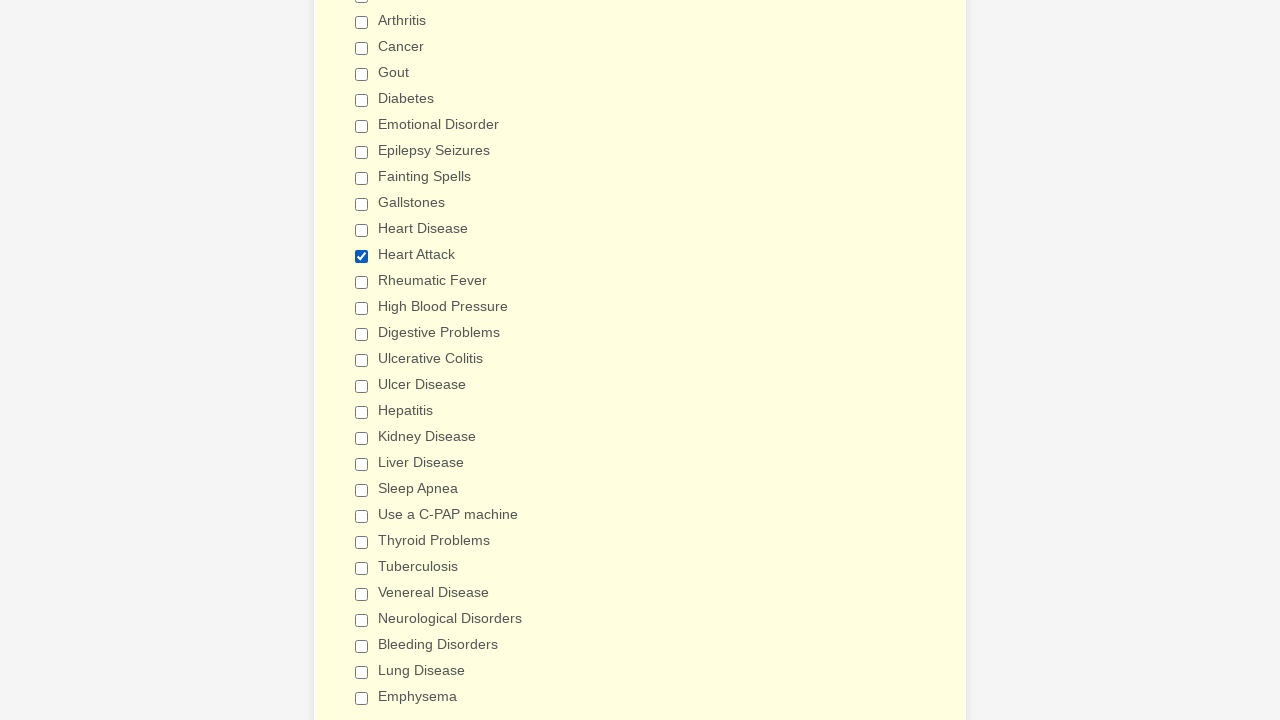